Tests a large form submission by filling all text input fields with a sample answer and clicking the submit button.

Starting URL: http://suninjuly.github.io/huge_form.html

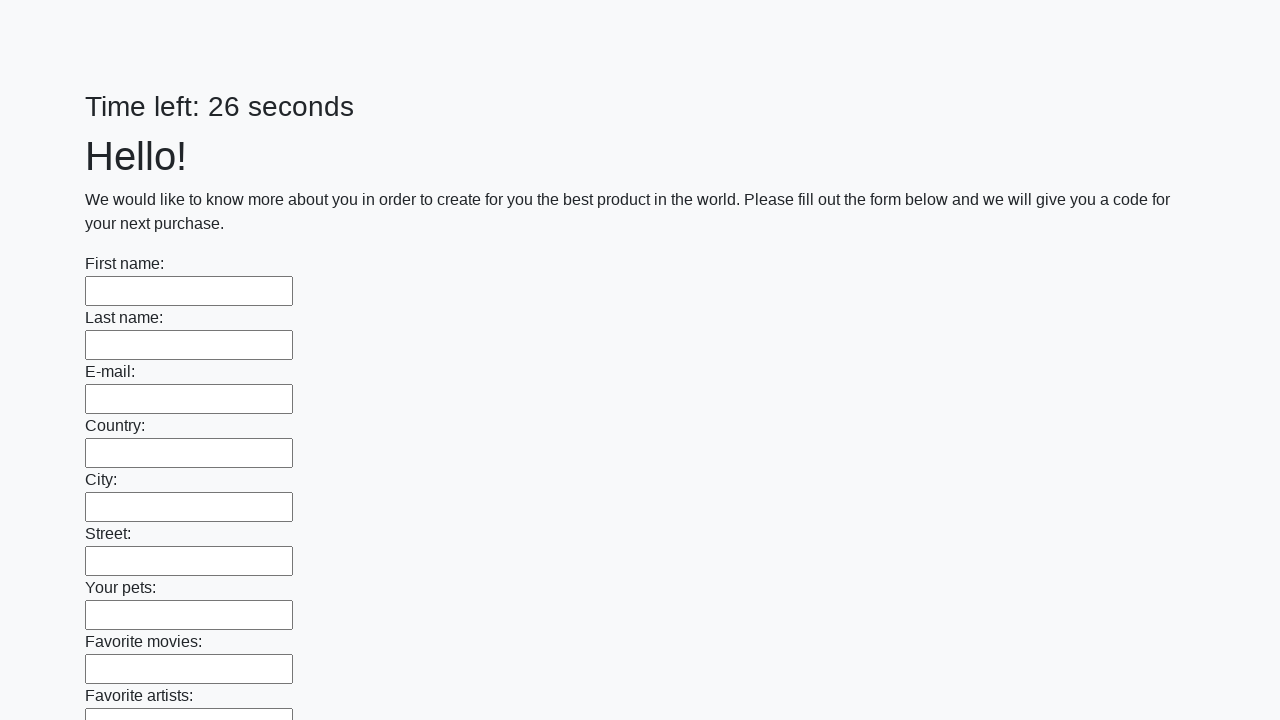

Located all text input fields on the huge form
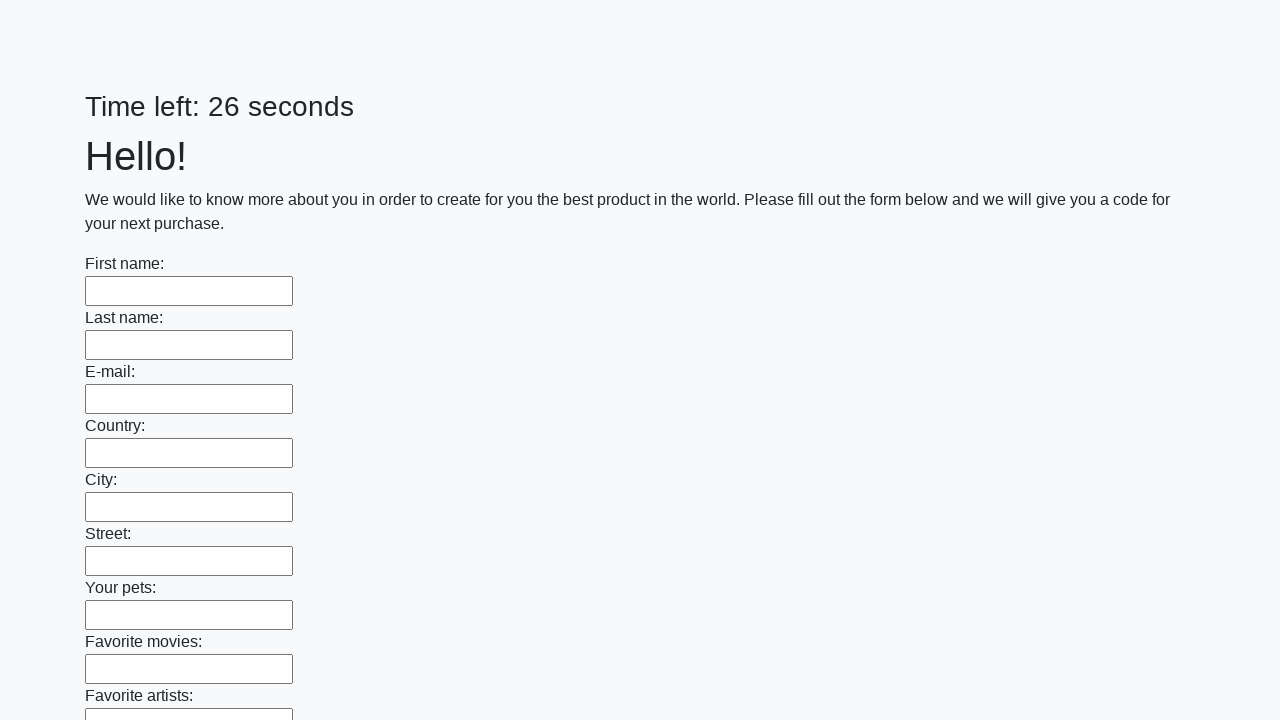

Counted 100 text input fields
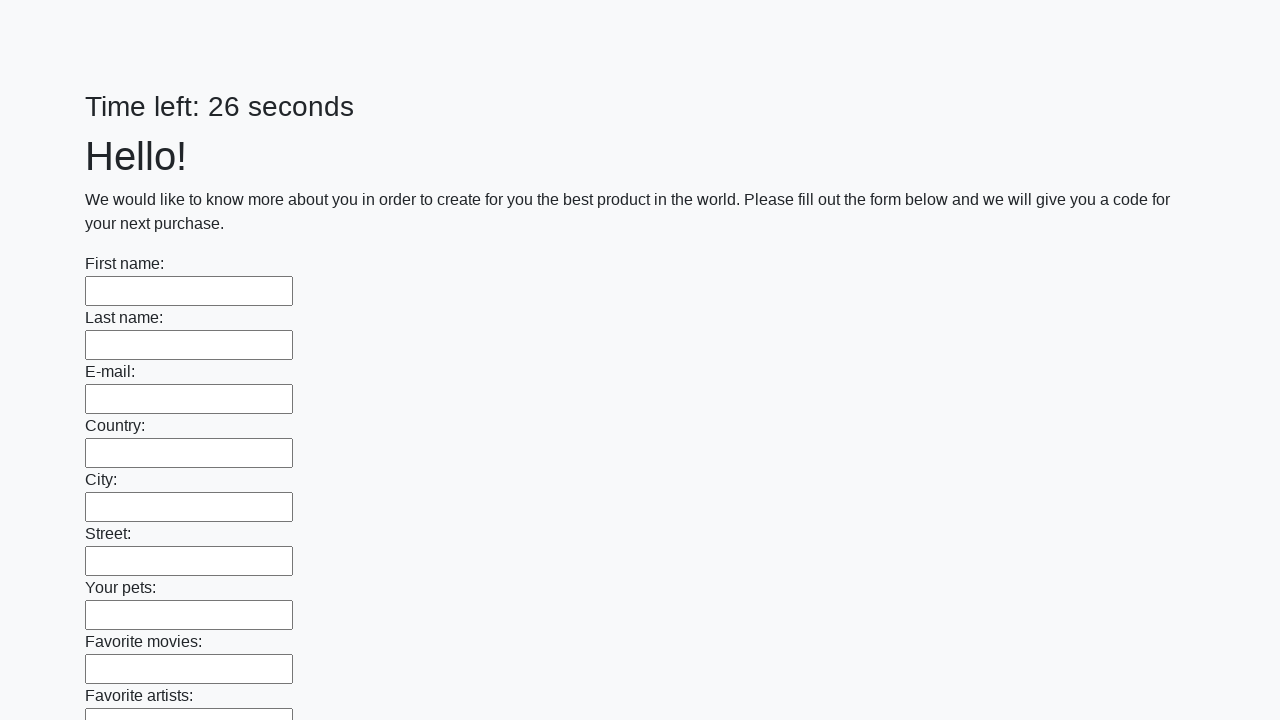

Filled text input field 1 of 100 with 'Sample Answer 2024' on [type=text] >> nth=0
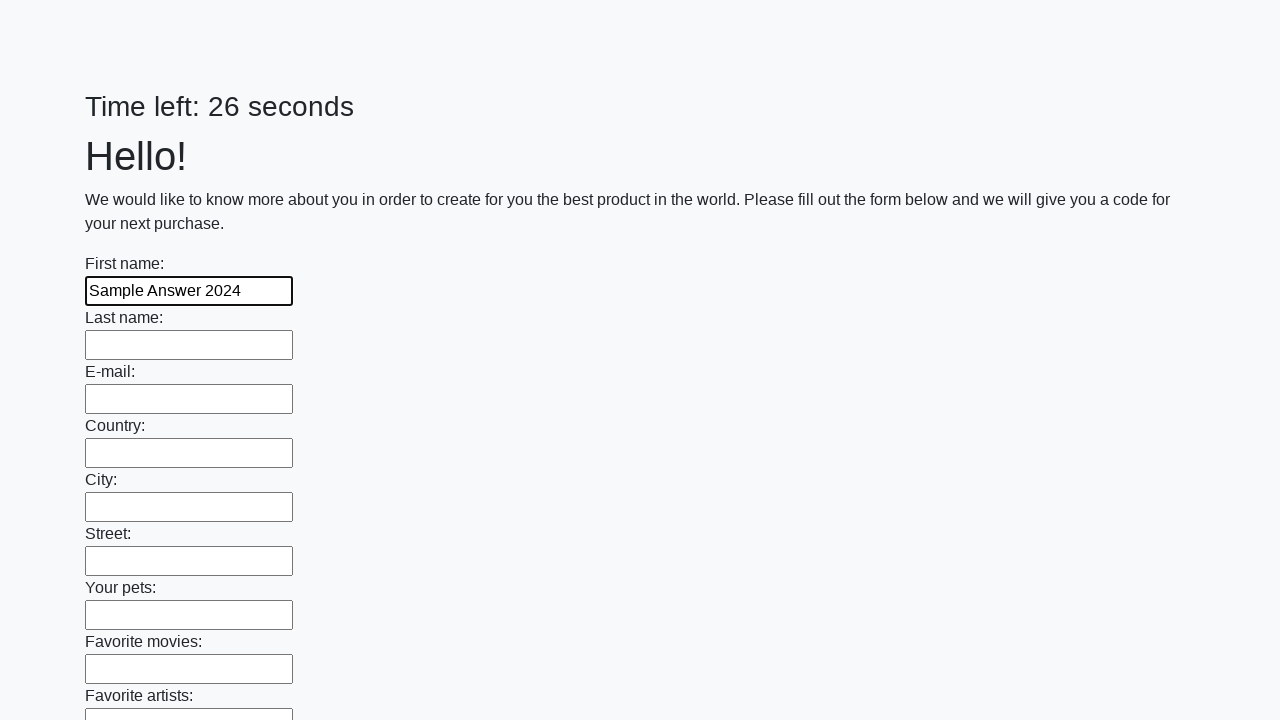

Filled text input field 2 of 100 with 'Sample Answer 2024' on [type=text] >> nth=1
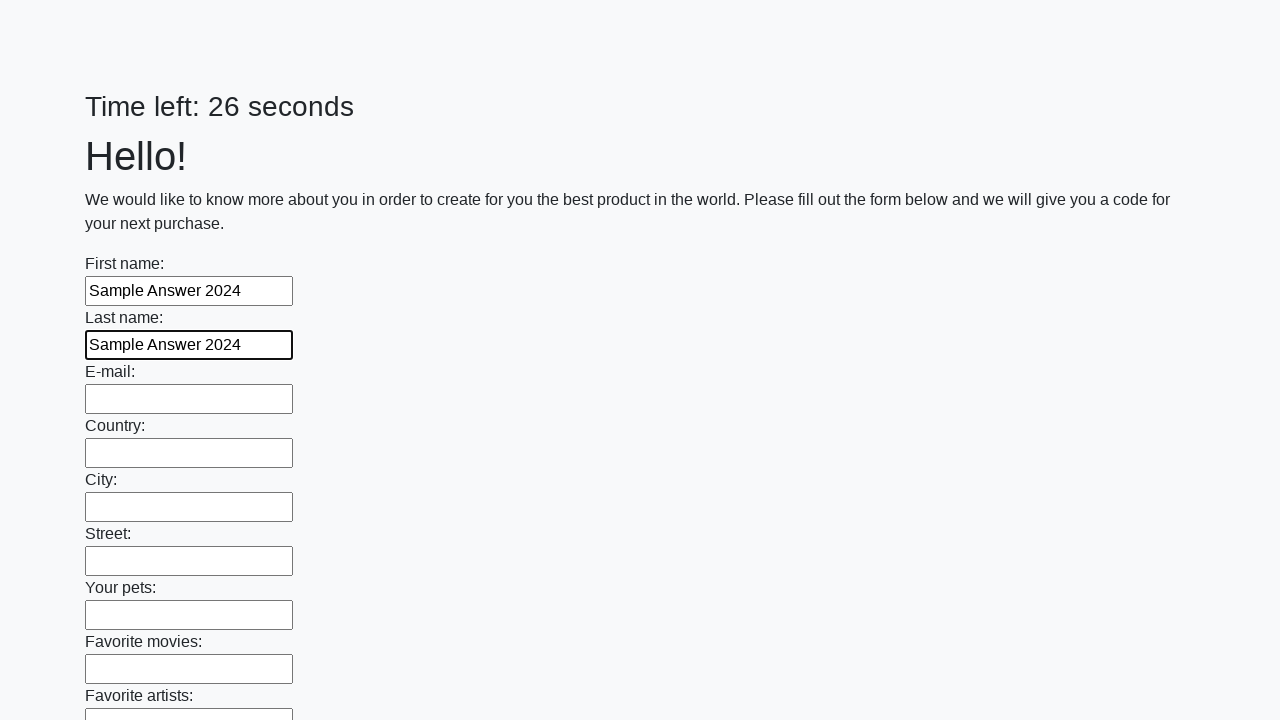

Filled text input field 3 of 100 with 'Sample Answer 2024' on [type=text] >> nth=2
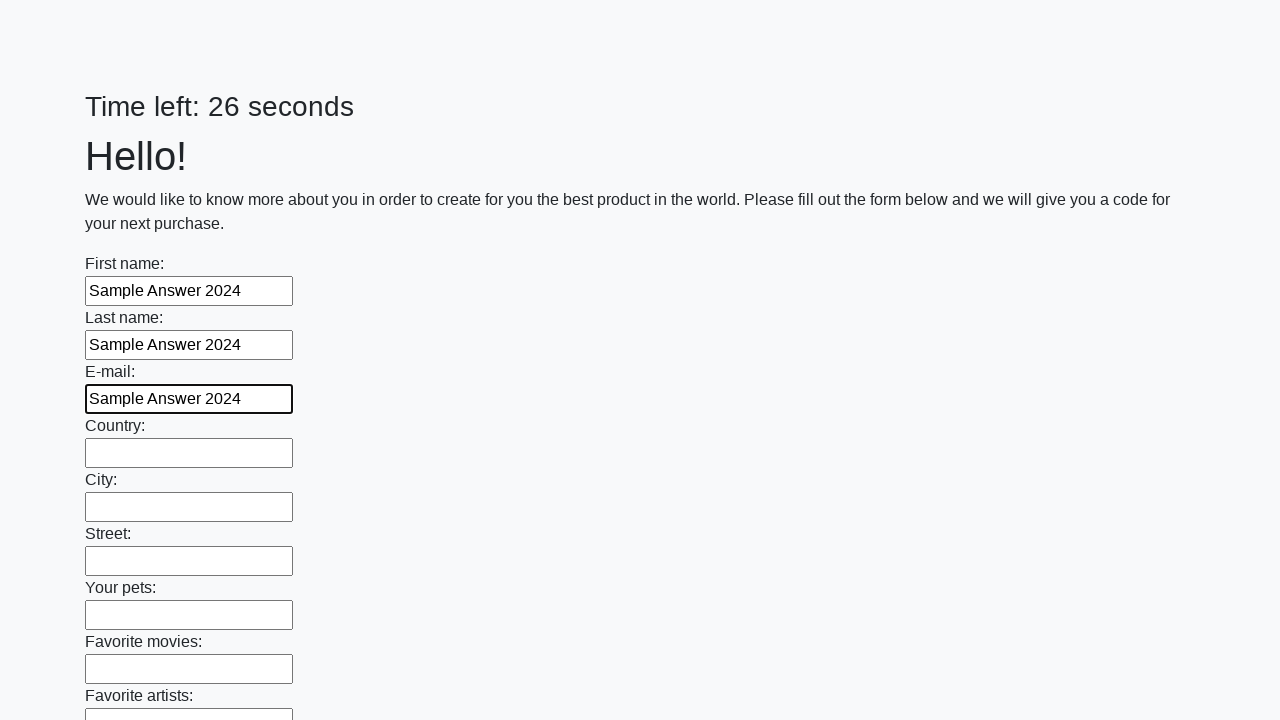

Filled text input field 4 of 100 with 'Sample Answer 2024' on [type=text] >> nth=3
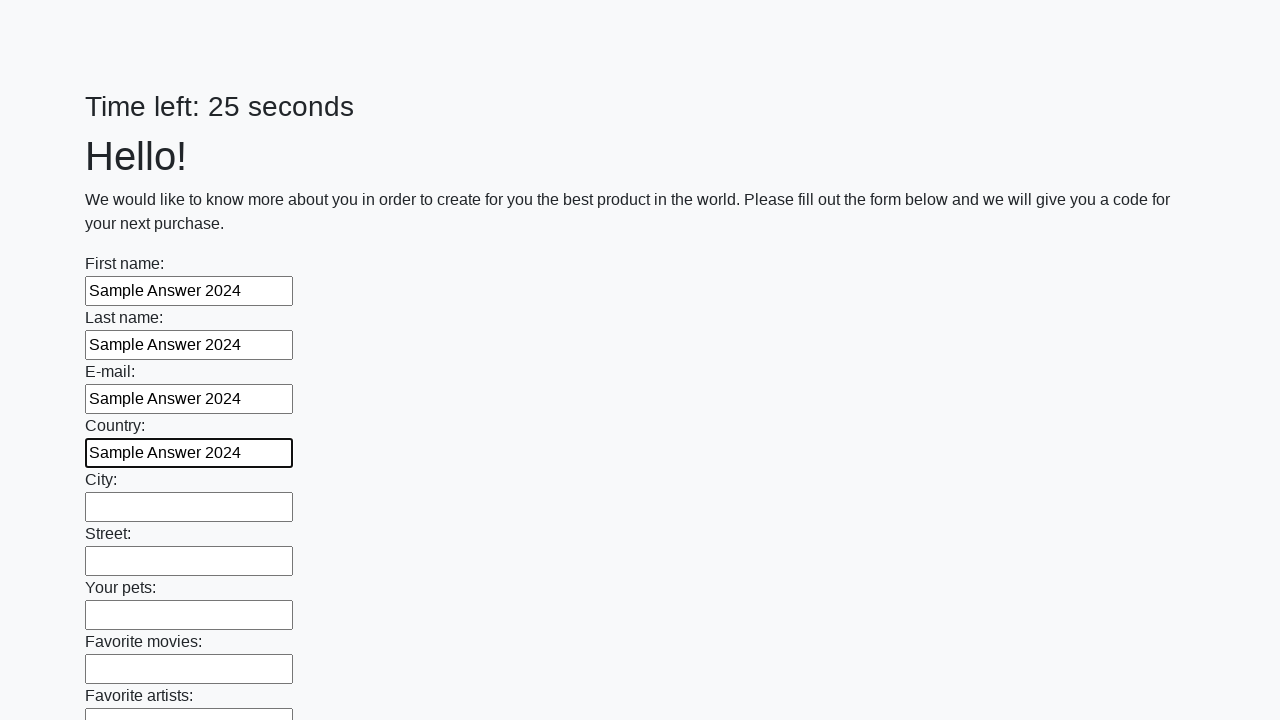

Filled text input field 5 of 100 with 'Sample Answer 2024' on [type=text] >> nth=4
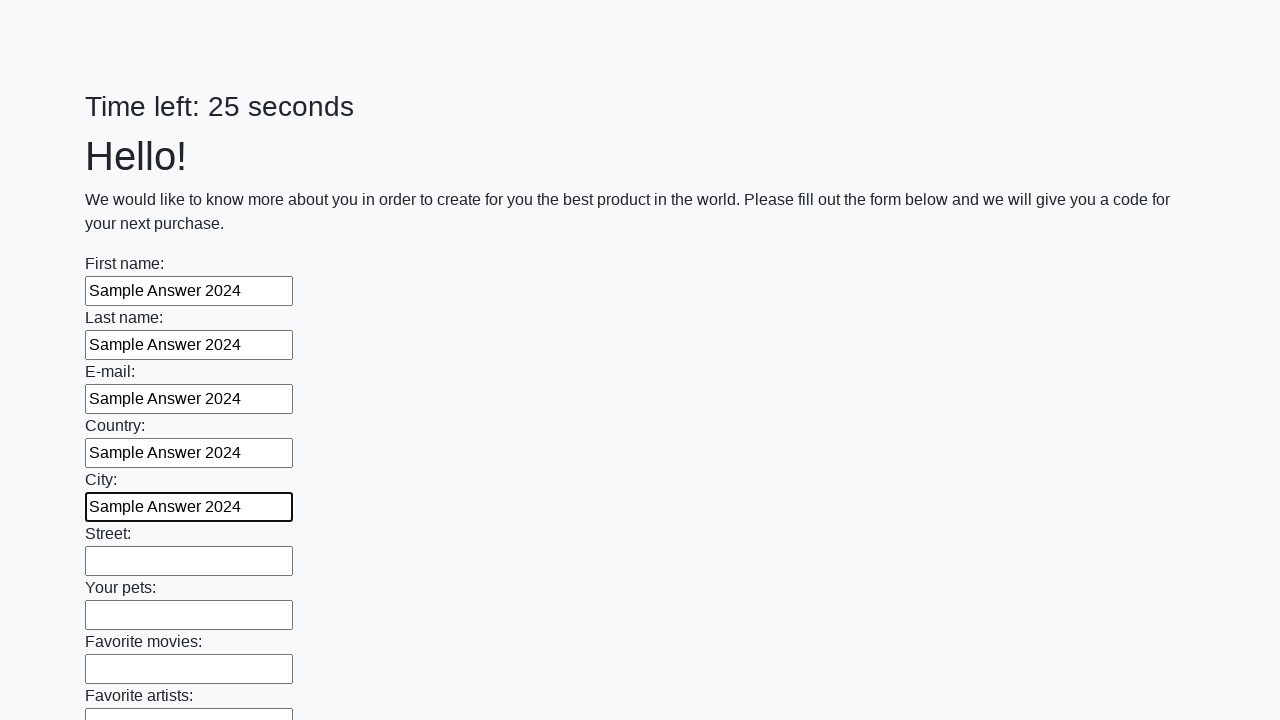

Filled text input field 6 of 100 with 'Sample Answer 2024' on [type=text] >> nth=5
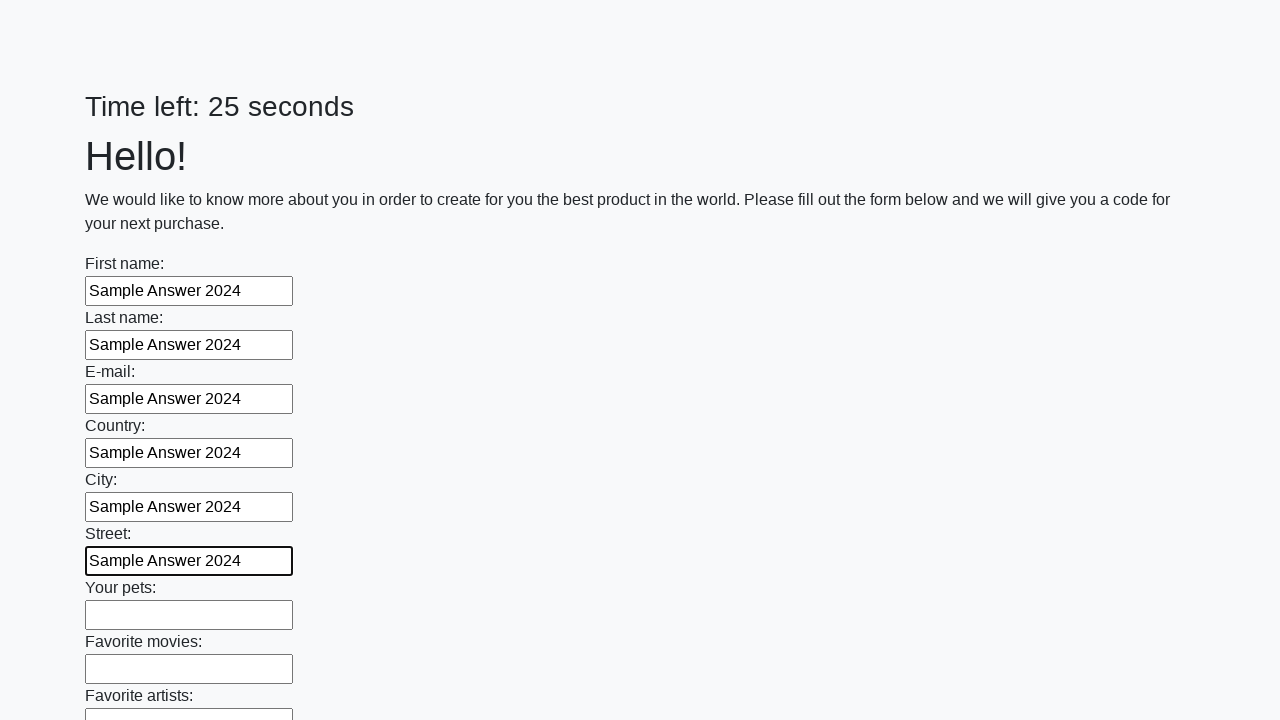

Filled text input field 7 of 100 with 'Sample Answer 2024' on [type=text] >> nth=6
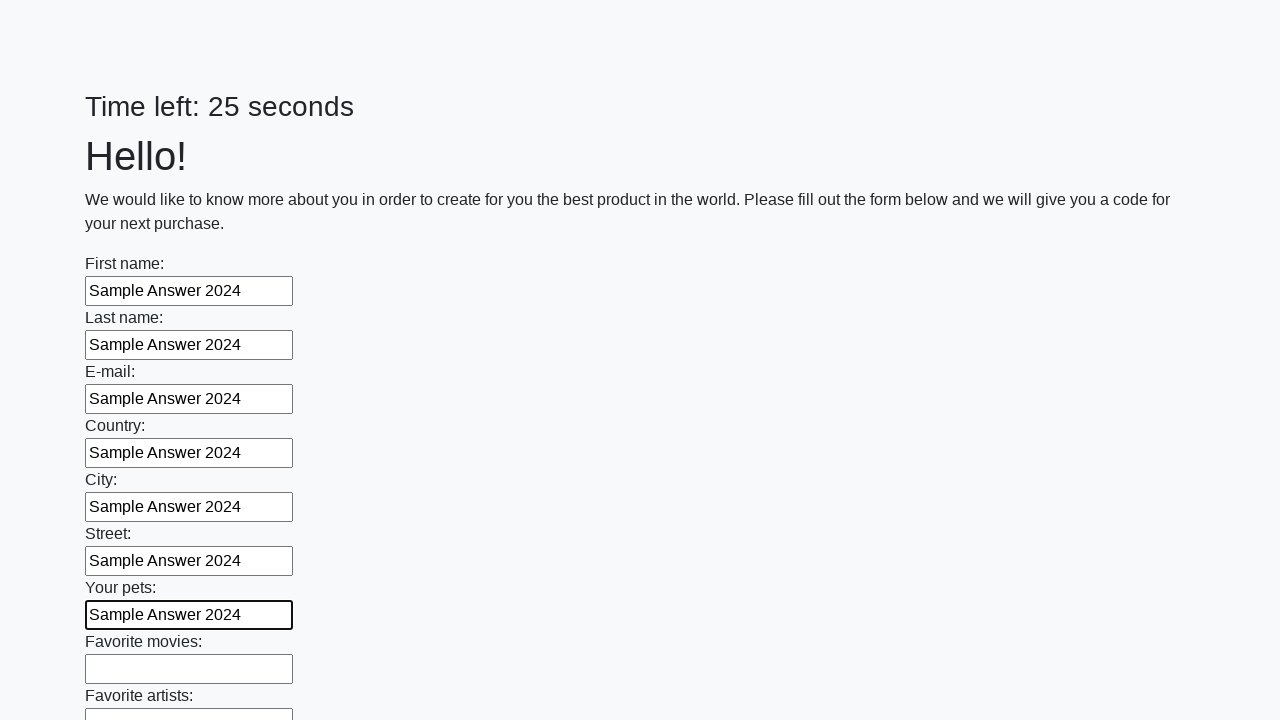

Filled text input field 8 of 100 with 'Sample Answer 2024' on [type=text] >> nth=7
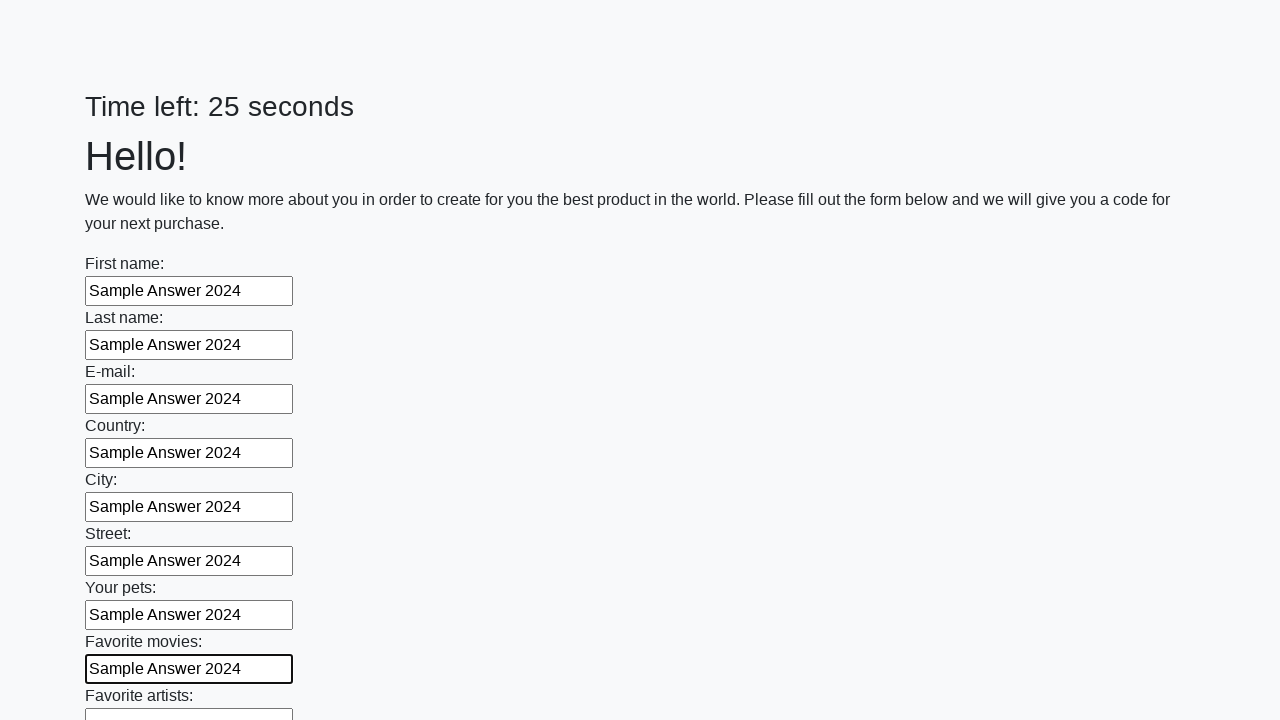

Filled text input field 9 of 100 with 'Sample Answer 2024' on [type=text] >> nth=8
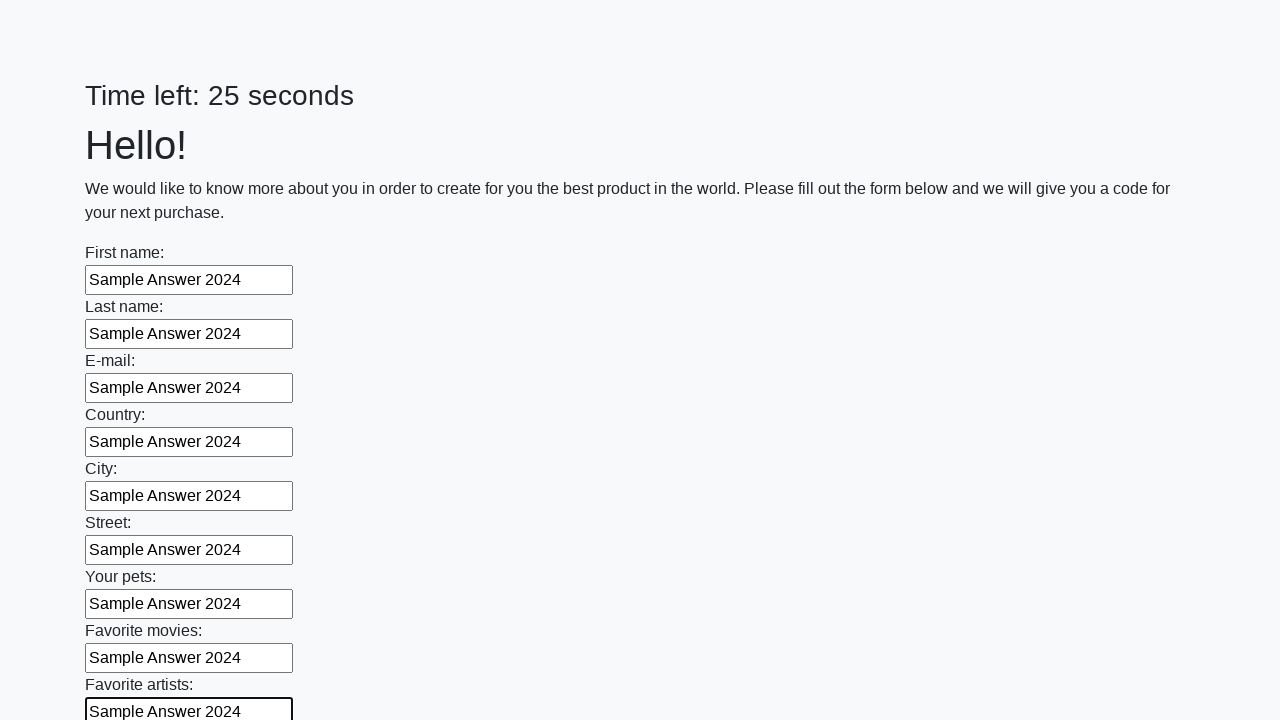

Filled text input field 10 of 100 with 'Sample Answer 2024' on [type=text] >> nth=9
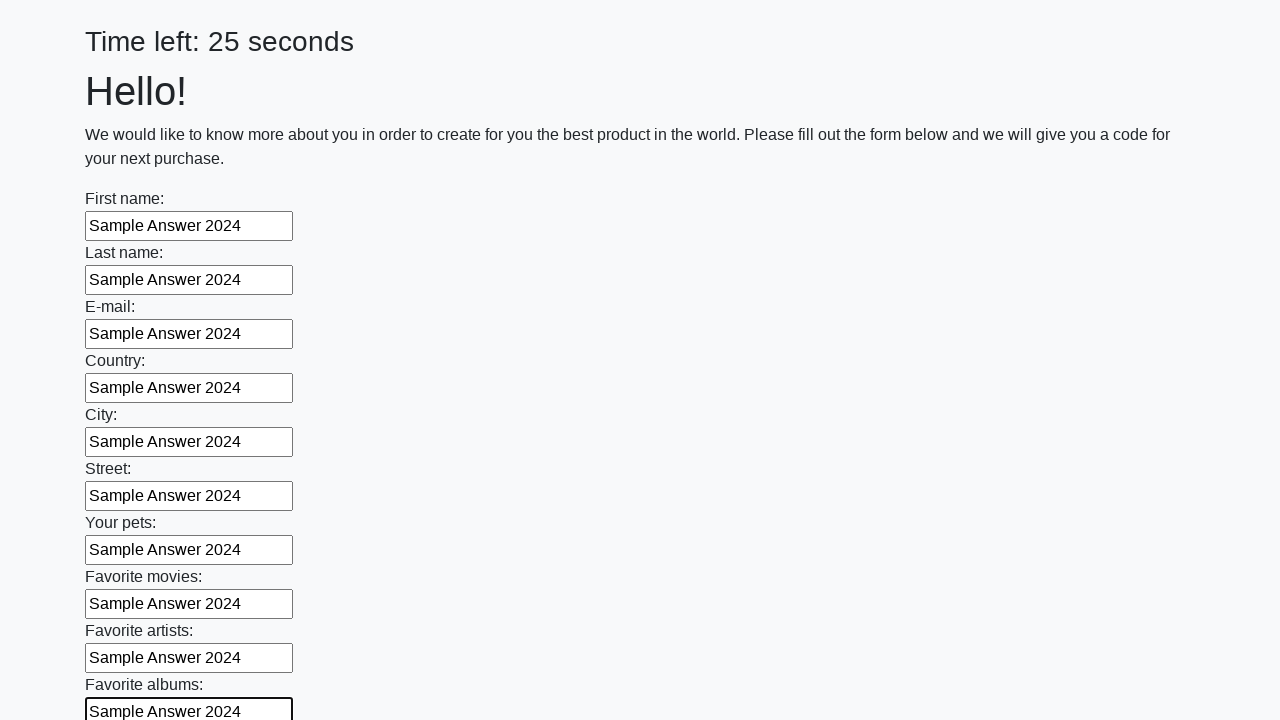

Filled text input field 11 of 100 with 'Sample Answer 2024' on [type=text] >> nth=10
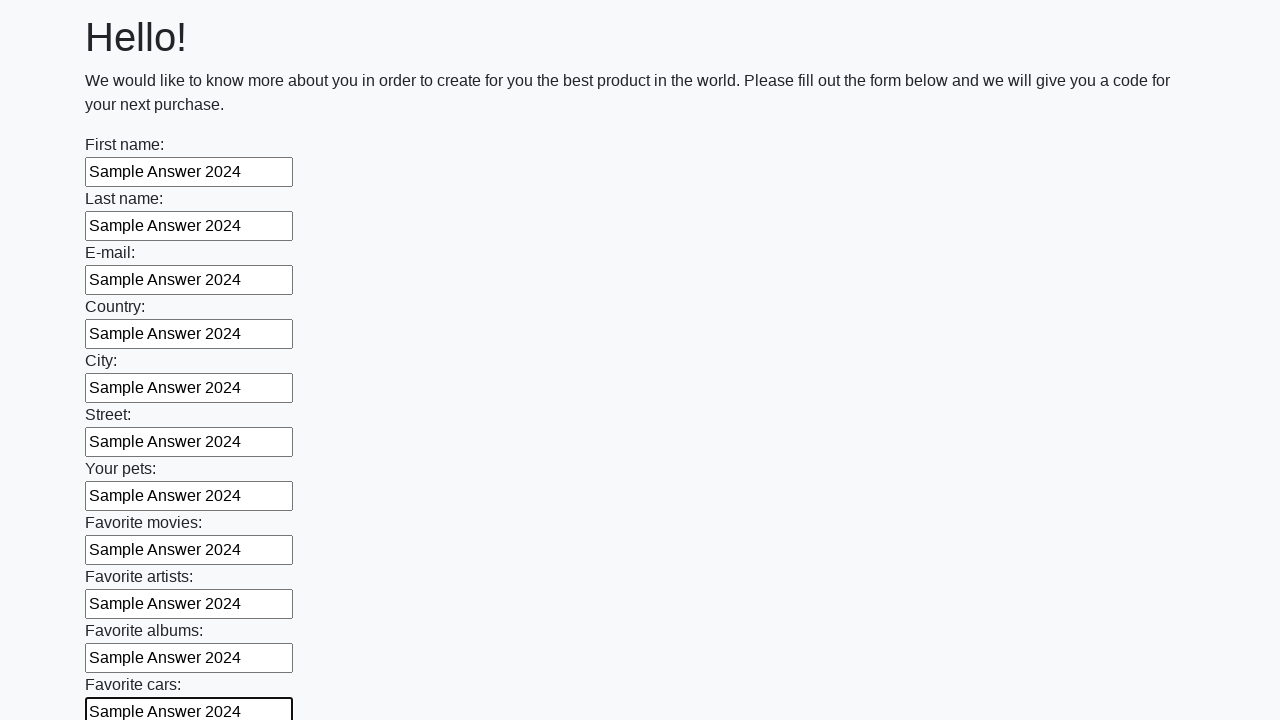

Filled text input field 12 of 100 with 'Sample Answer 2024' on [type=text] >> nth=11
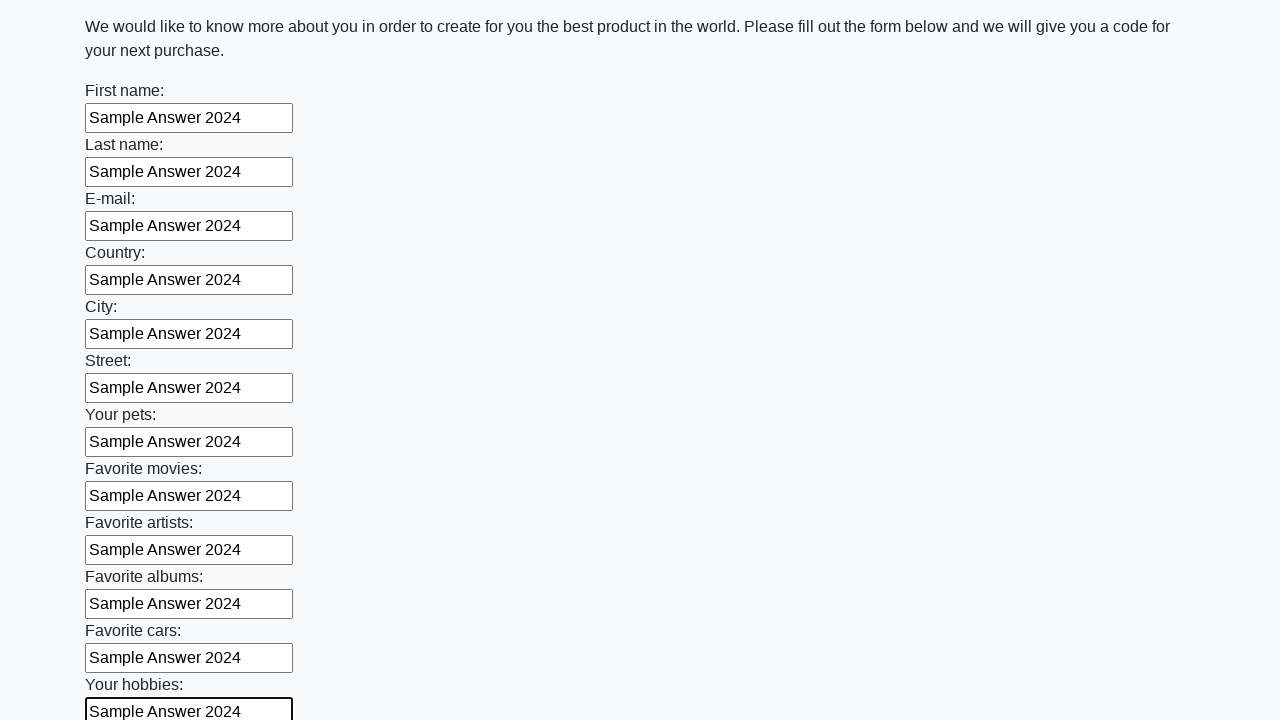

Filled text input field 13 of 100 with 'Sample Answer 2024' on [type=text] >> nth=12
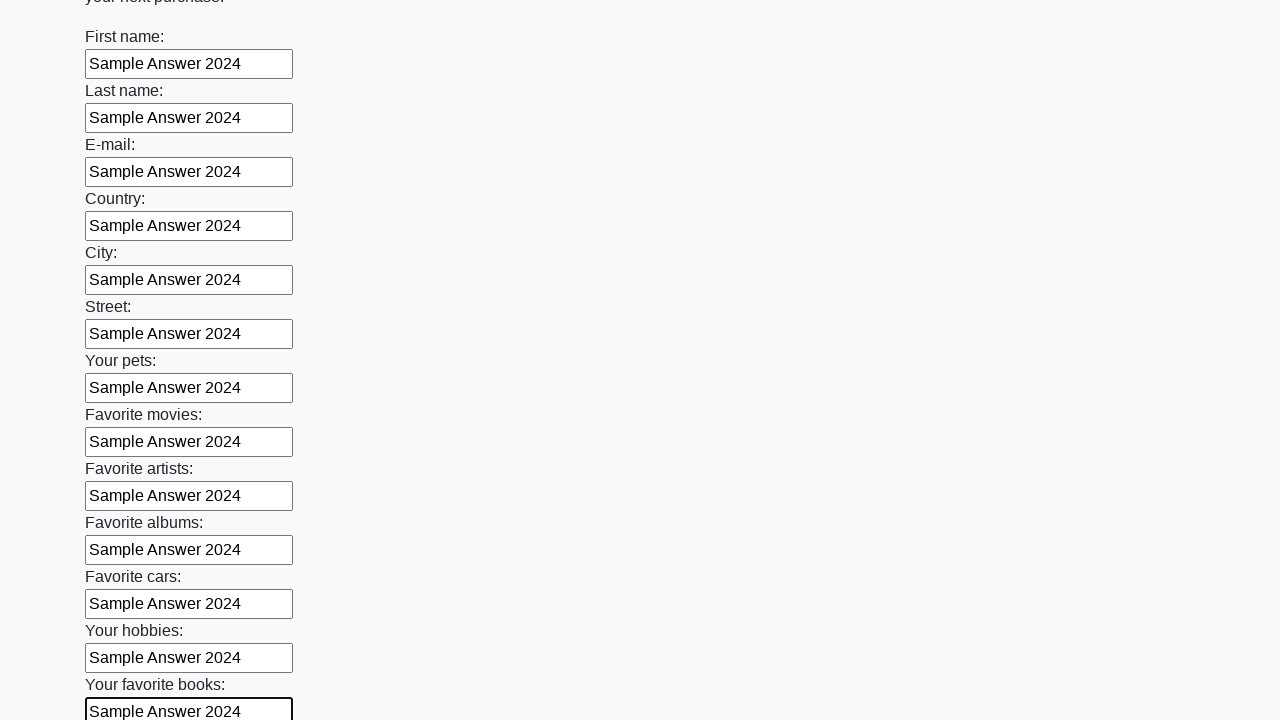

Filled text input field 14 of 100 with 'Sample Answer 2024' on [type=text] >> nth=13
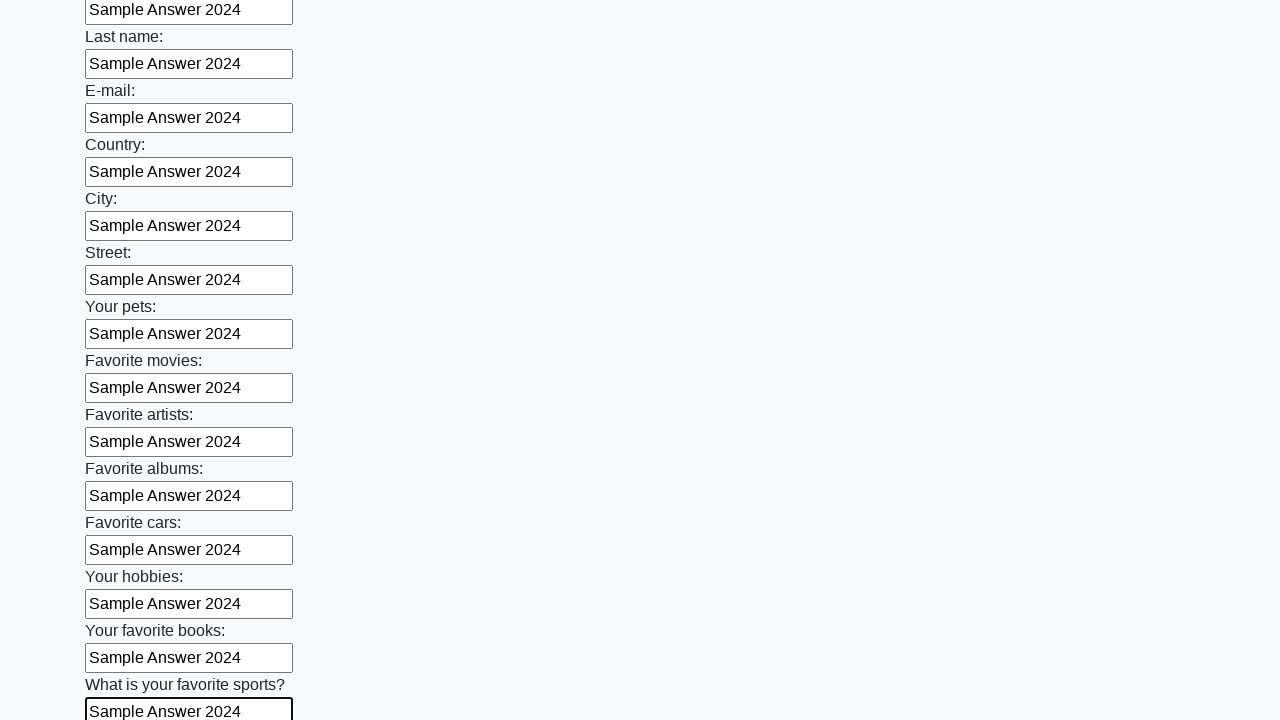

Filled text input field 15 of 100 with 'Sample Answer 2024' on [type=text] >> nth=14
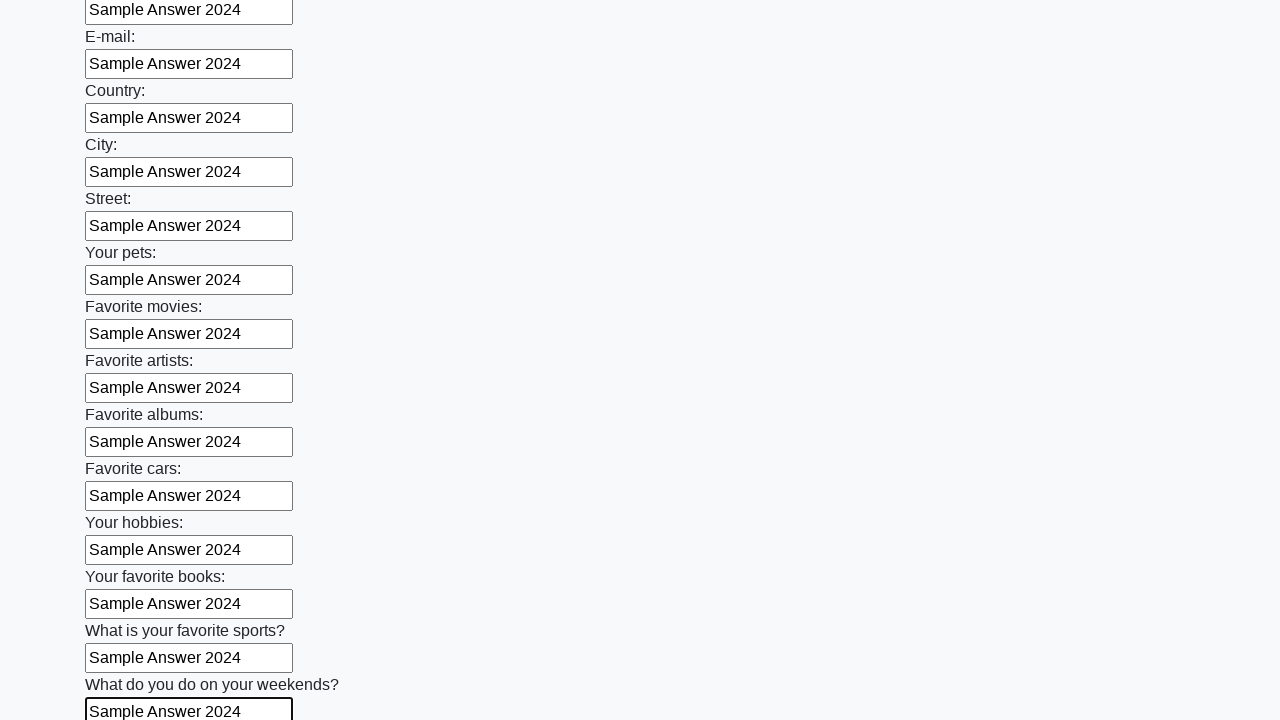

Filled text input field 16 of 100 with 'Sample Answer 2024' on [type=text] >> nth=15
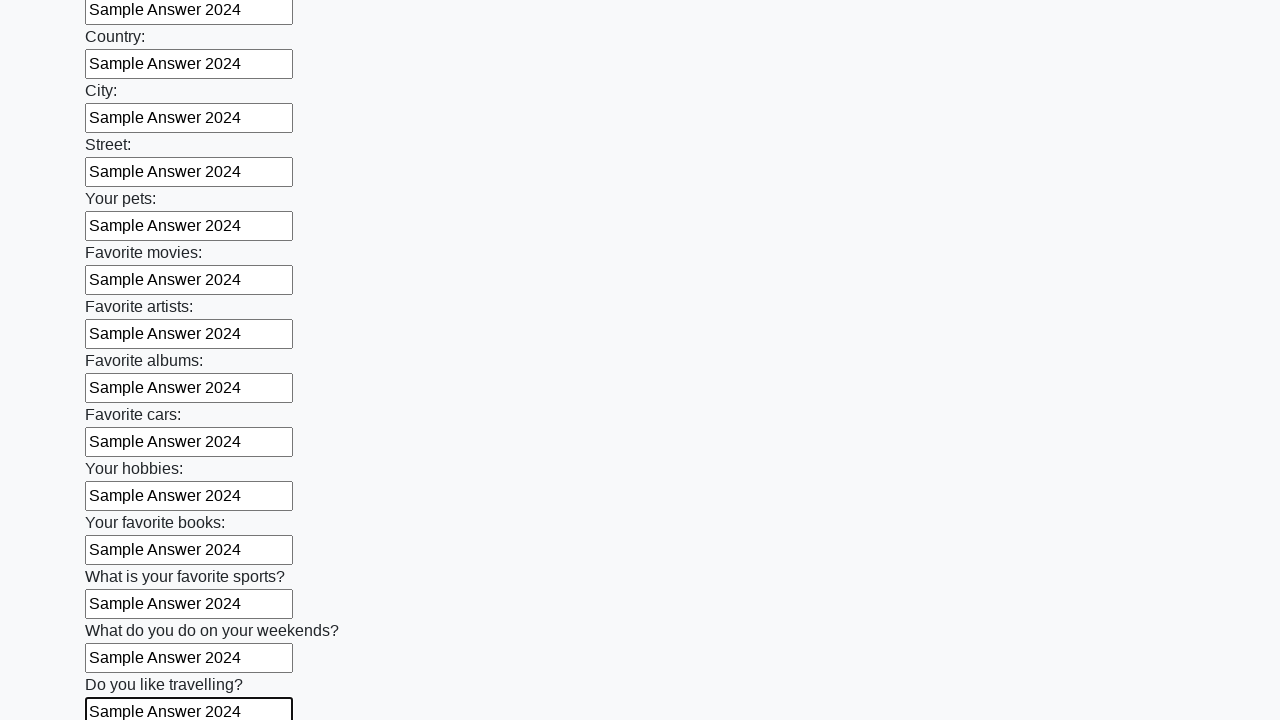

Filled text input field 17 of 100 with 'Sample Answer 2024' on [type=text] >> nth=16
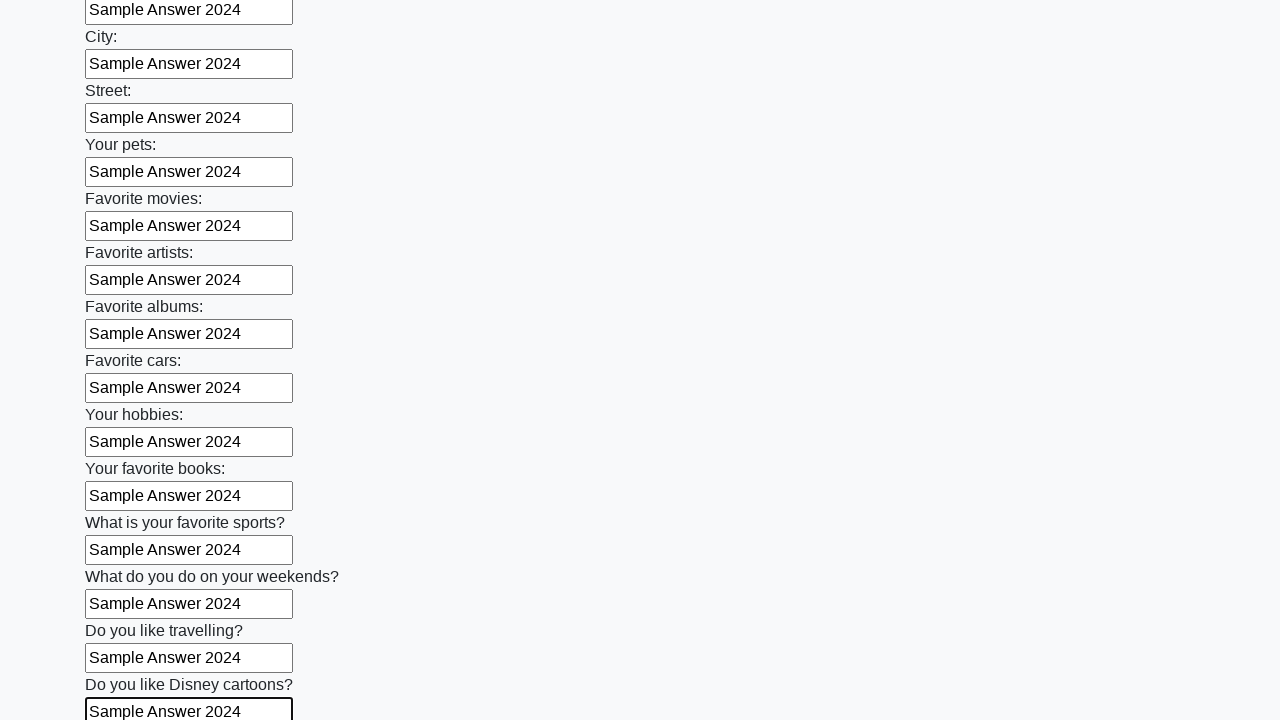

Filled text input field 18 of 100 with 'Sample Answer 2024' on [type=text] >> nth=17
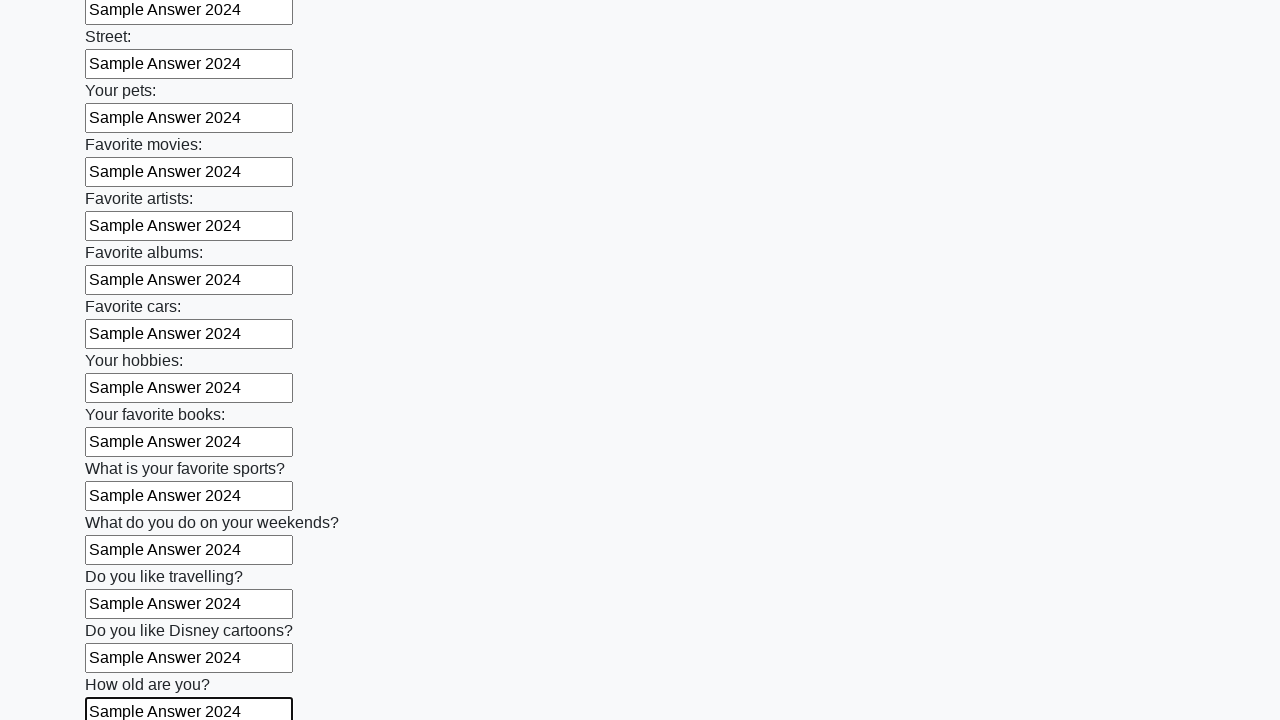

Filled text input field 19 of 100 with 'Sample Answer 2024' on [type=text] >> nth=18
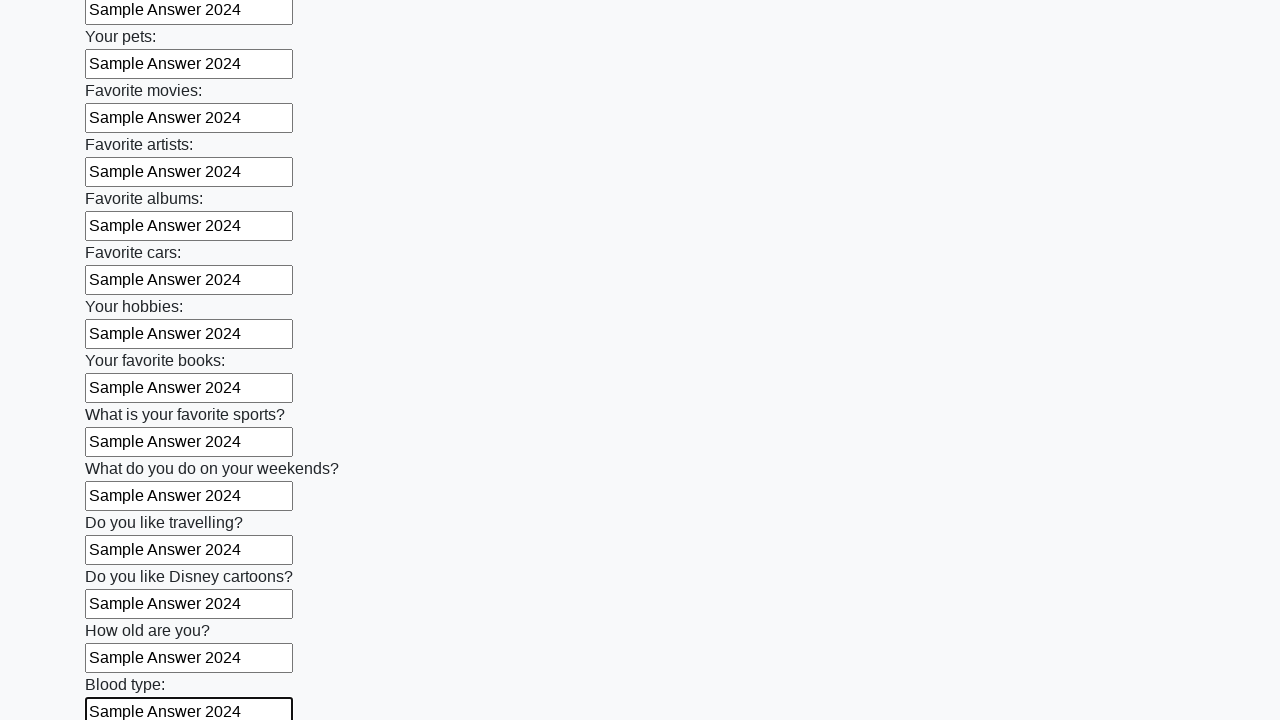

Filled text input field 20 of 100 with 'Sample Answer 2024' on [type=text] >> nth=19
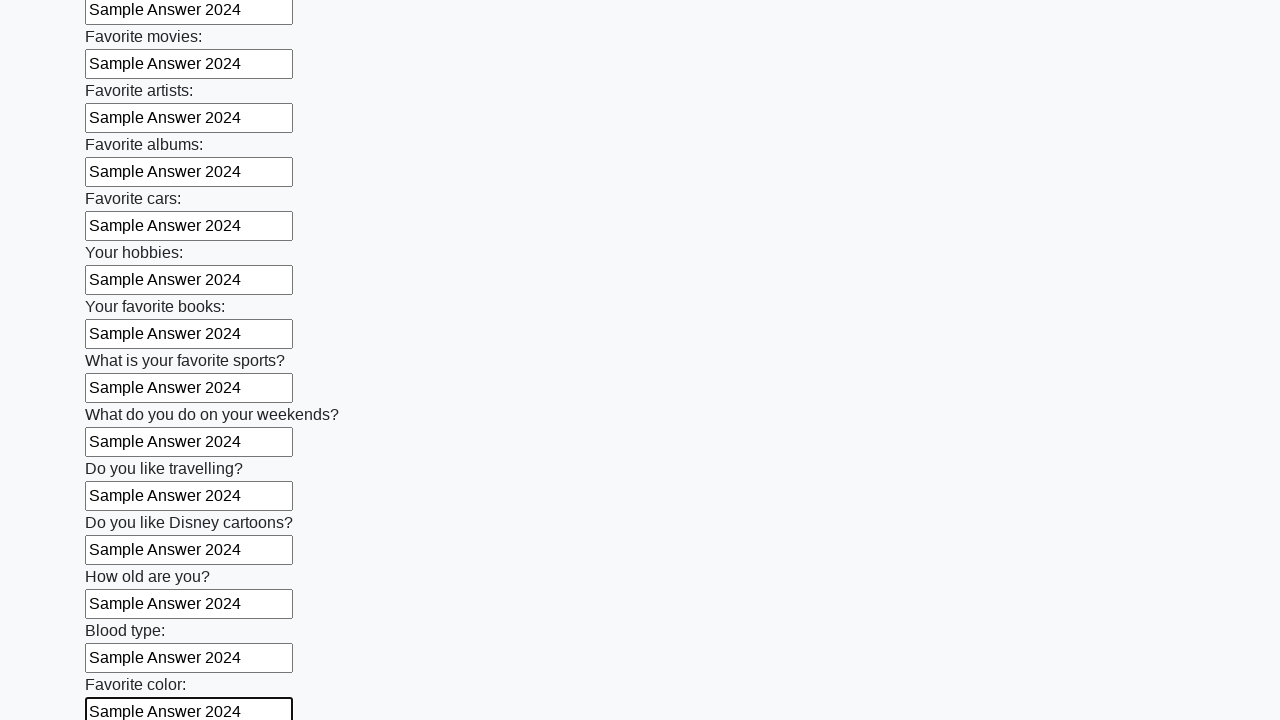

Filled text input field 21 of 100 with 'Sample Answer 2024' on [type=text] >> nth=20
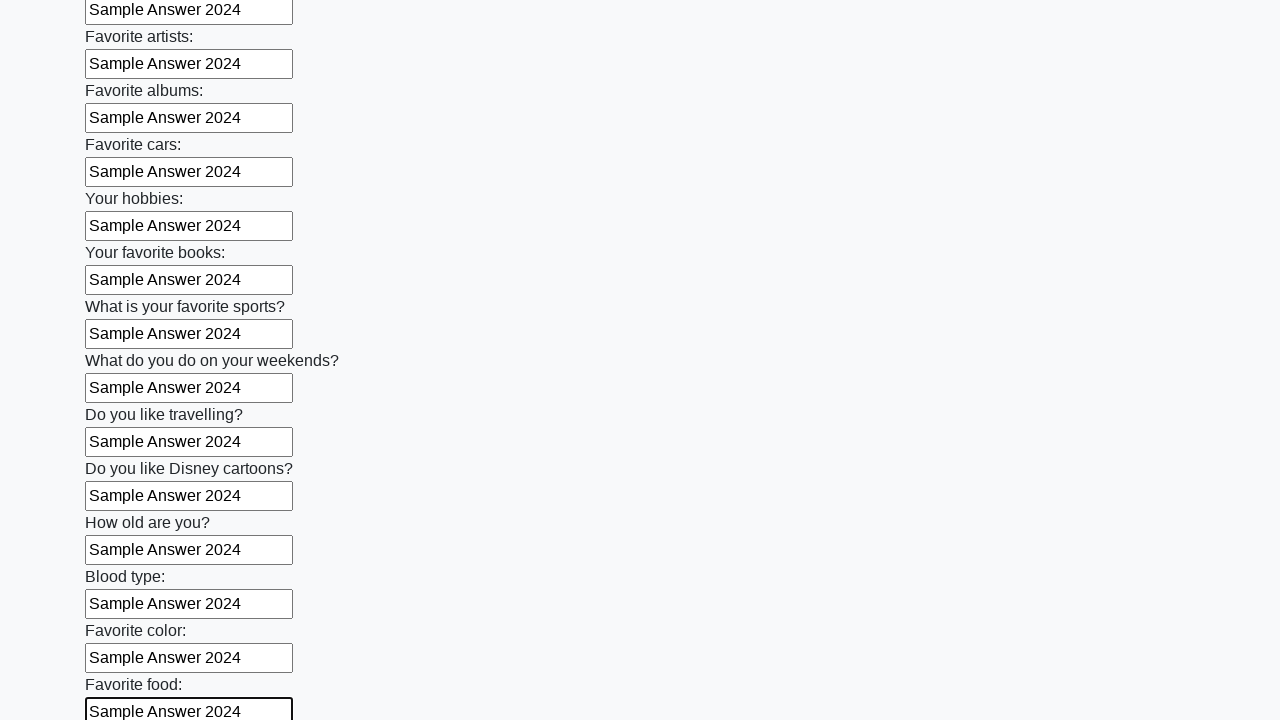

Filled text input field 22 of 100 with 'Sample Answer 2024' on [type=text] >> nth=21
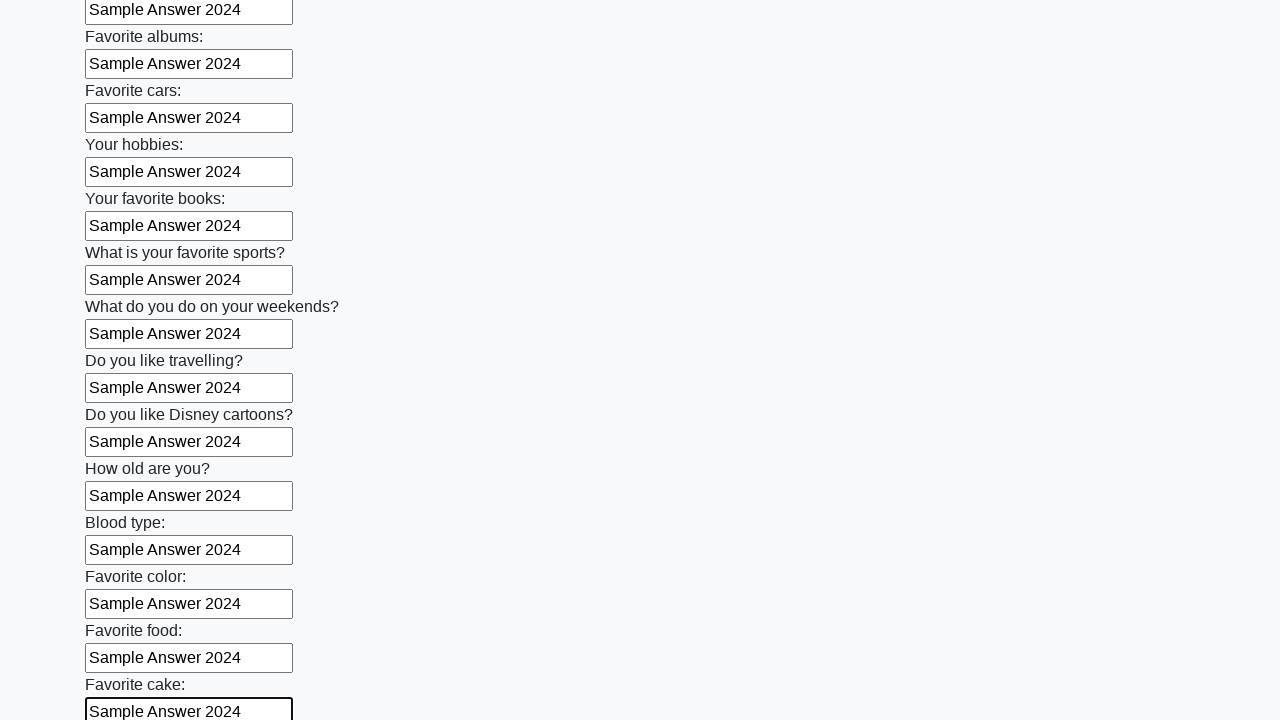

Filled text input field 23 of 100 with 'Sample Answer 2024' on [type=text] >> nth=22
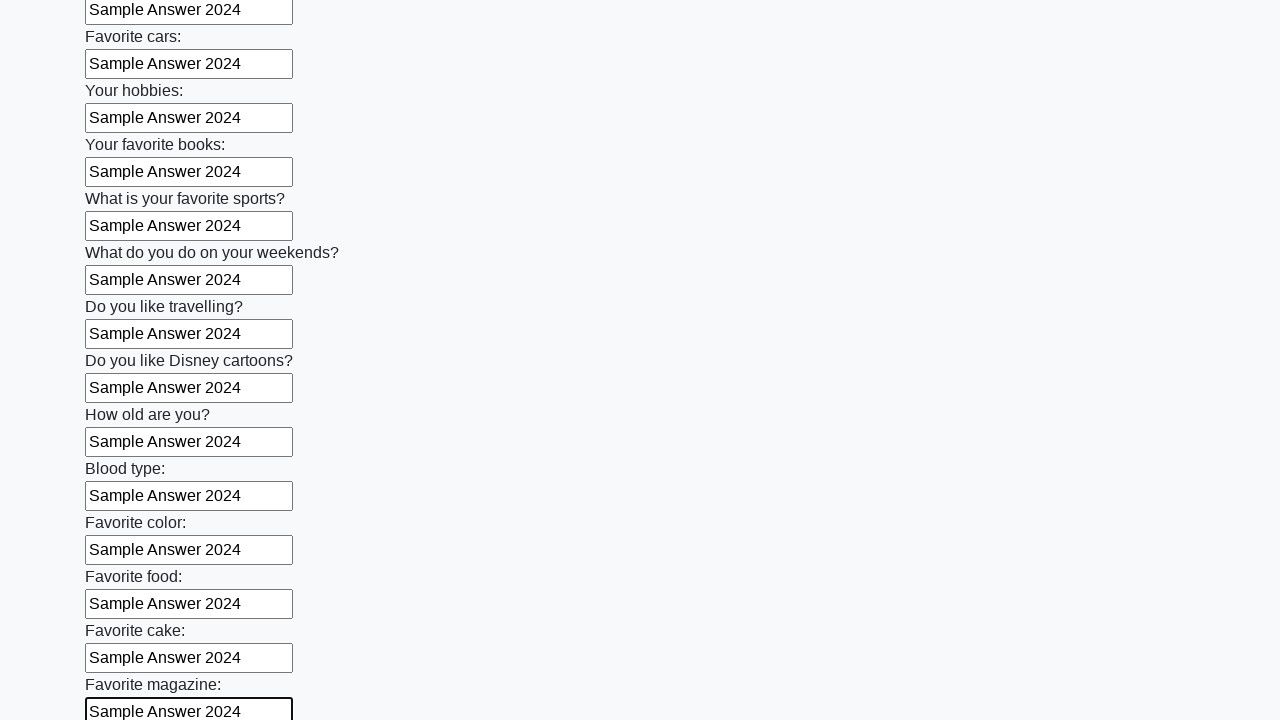

Filled text input field 24 of 100 with 'Sample Answer 2024' on [type=text] >> nth=23
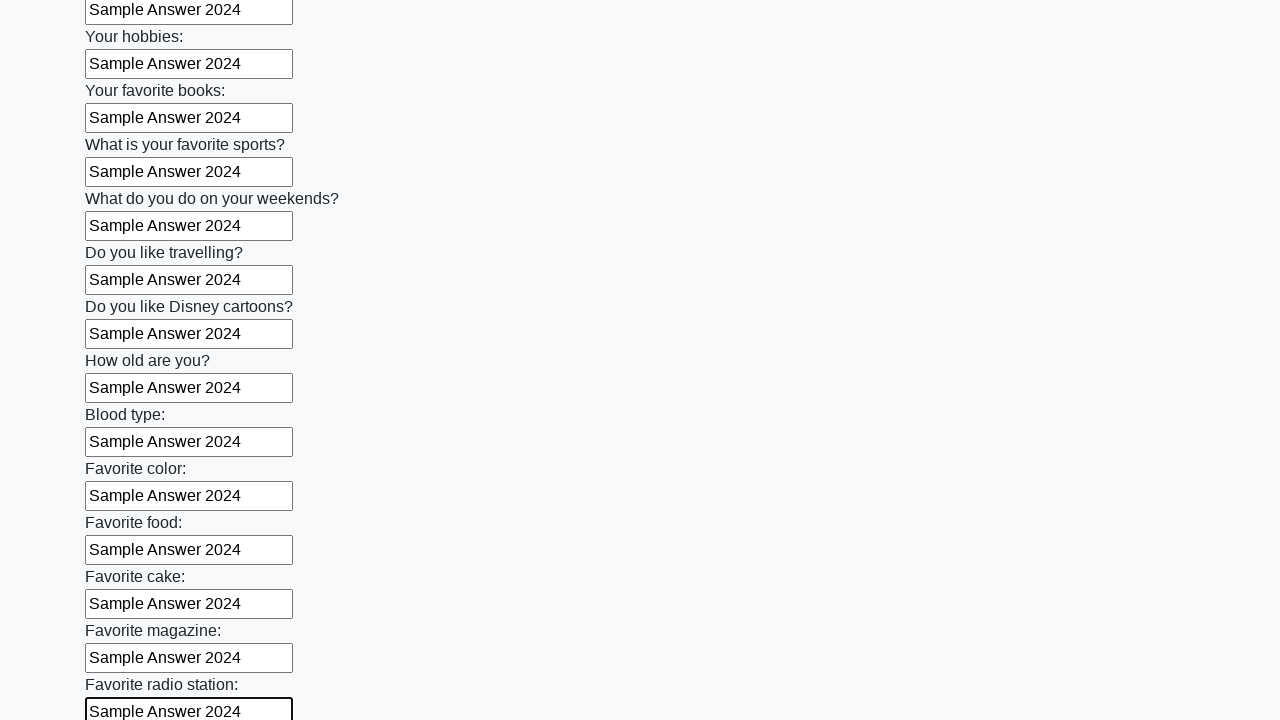

Filled text input field 25 of 100 with 'Sample Answer 2024' on [type=text] >> nth=24
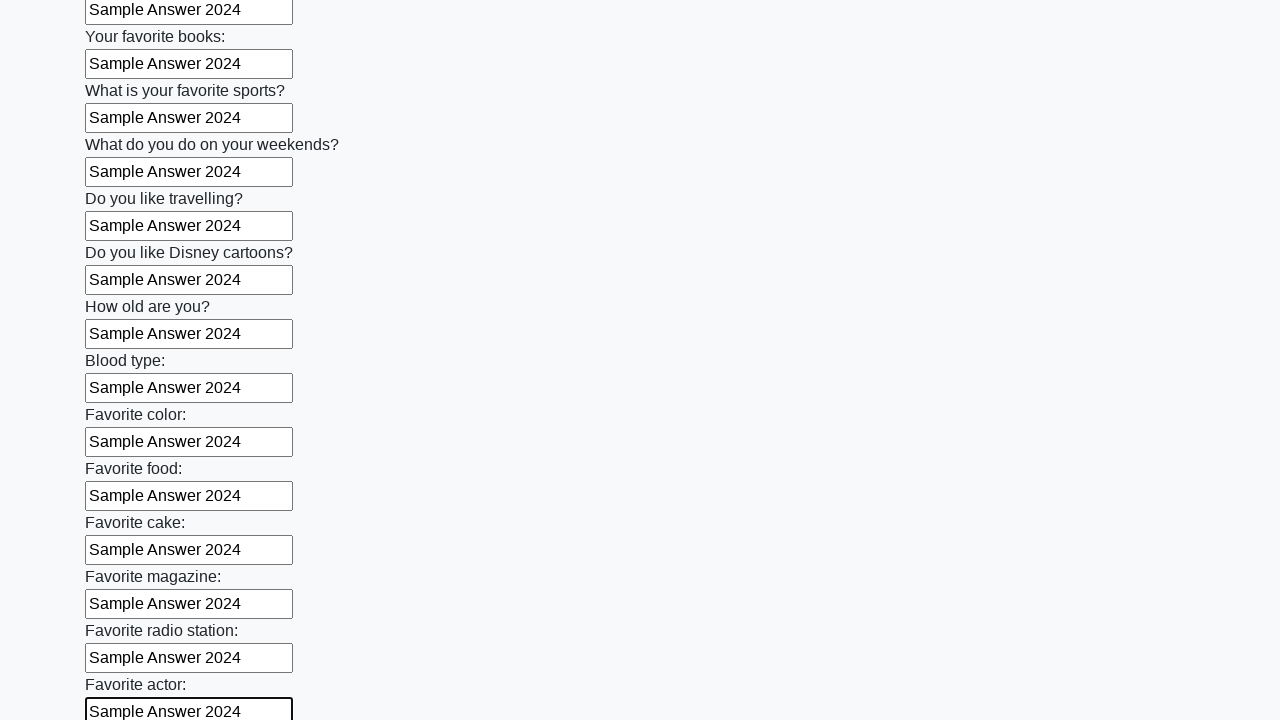

Filled text input field 26 of 100 with 'Sample Answer 2024' on [type=text] >> nth=25
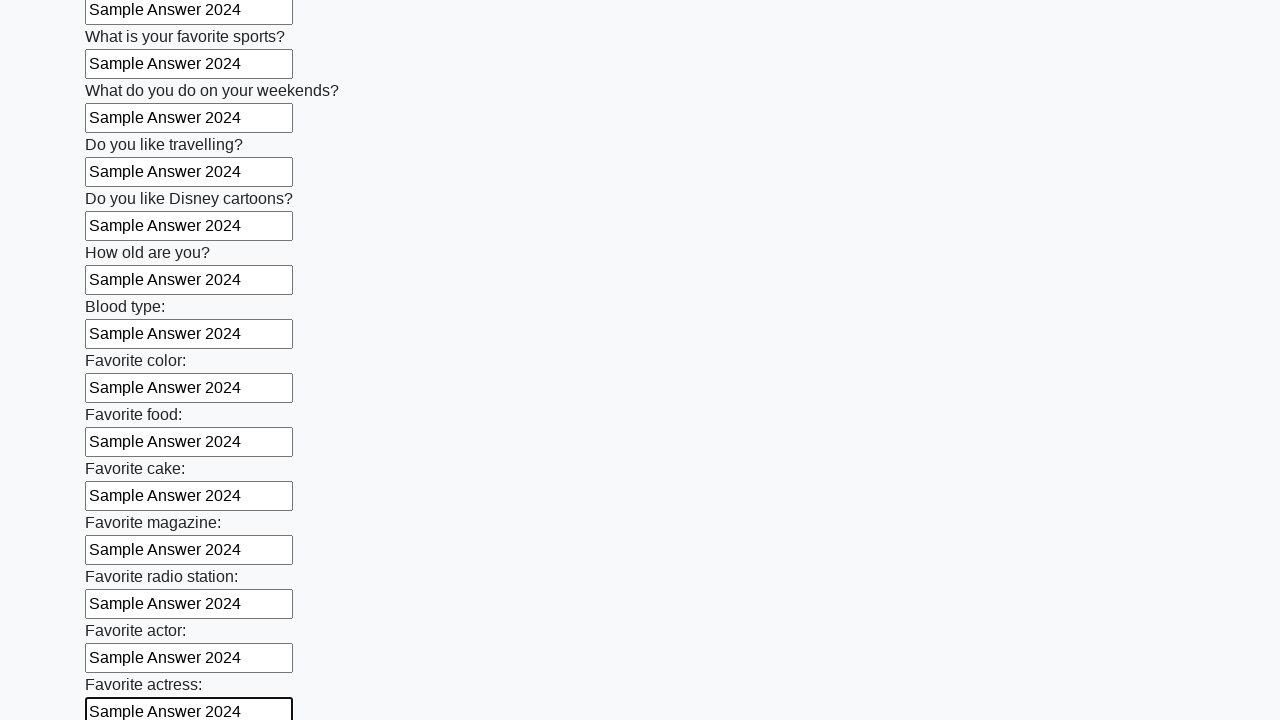

Filled text input field 27 of 100 with 'Sample Answer 2024' on [type=text] >> nth=26
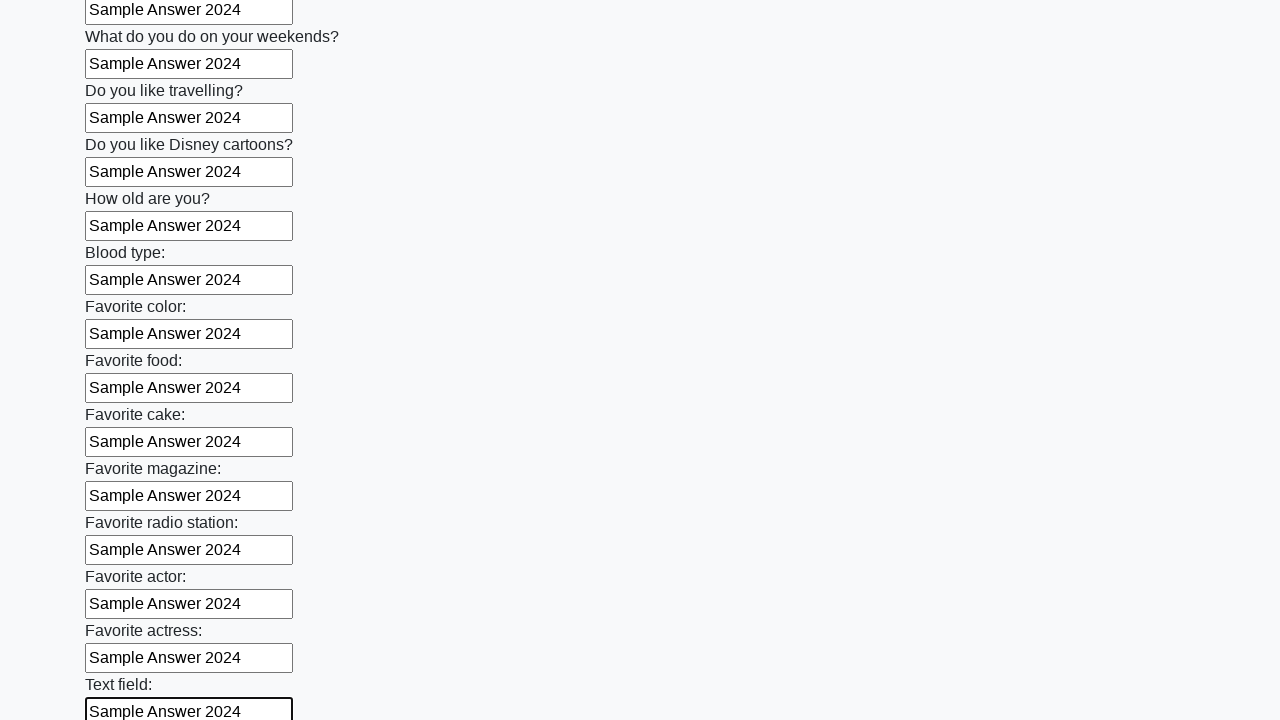

Filled text input field 28 of 100 with 'Sample Answer 2024' on [type=text] >> nth=27
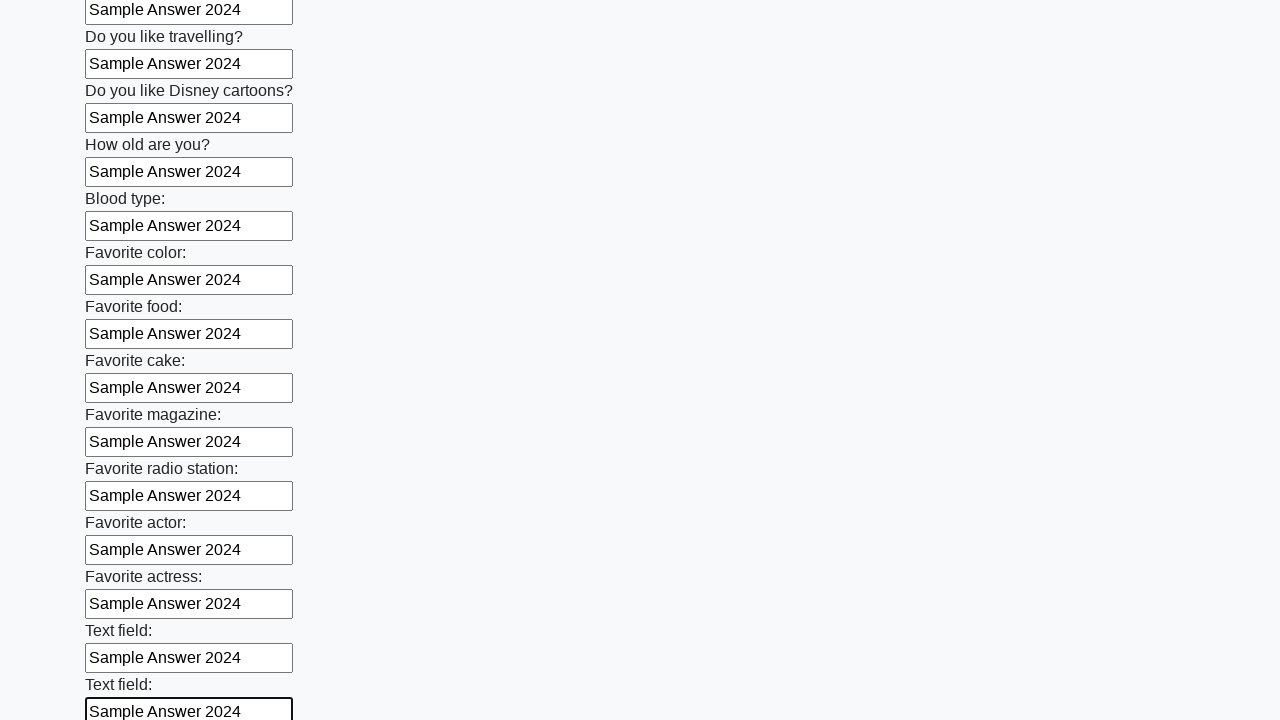

Filled text input field 29 of 100 with 'Sample Answer 2024' on [type=text] >> nth=28
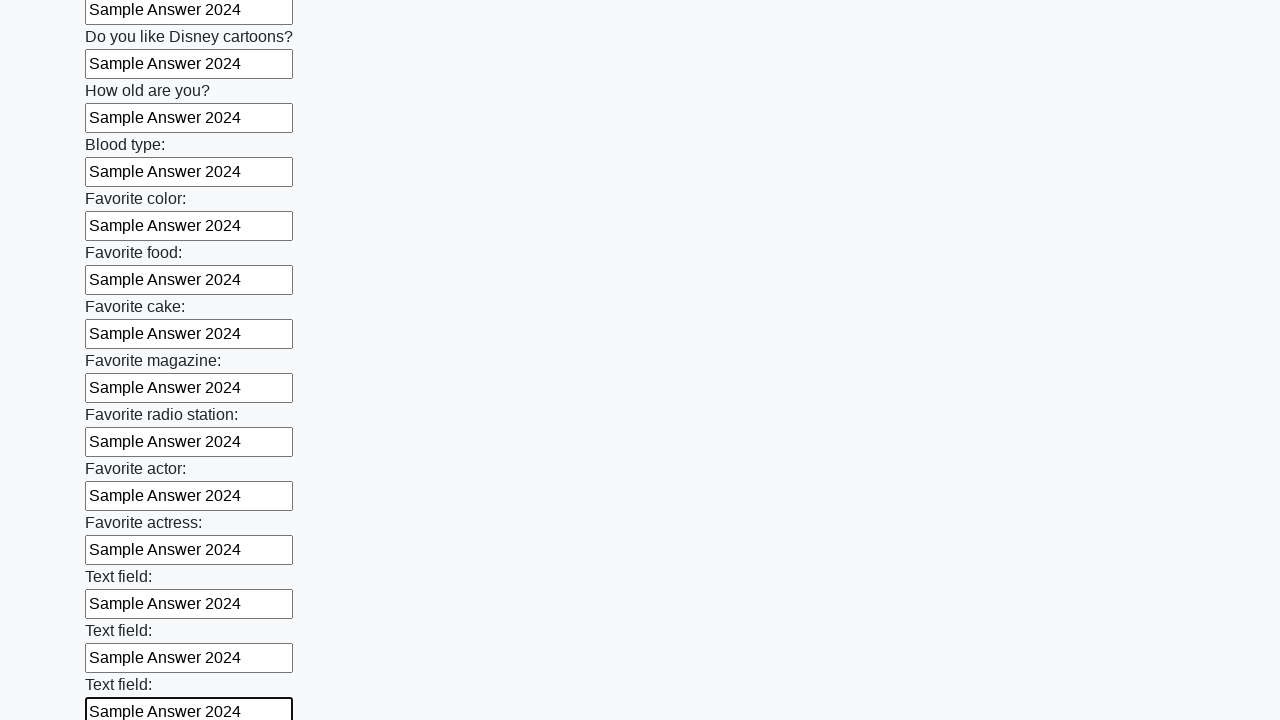

Filled text input field 30 of 100 with 'Sample Answer 2024' on [type=text] >> nth=29
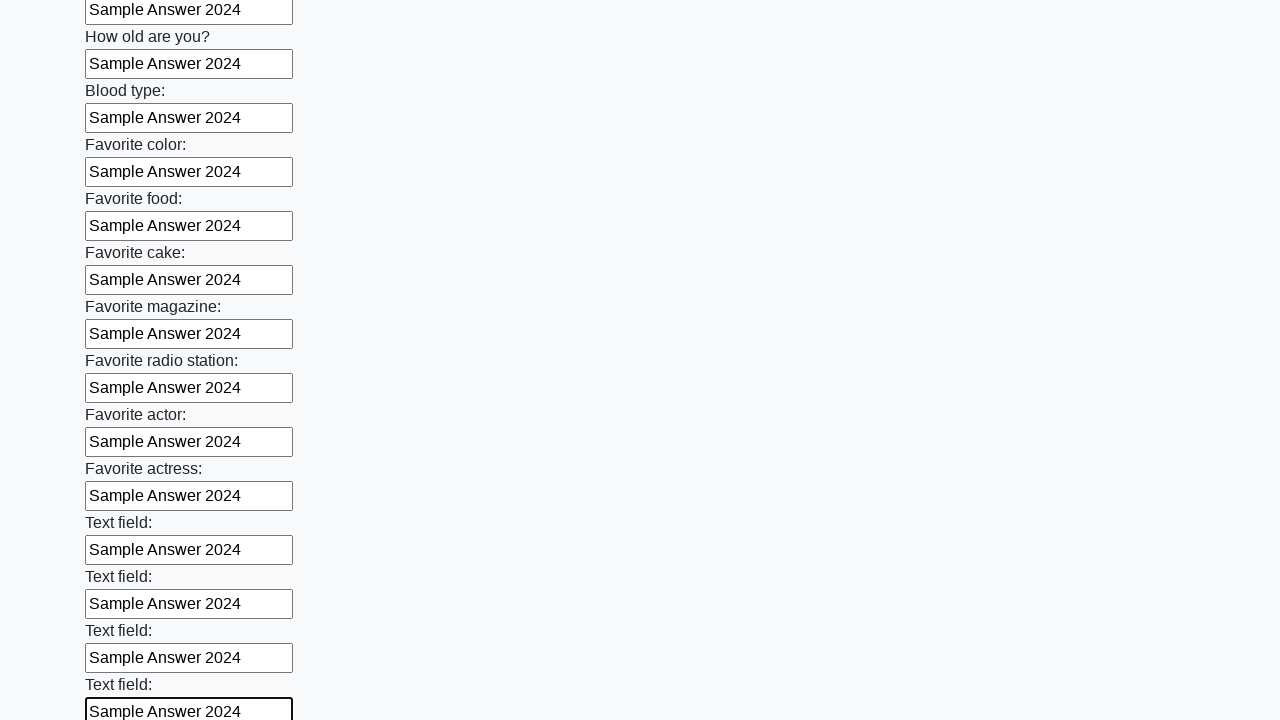

Filled text input field 31 of 100 with 'Sample Answer 2024' on [type=text] >> nth=30
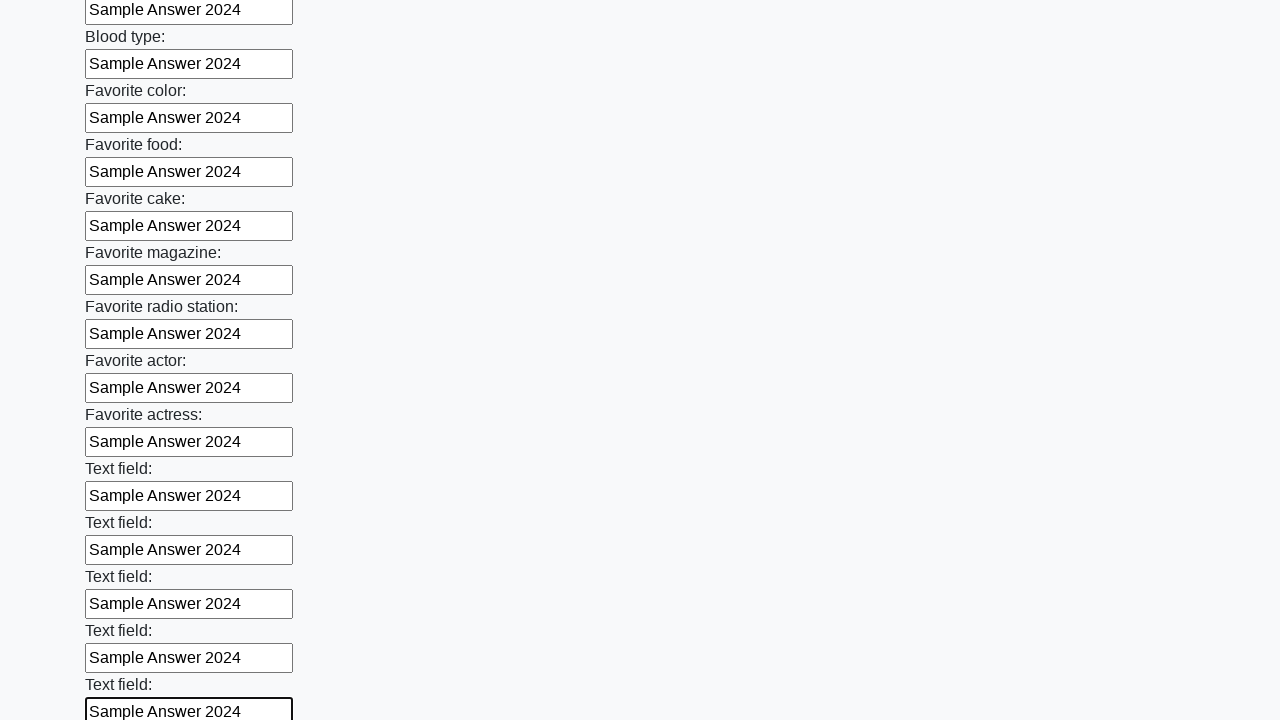

Filled text input field 32 of 100 with 'Sample Answer 2024' on [type=text] >> nth=31
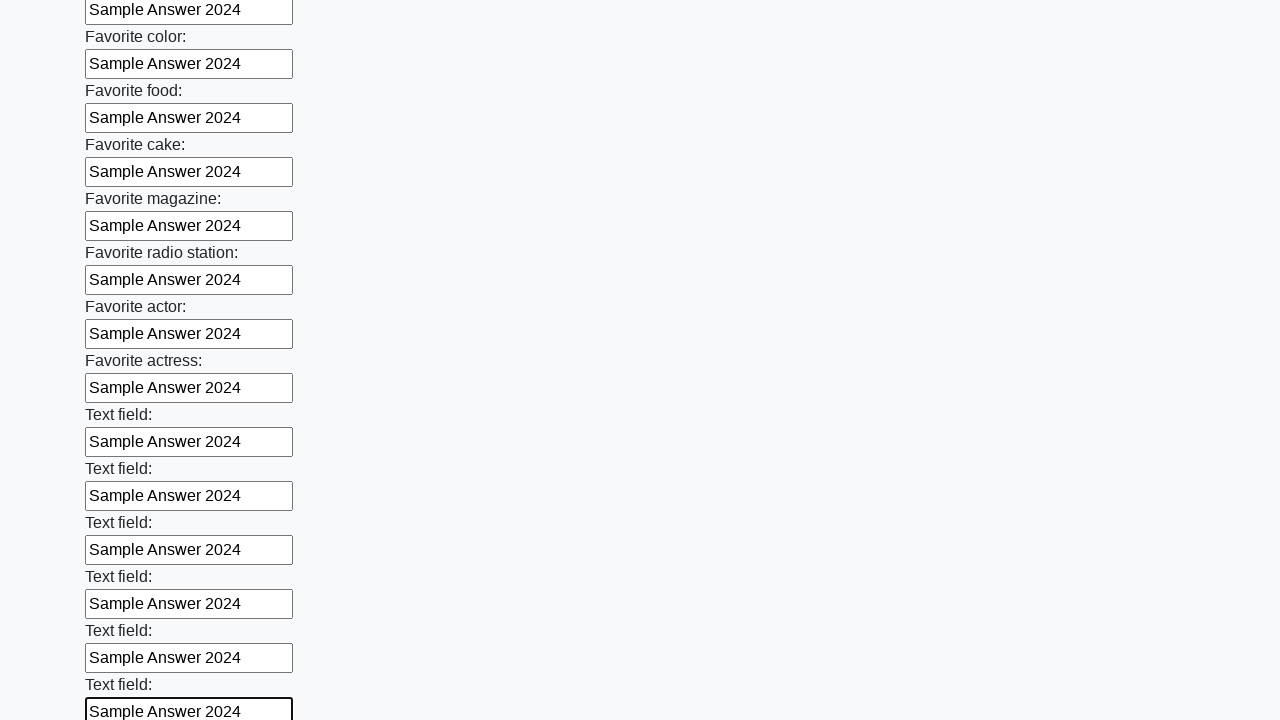

Filled text input field 33 of 100 with 'Sample Answer 2024' on [type=text] >> nth=32
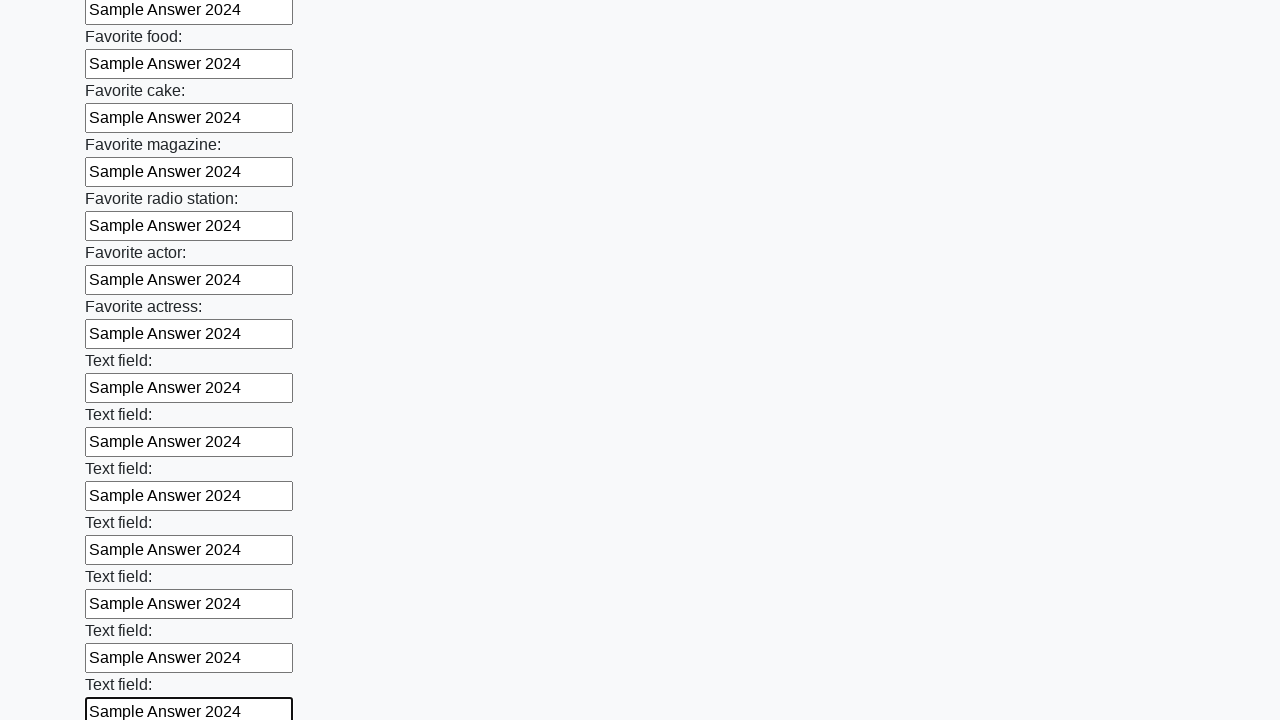

Filled text input field 34 of 100 with 'Sample Answer 2024' on [type=text] >> nth=33
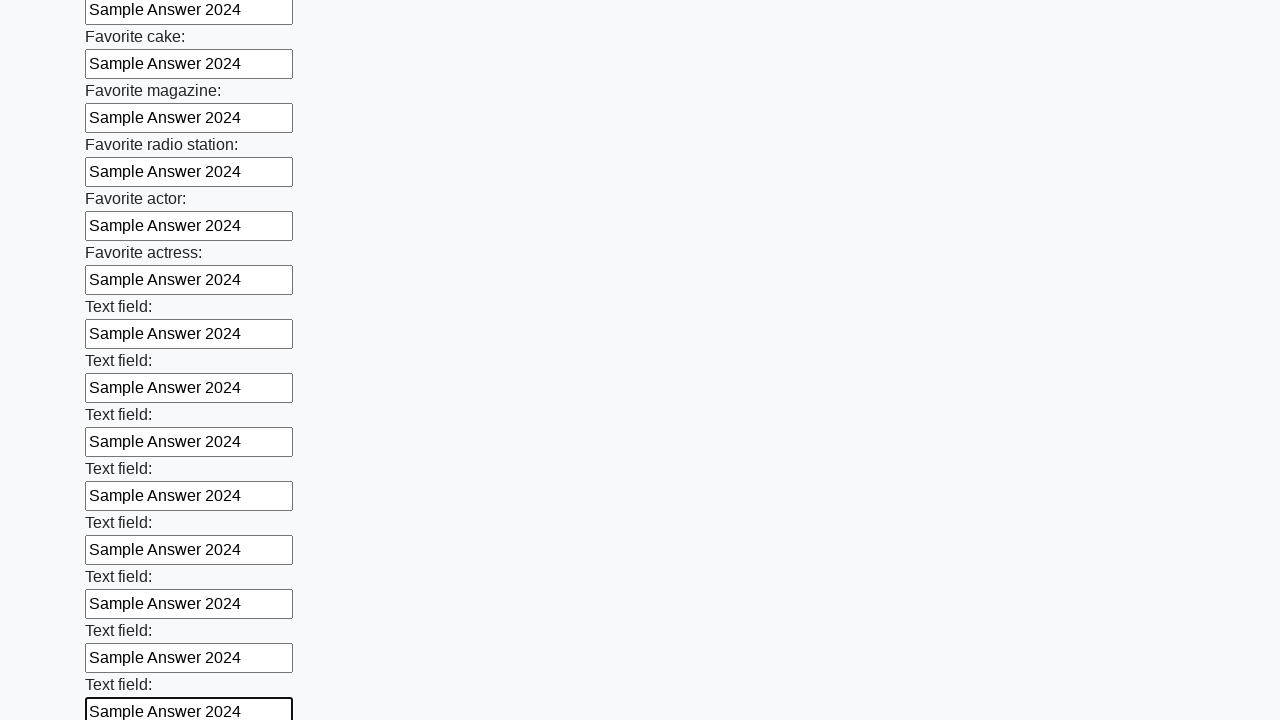

Filled text input field 35 of 100 with 'Sample Answer 2024' on [type=text] >> nth=34
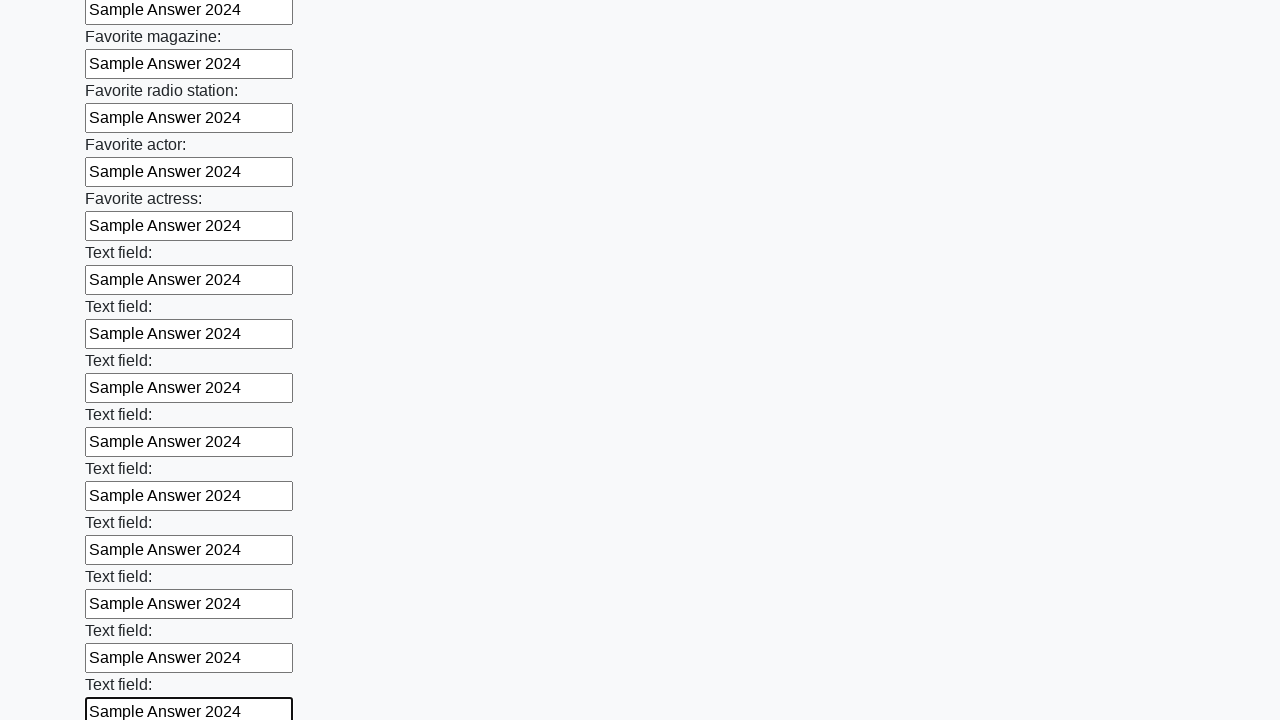

Filled text input field 36 of 100 with 'Sample Answer 2024' on [type=text] >> nth=35
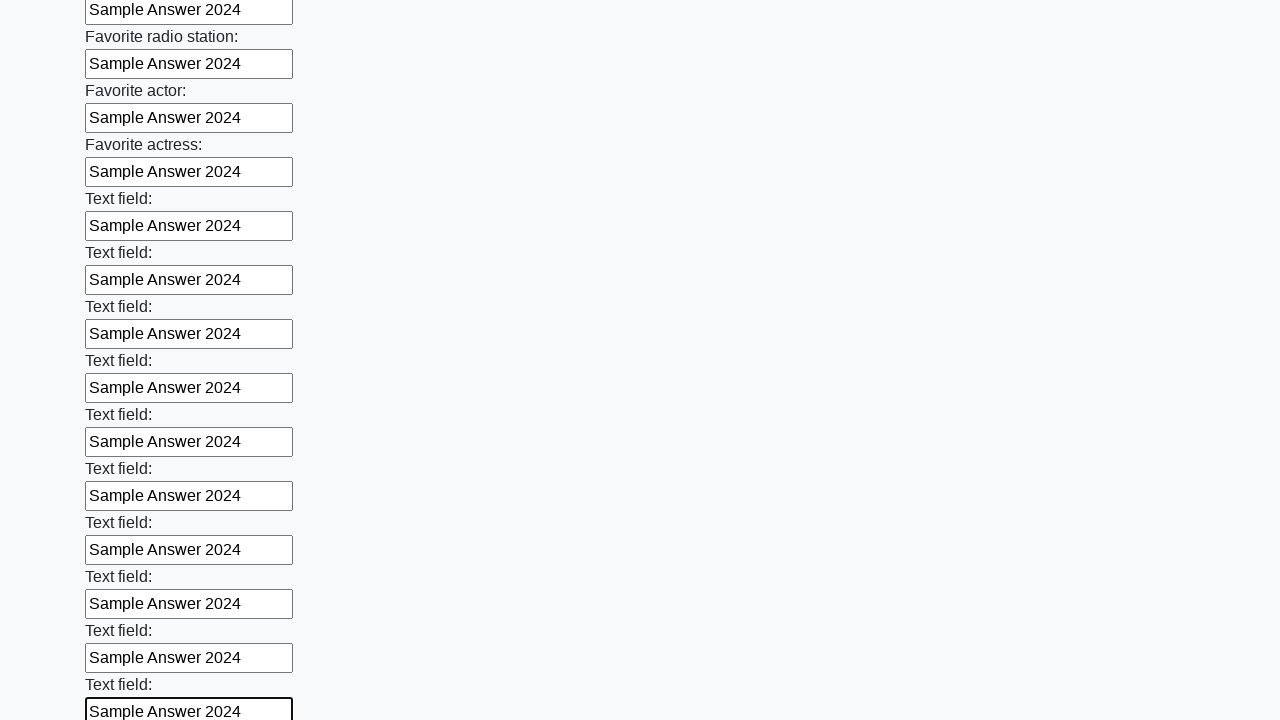

Filled text input field 37 of 100 with 'Sample Answer 2024' on [type=text] >> nth=36
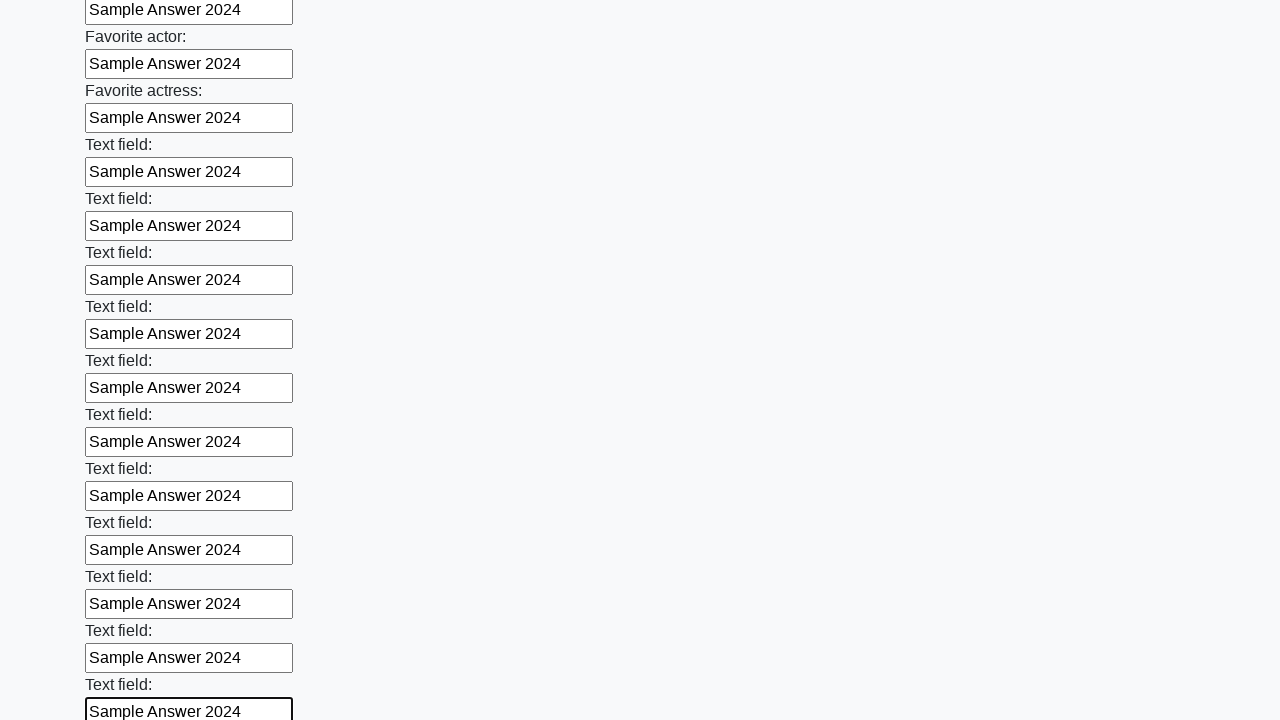

Filled text input field 38 of 100 with 'Sample Answer 2024' on [type=text] >> nth=37
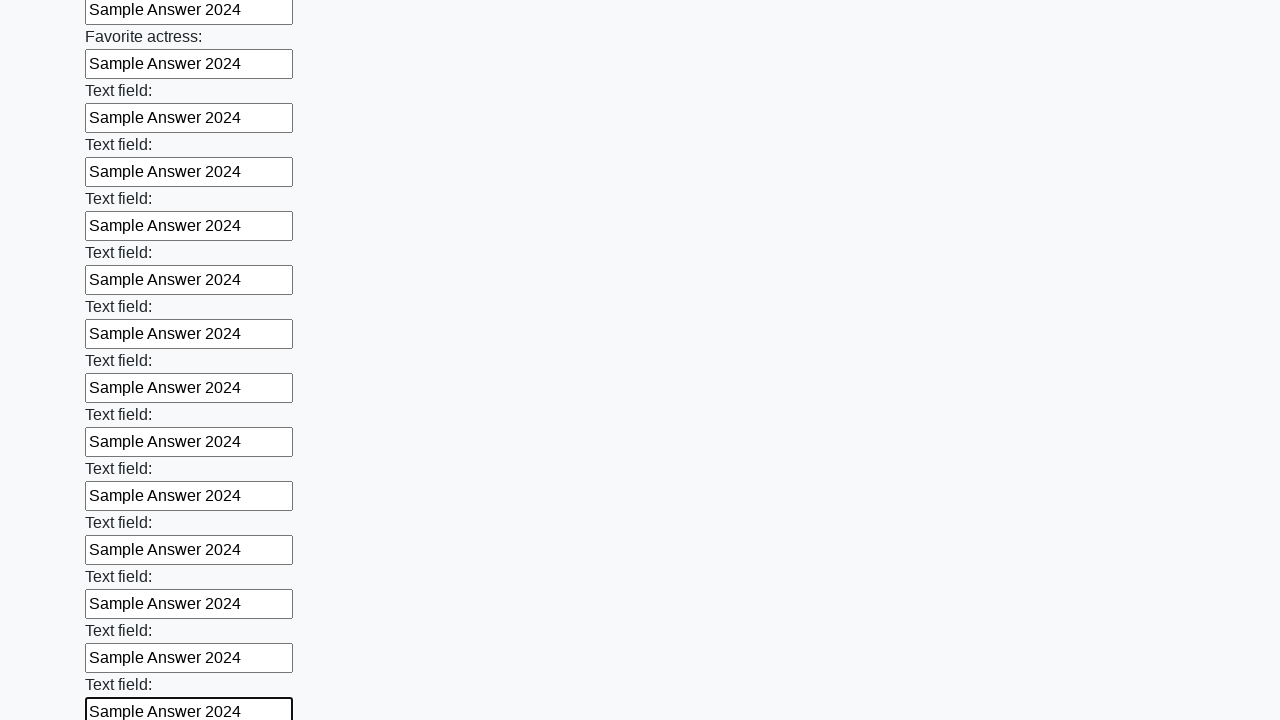

Filled text input field 39 of 100 with 'Sample Answer 2024' on [type=text] >> nth=38
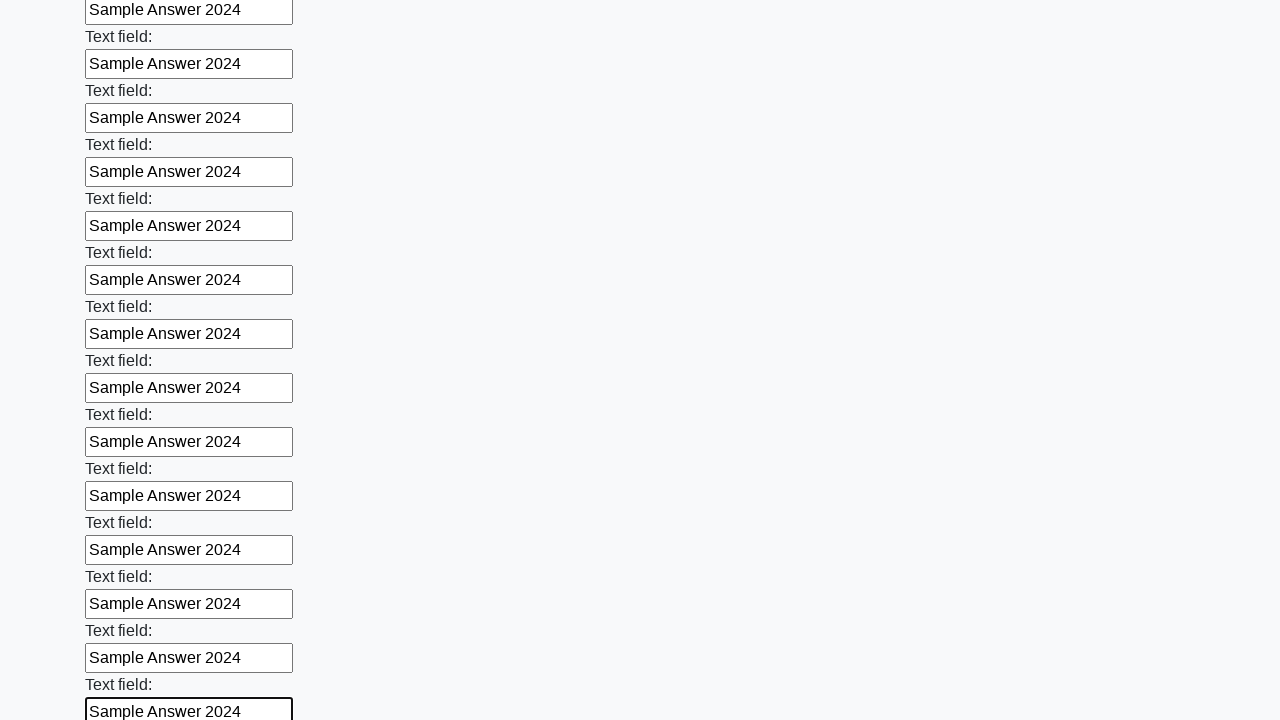

Filled text input field 40 of 100 with 'Sample Answer 2024' on [type=text] >> nth=39
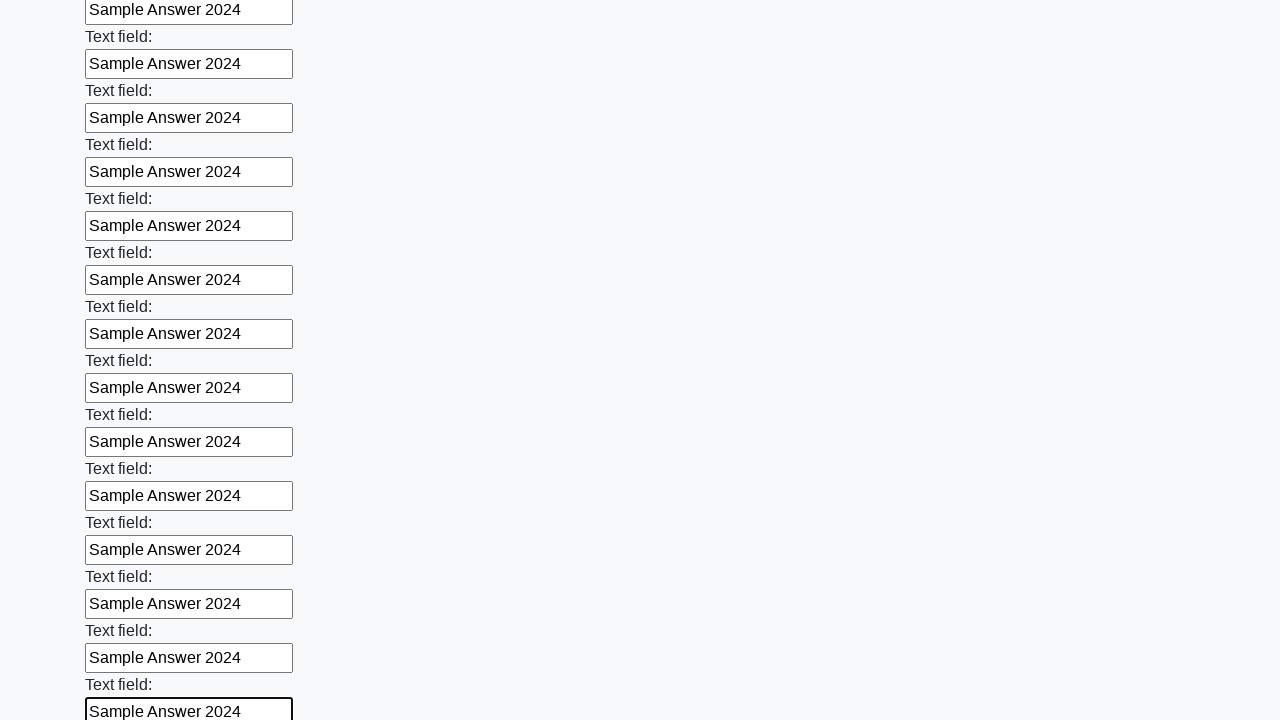

Filled text input field 41 of 100 with 'Sample Answer 2024' on [type=text] >> nth=40
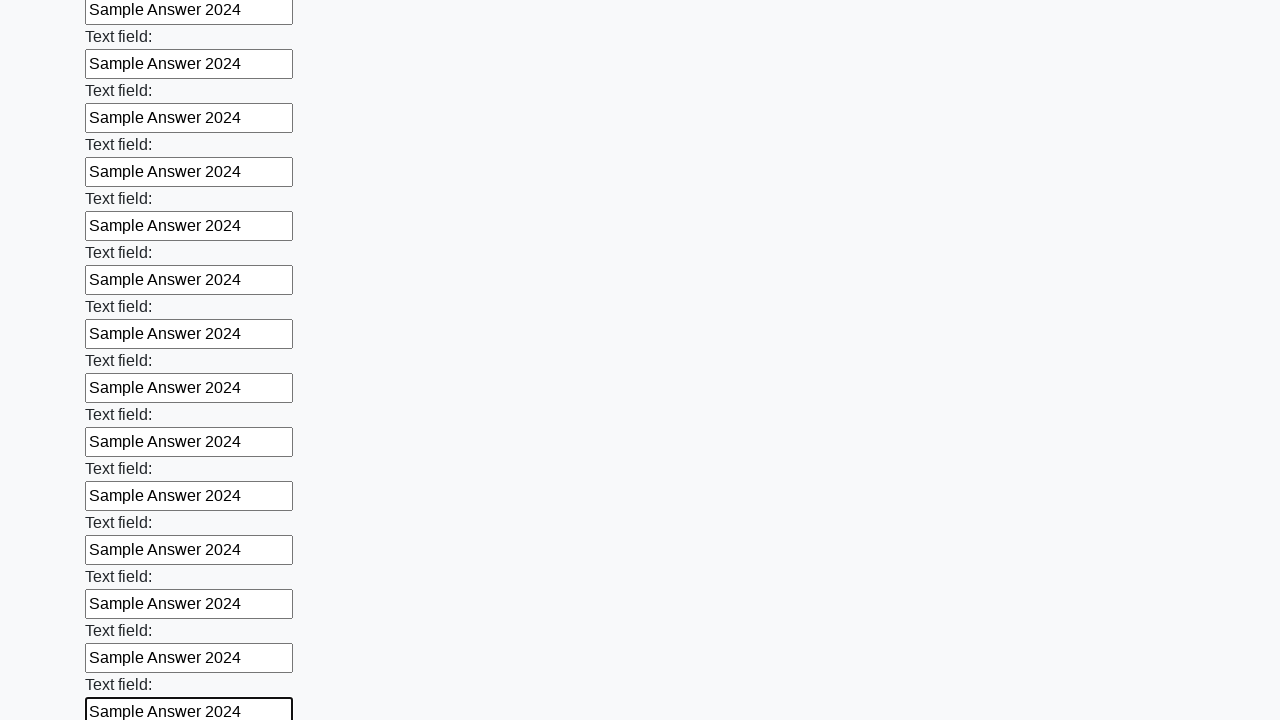

Filled text input field 42 of 100 with 'Sample Answer 2024' on [type=text] >> nth=41
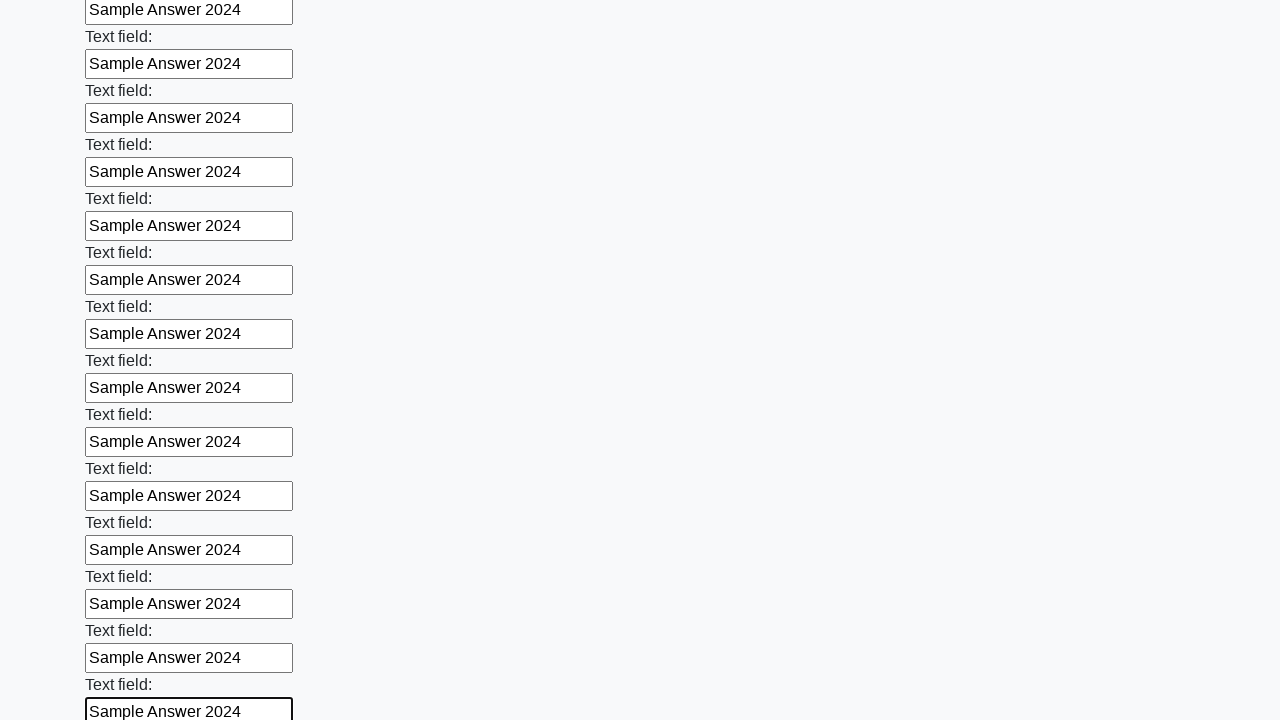

Filled text input field 43 of 100 with 'Sample Answer 2024' on [type=text] >> nth=42
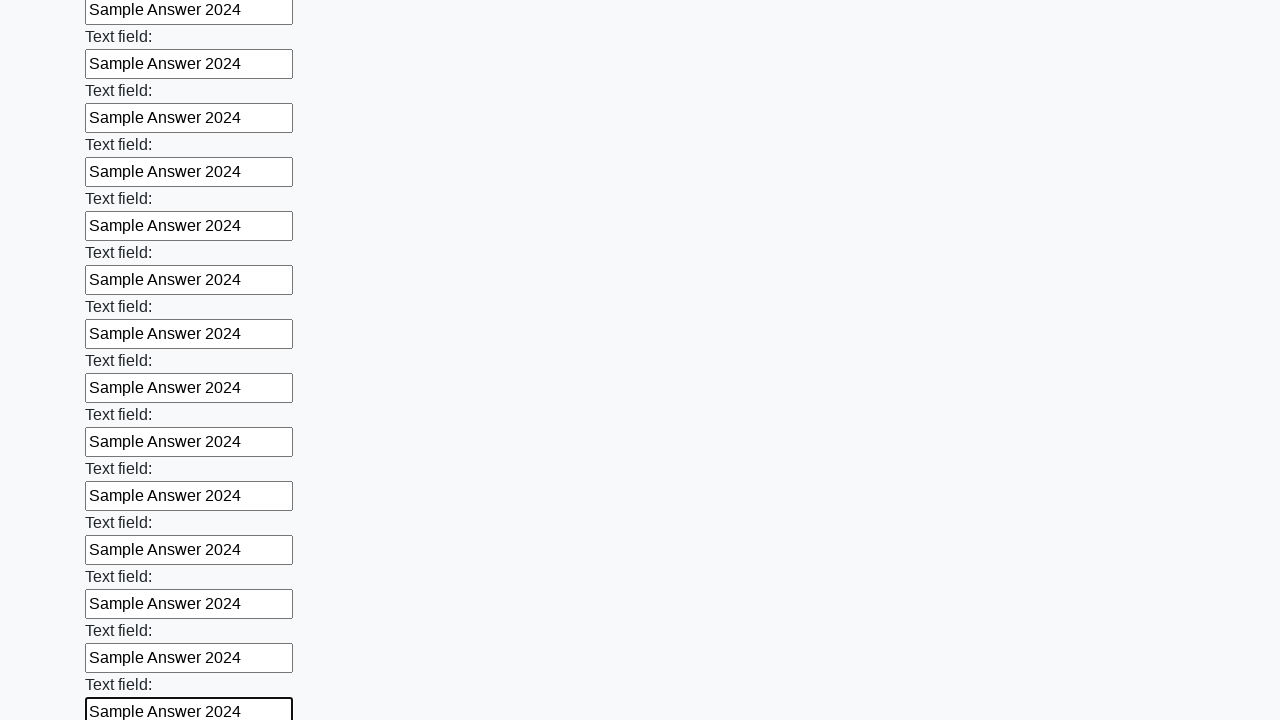

Filled text input field 44 of 100 with 'Sample Answer 2024' on [type=text] >> nth=43
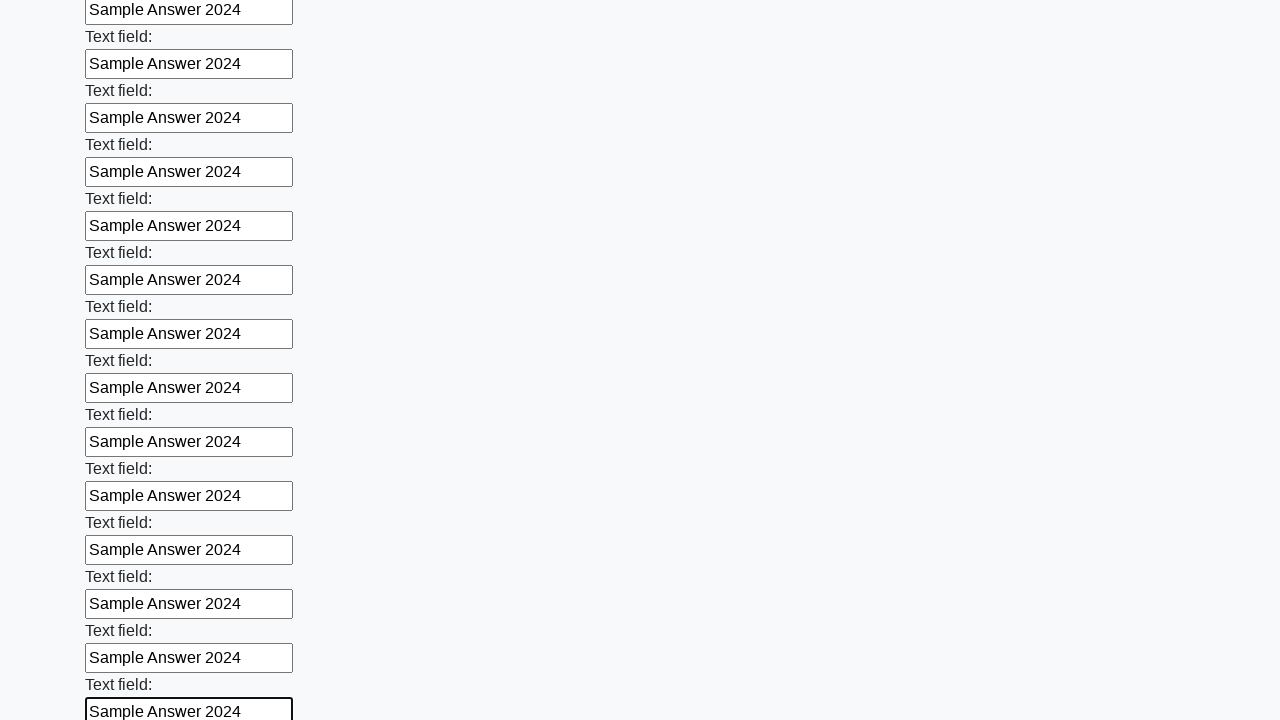

Filled text input field 45 of 100 with 'Sample Answer 2024' on [type=text] >> nth=44
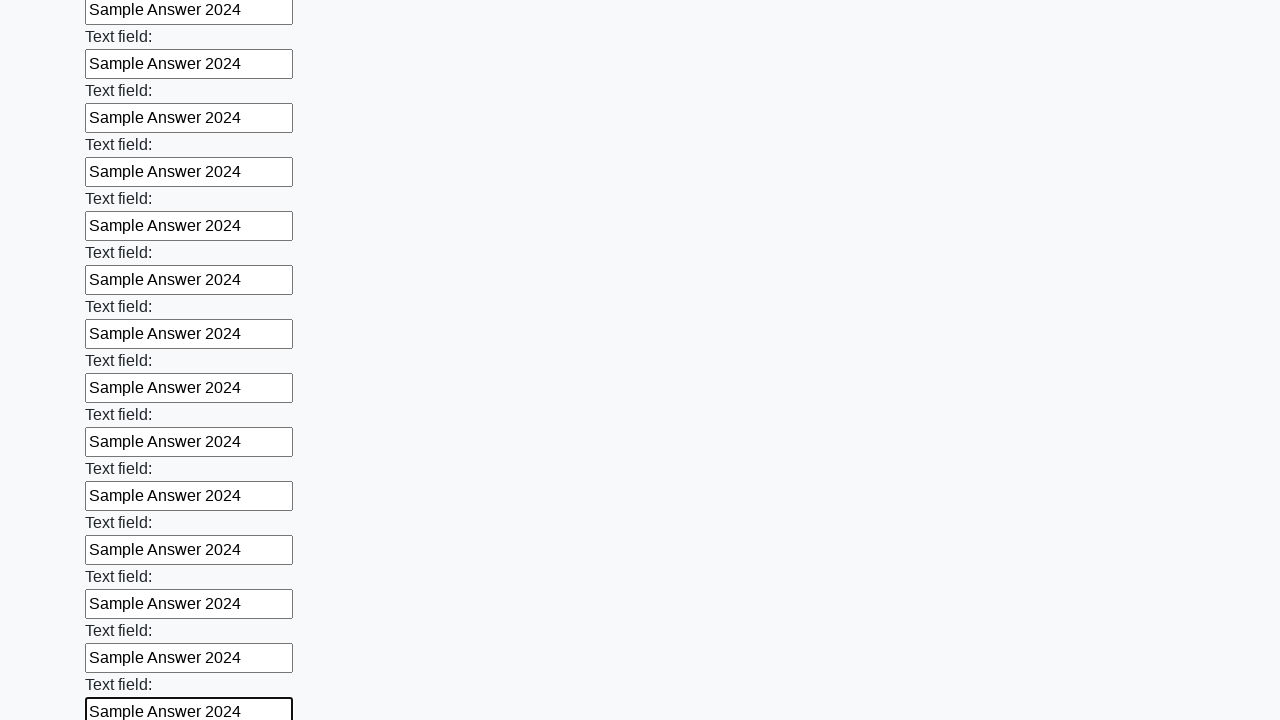

Filled text input field 46 of 100 with 'Sample Answer 2024' on [type=text] >> nth=45
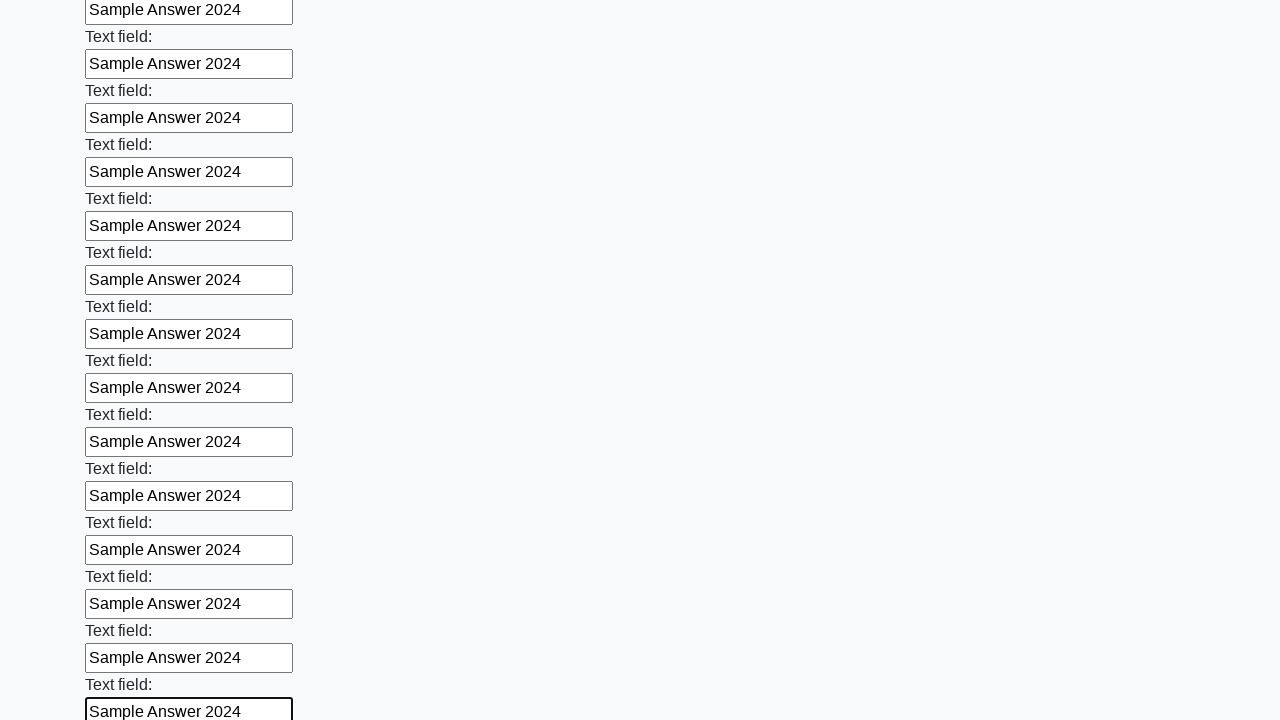

Filled text input field 47 of 100 with 'Sample Answer 2024' on [type=text] >> nth=46
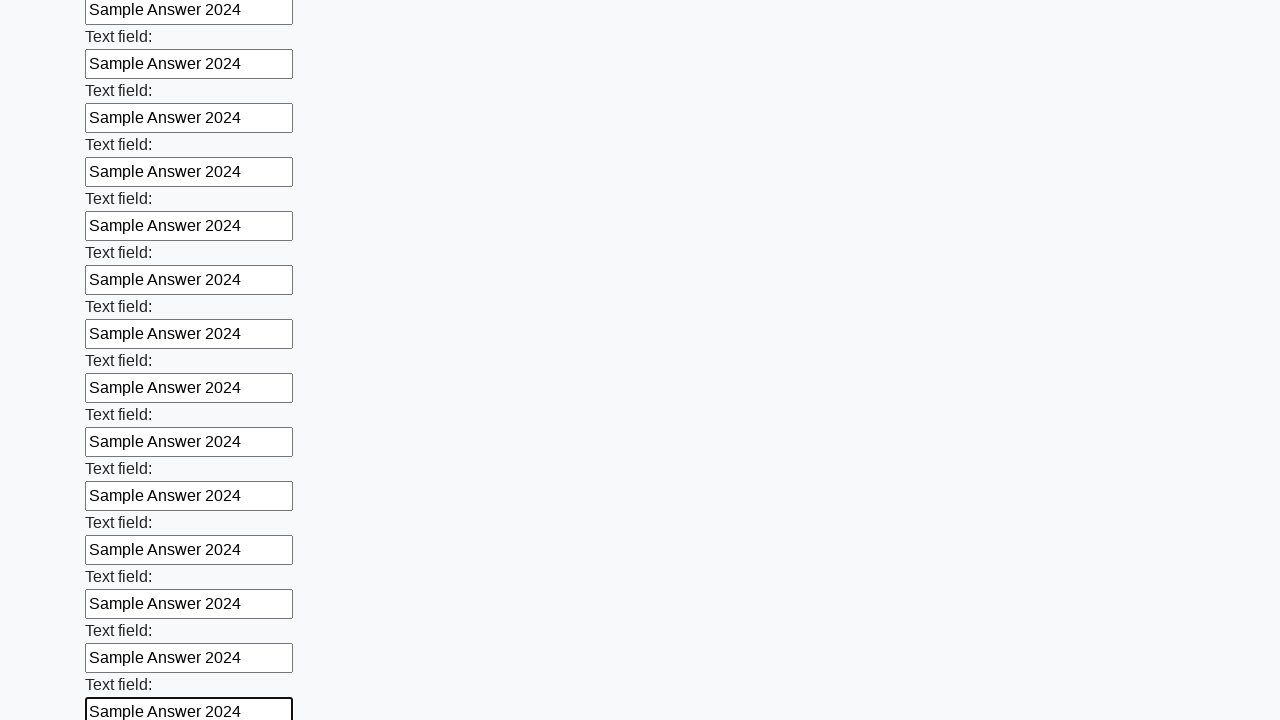

Filled text input field 48 of 100 with 'Sample Answer 2024' on [type=text] >> nth=47
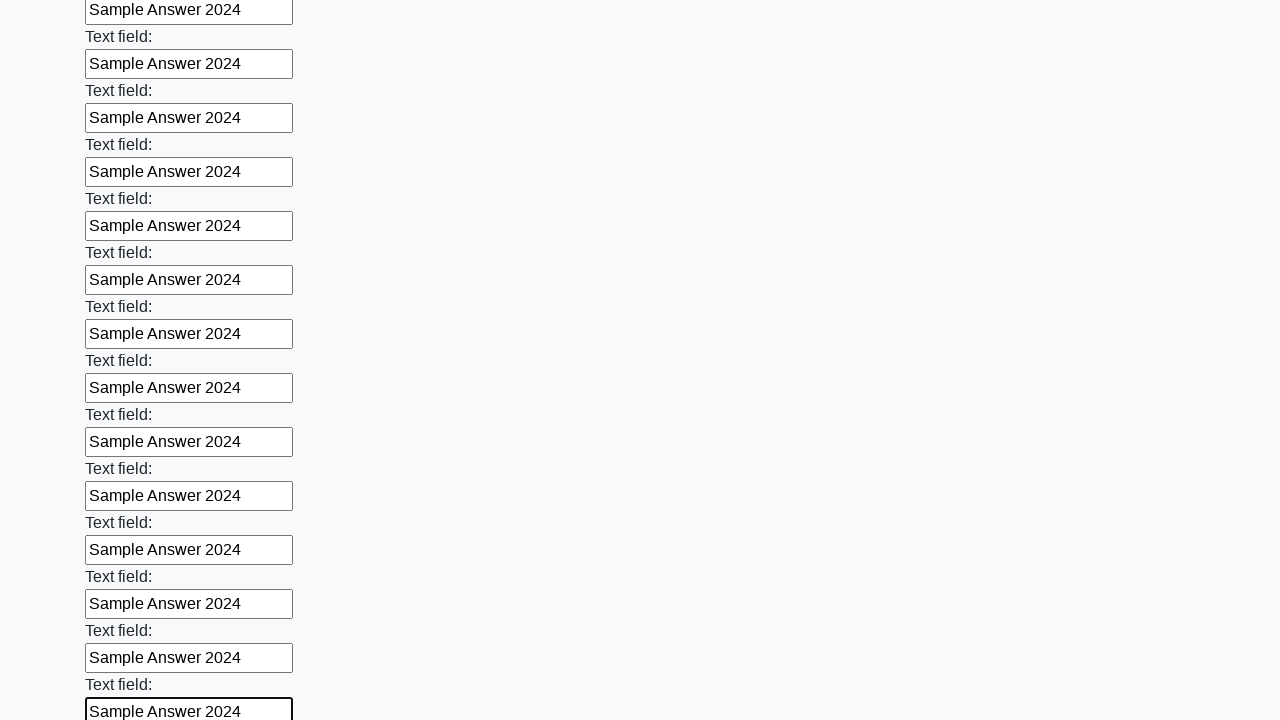

Filled text input field 49 of 100 with 'Sample Answer 2024' on [type=text] >> nth=48
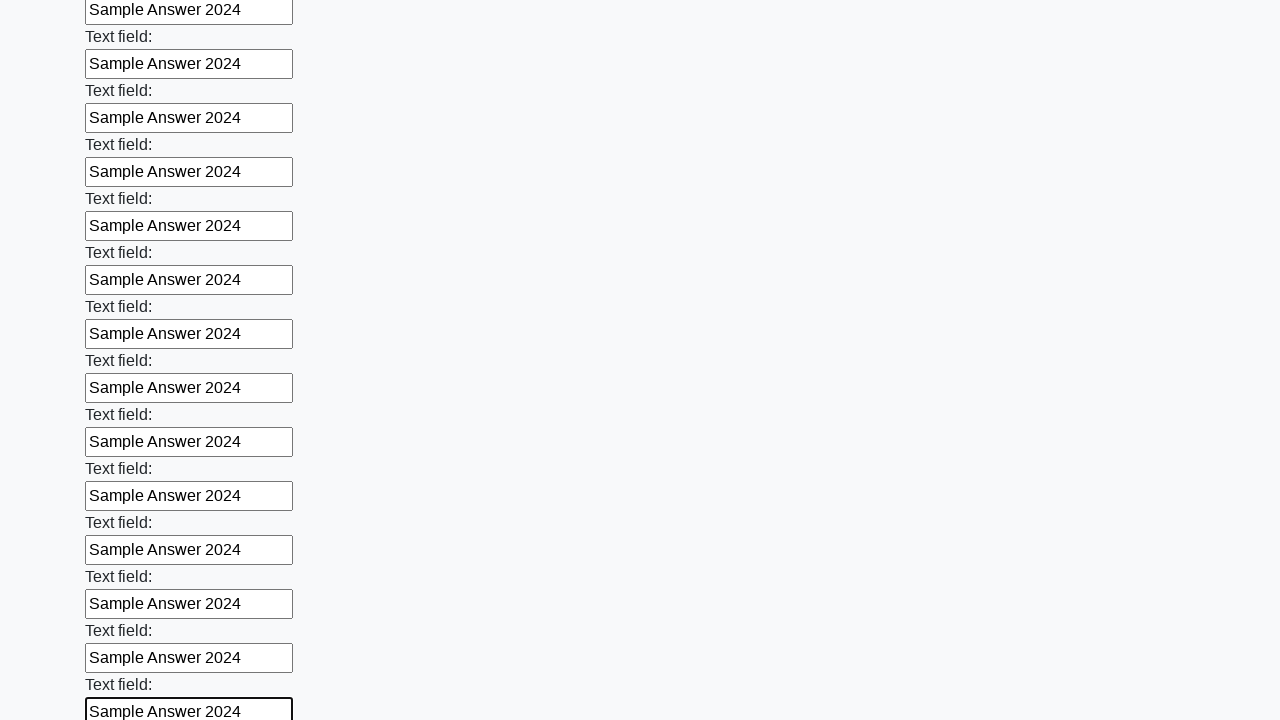

Filled text input field 50 of 100 with 'Sample Answer 2024' on [type=text] >> nth=49
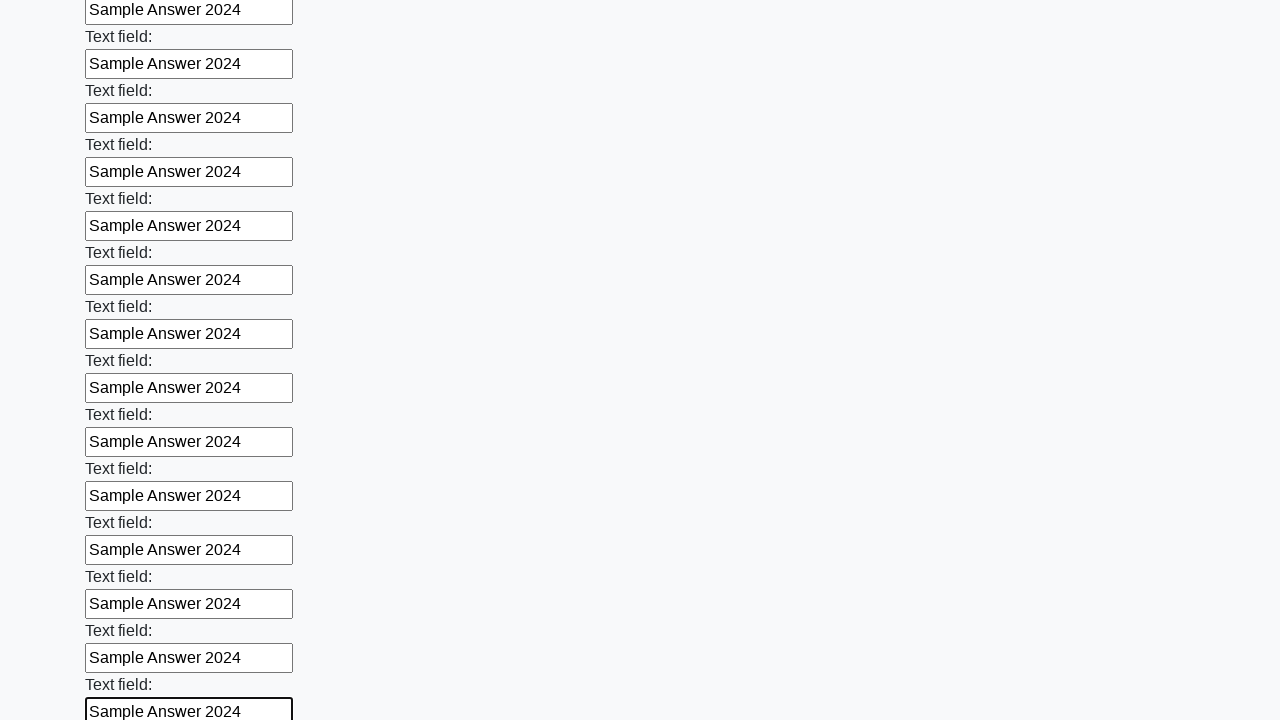

Filled text input field 51 of 100 with 'Sample Answer 2024' on [type=text] >> nth=50
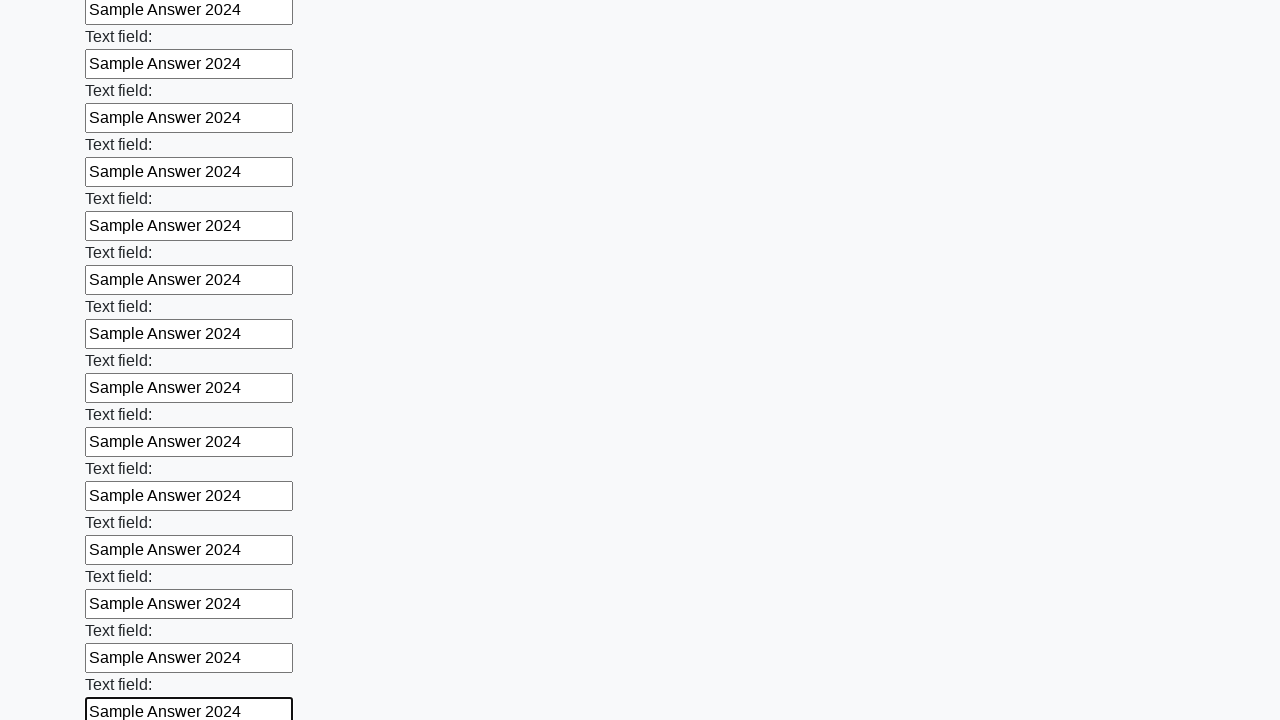

Filled text input field 52 of 100 with 'Sample Answer 2024' on [type=text] >> nth=51
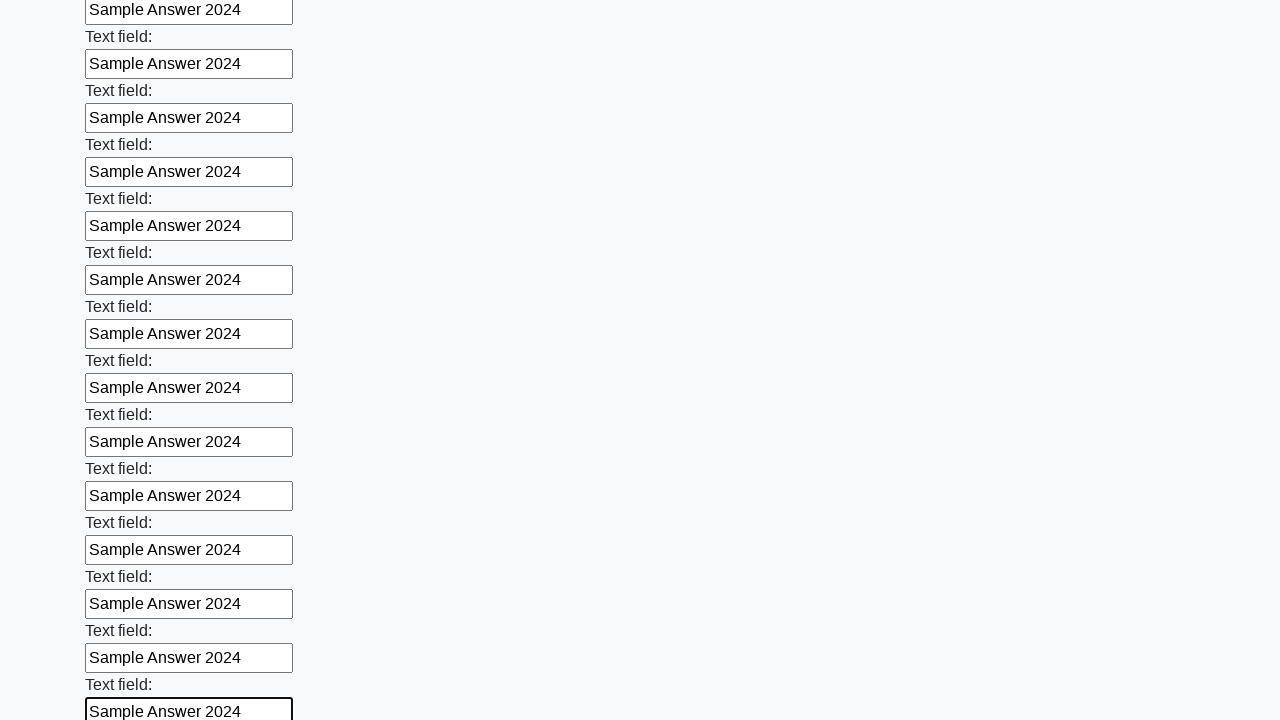

Filled text input field 53 of 100 with 'Sample Answer 2024' on [type=text] >> nth=52
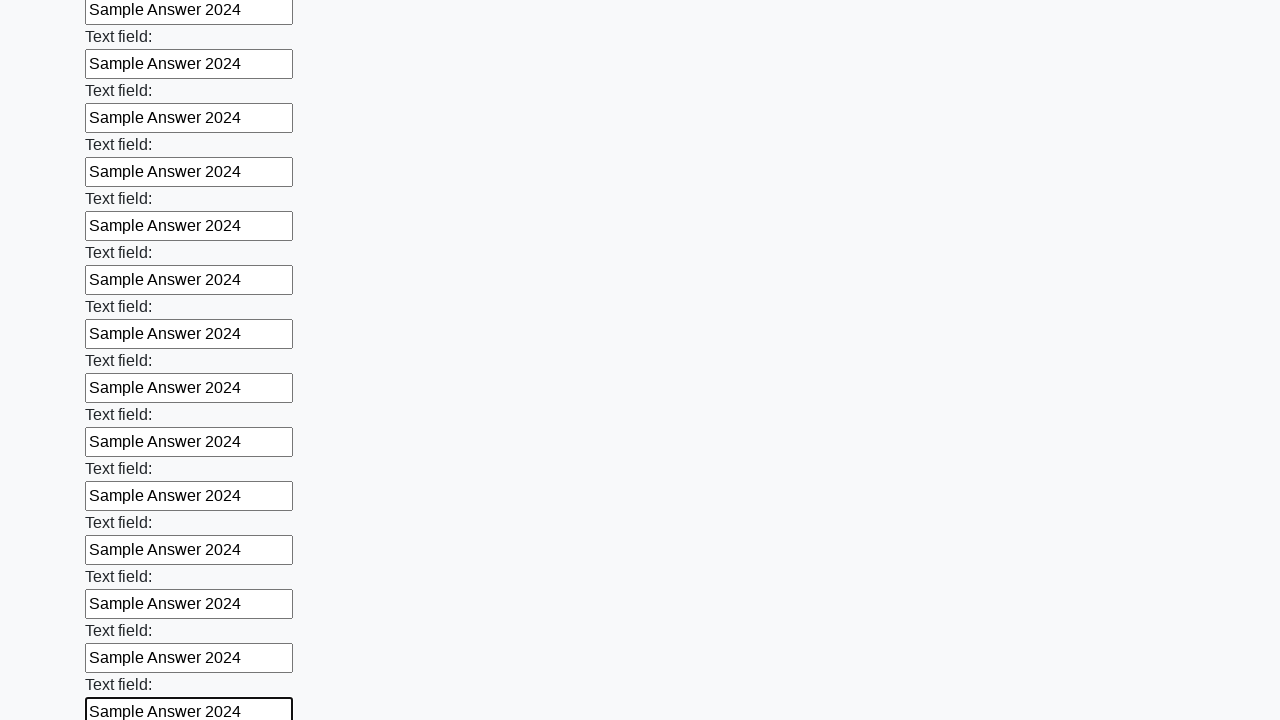

Filled text input field 54 of 100 with 'Sample Answer 2024' on [type=text] >> nth=53
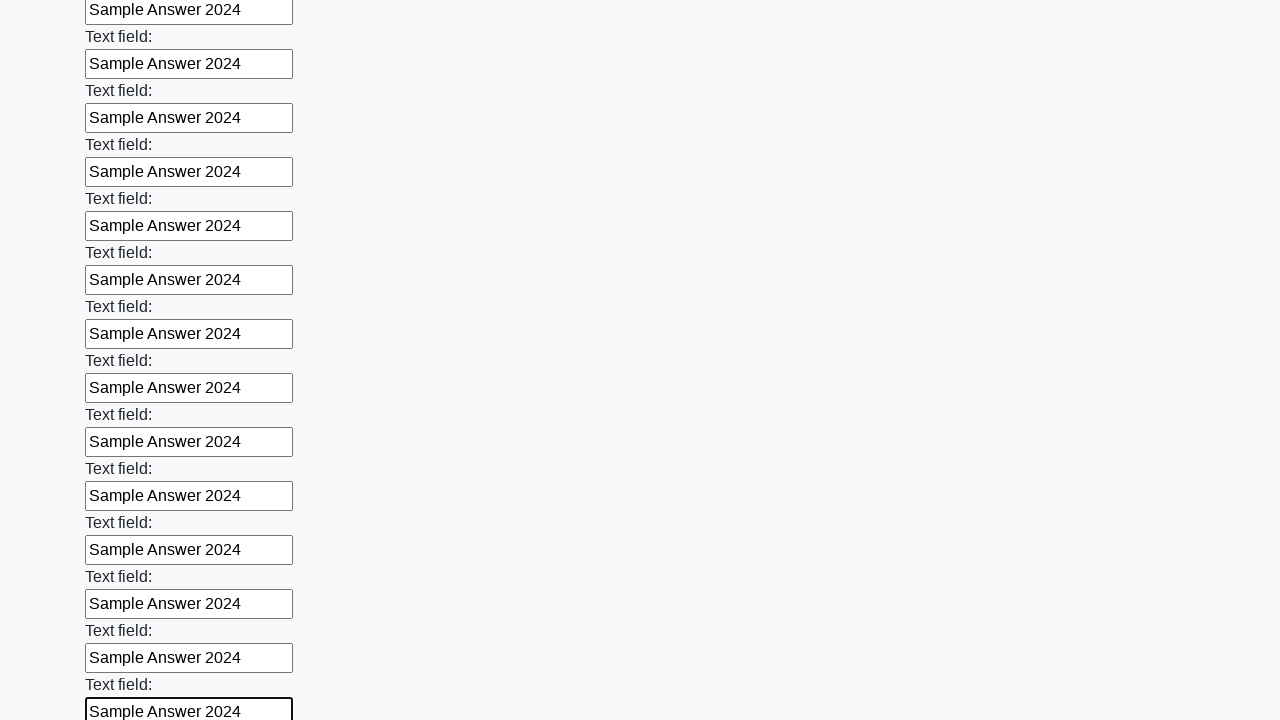

Filled text input field 55 of 100 with 'Sample Answer 2024' on [type=text] >> nth=54
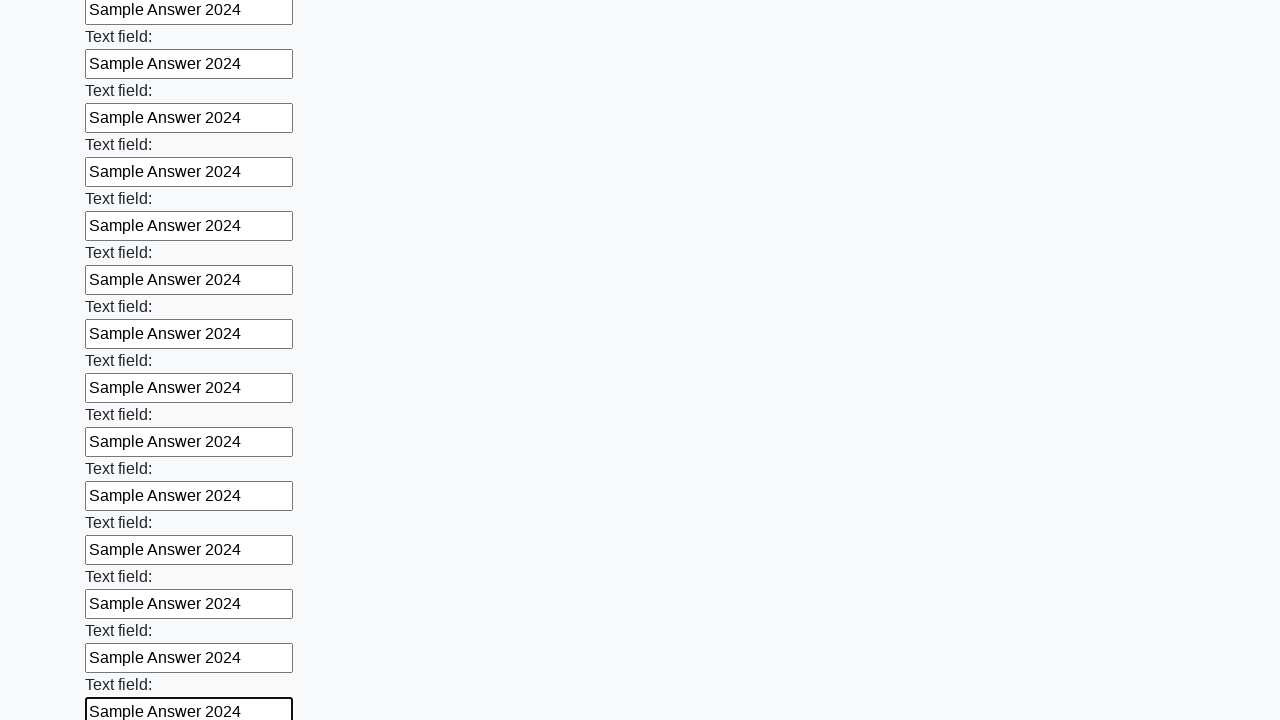

Filled text input field 56 of 100 with 'Sample Answer 2024' on [type=text] >> nth=55
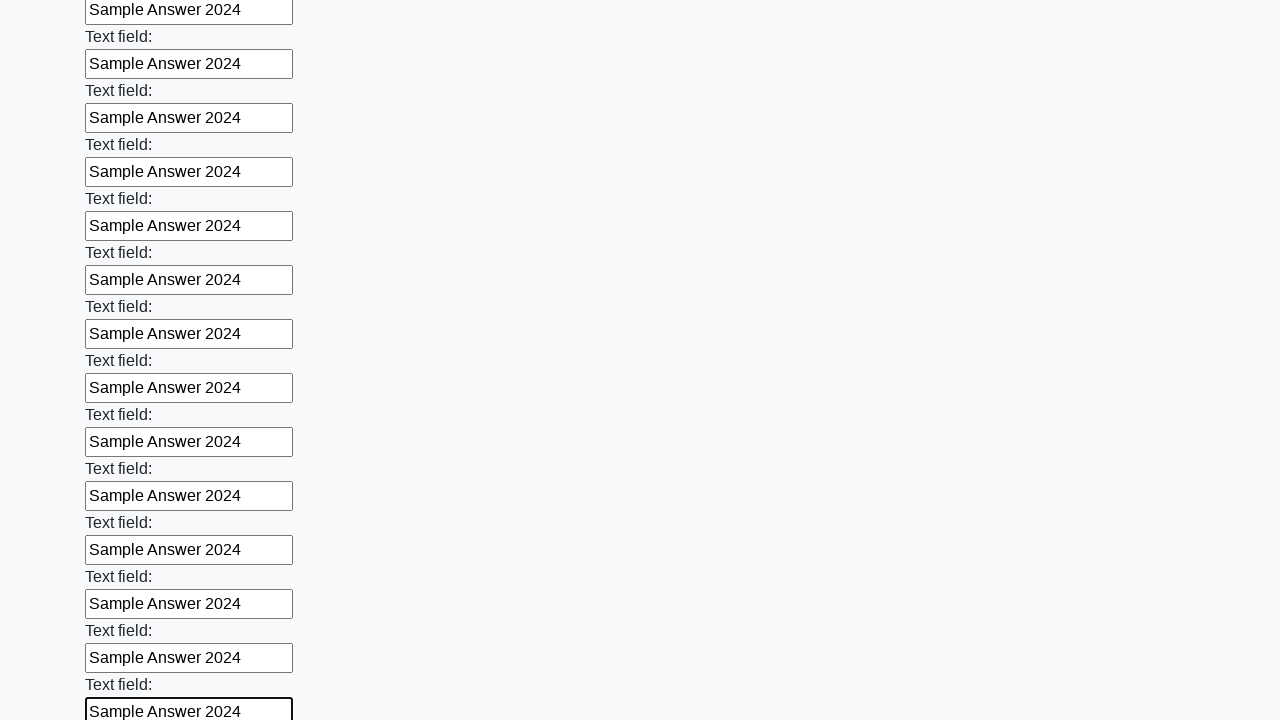

Filled text input field 57 of 100 with 'Sample Answer 2024' on [type=text] >> nth=56
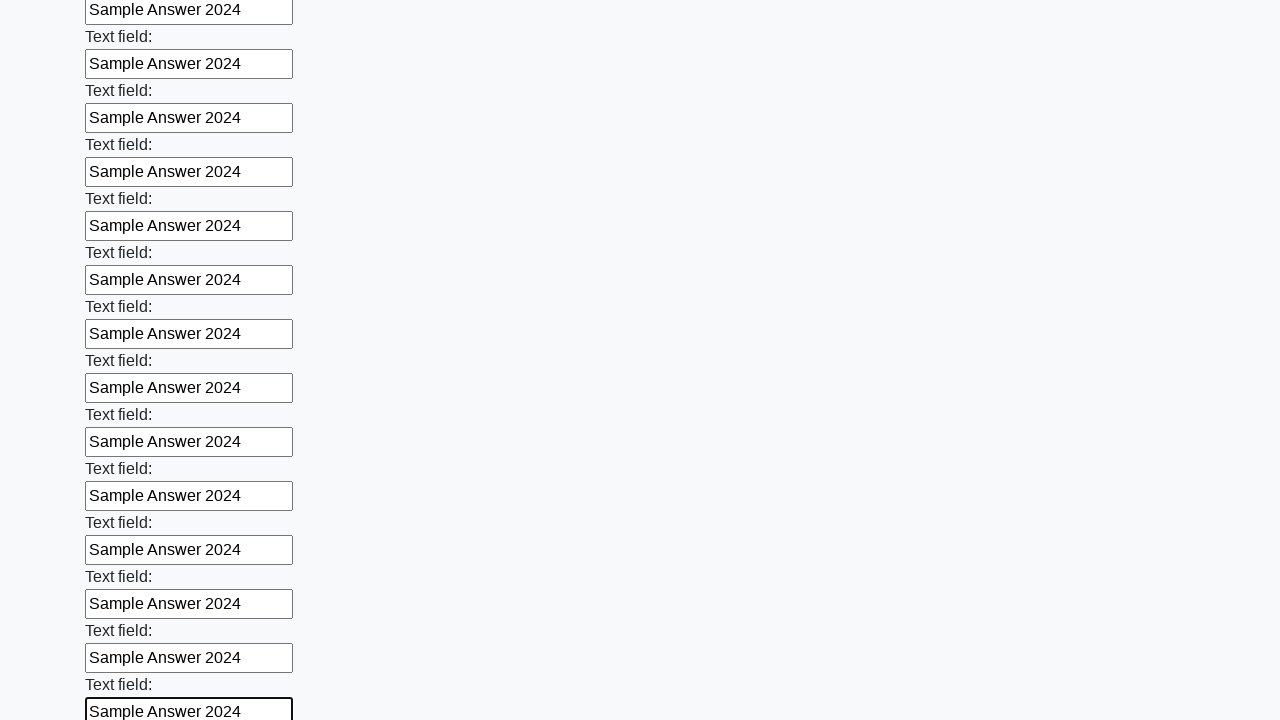

Filled text input field 58 of 100 with 'Sample Answer 2024' on [type=text] >> nth=57
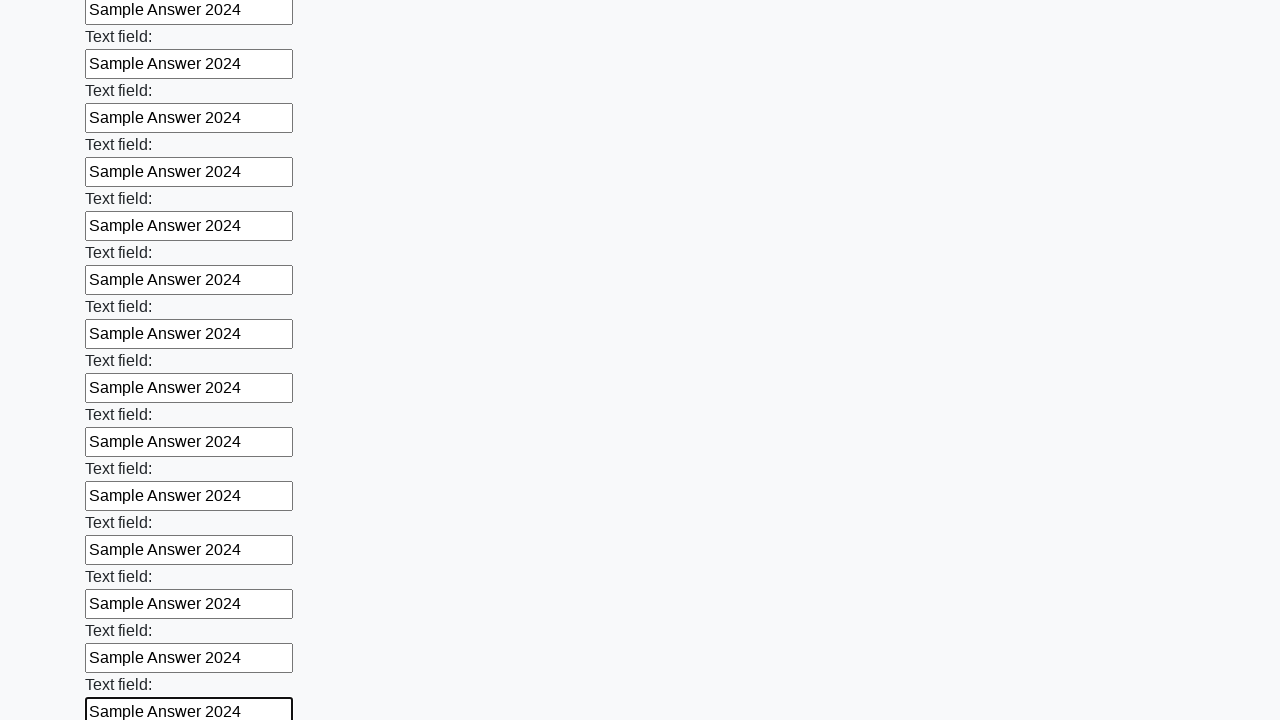

Filled text input field 59 of 100 with 'Sample Answer 2024' on [type=text] >> nth=58
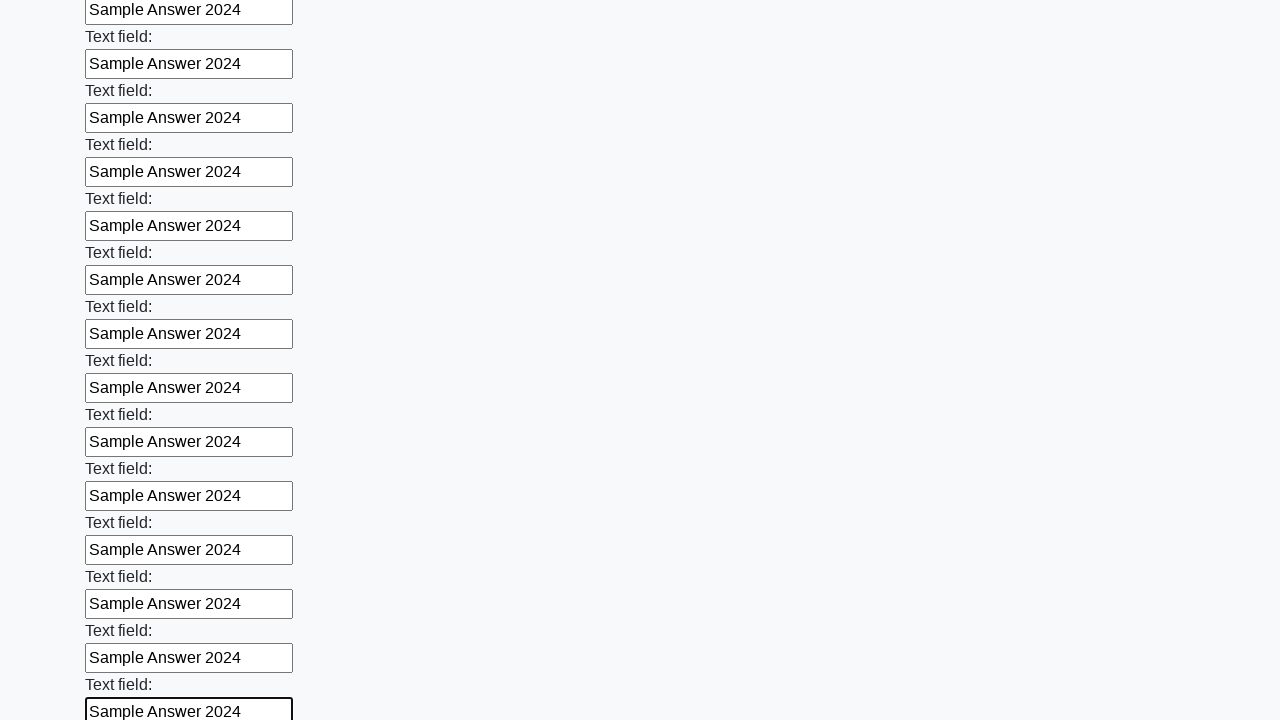

Filled text input field 60 of 100 with 'Sample Answer 2024' on [type=text] >> nth=59
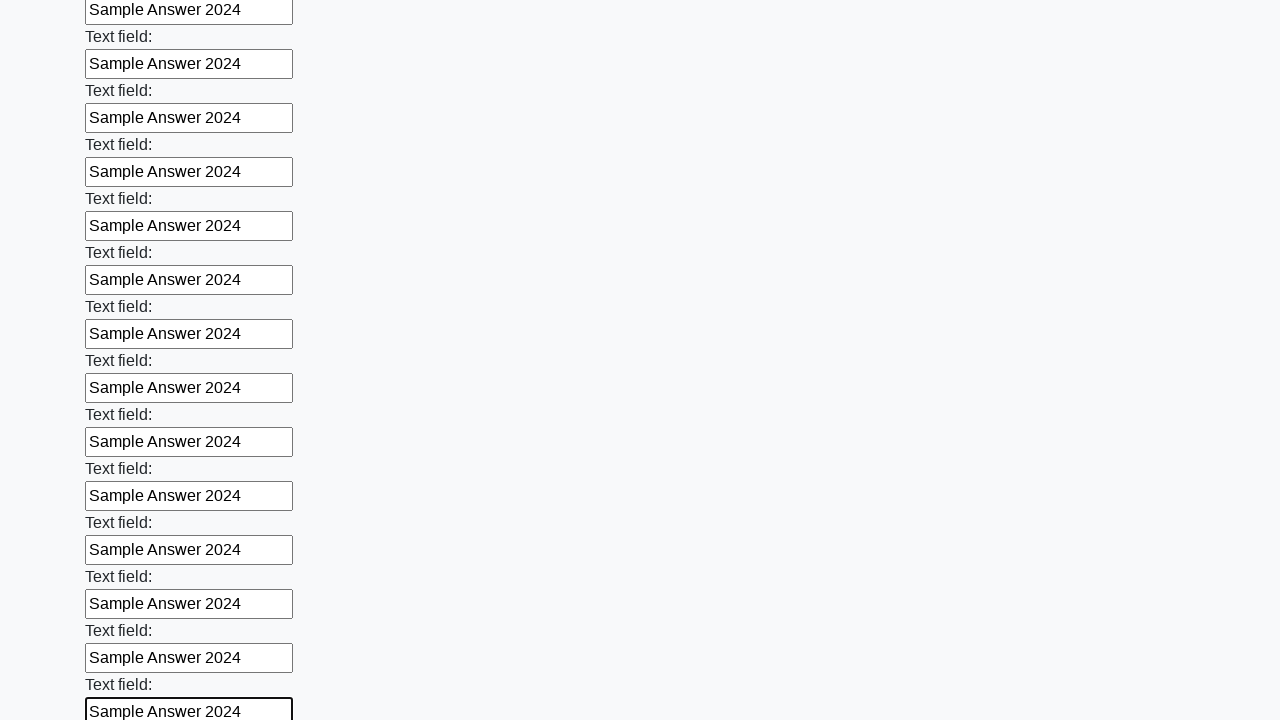

Filled text input field 61 of 100 with 'Sample Answer 2024' on [type=text] >> nth=60
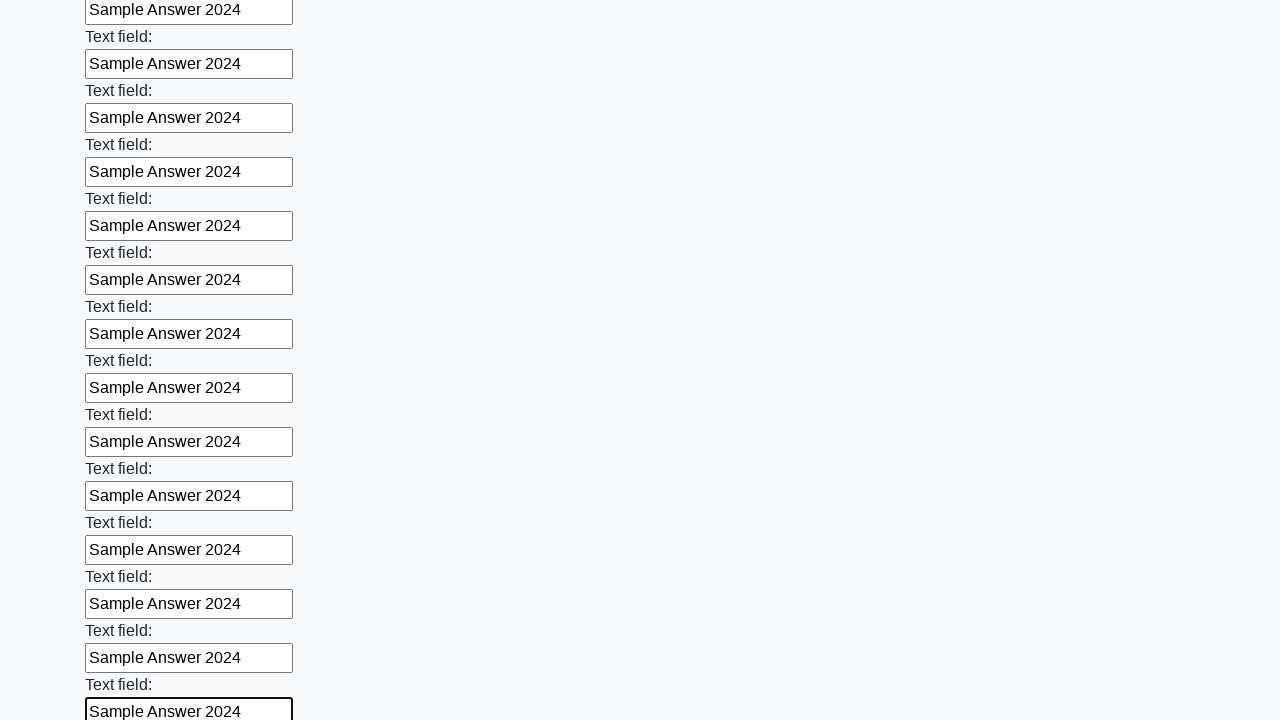

Filled text input field 62 of 100 with 'Sample Answer 2024' on [type=text] >> nth=61
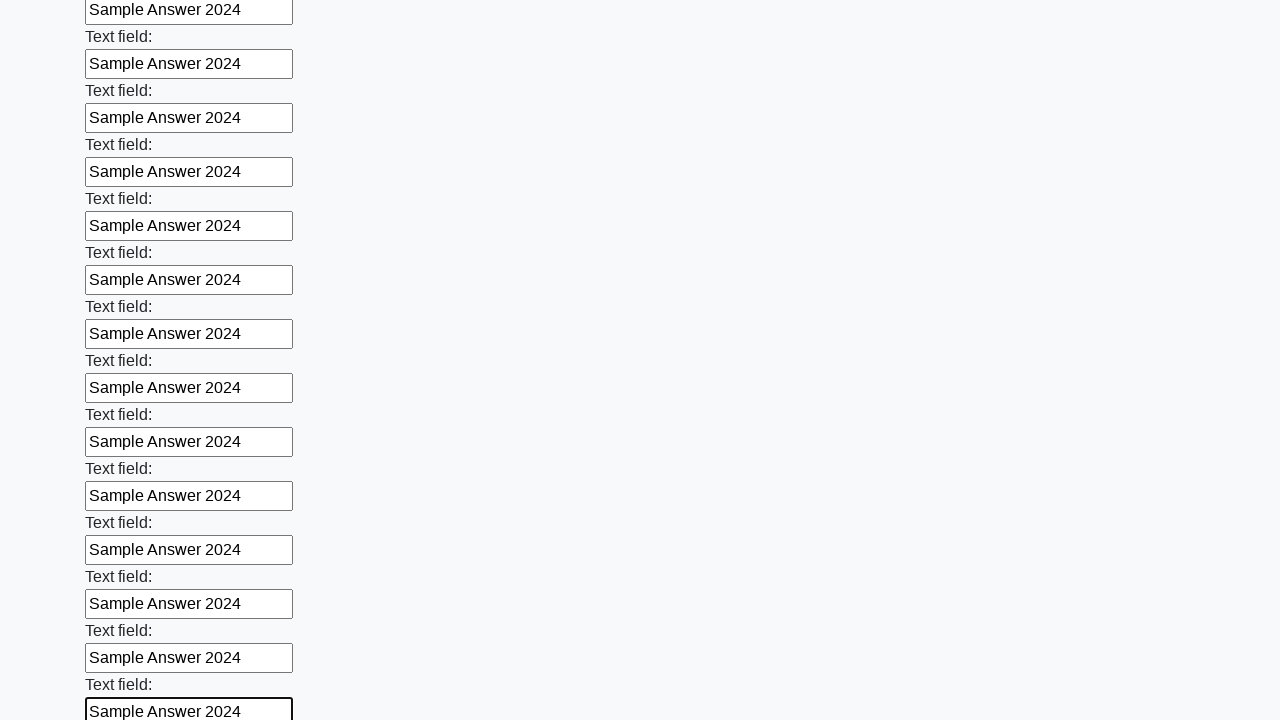

Filled text input field 63 of 100 with 'Sample Answer 2024' on [type=text] >> nth=62
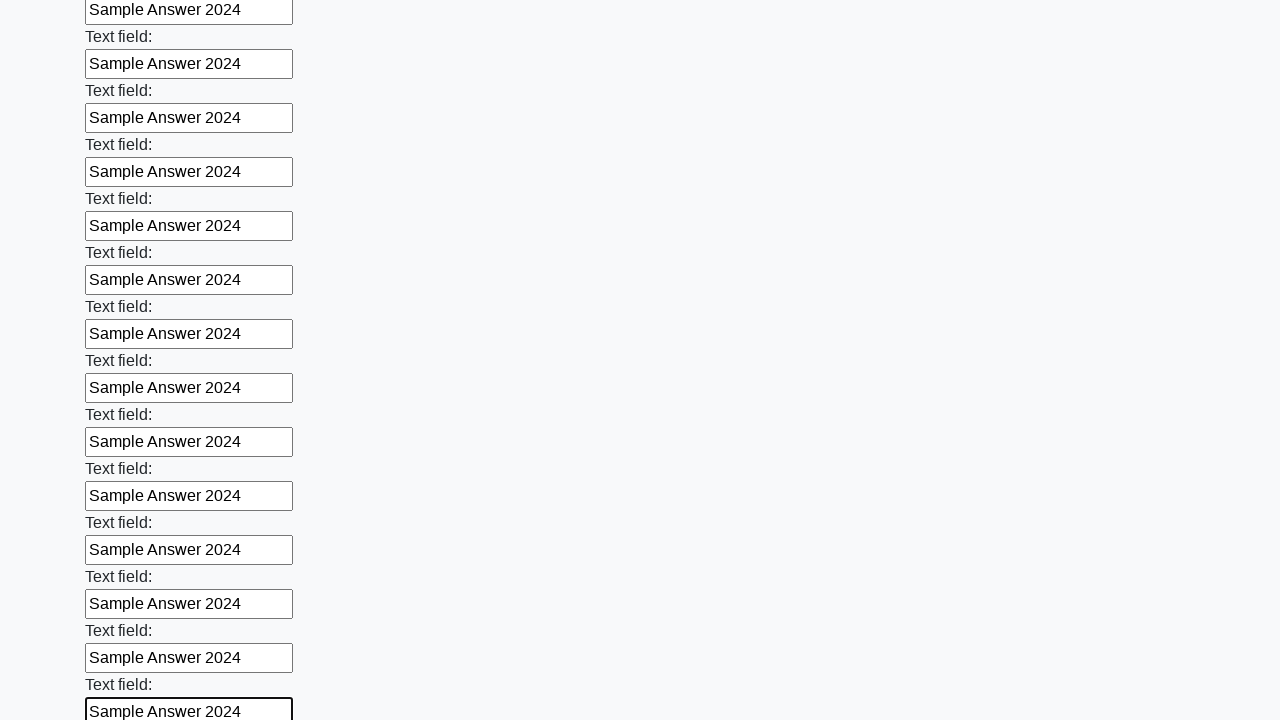

Filled text input field 64 of 100 with 'Sample Answer 2024' on [type=text] >> nth=63
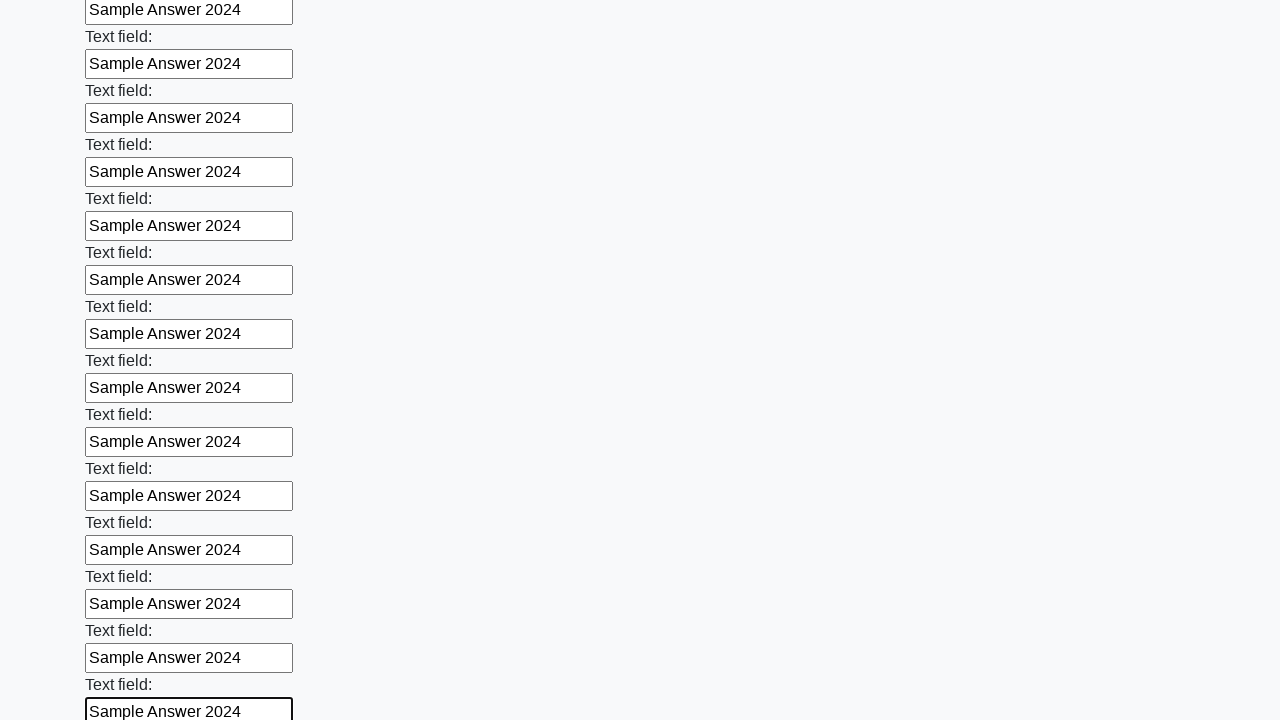

Filled text input field 65 of 100 with 'Sample Answer 2024' on [type=text] >> nth=64
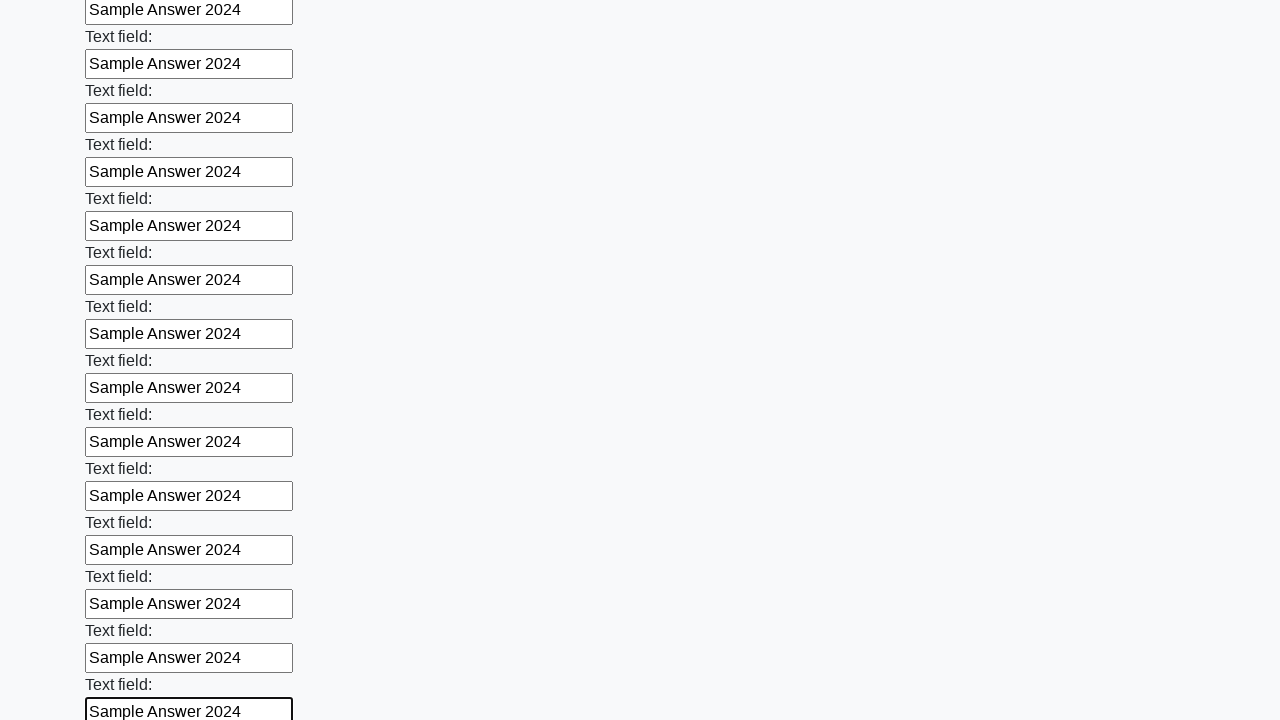

Filled text input field 66 of 100 with 'Sample Answer 2024' on [type=text] >> nth=65
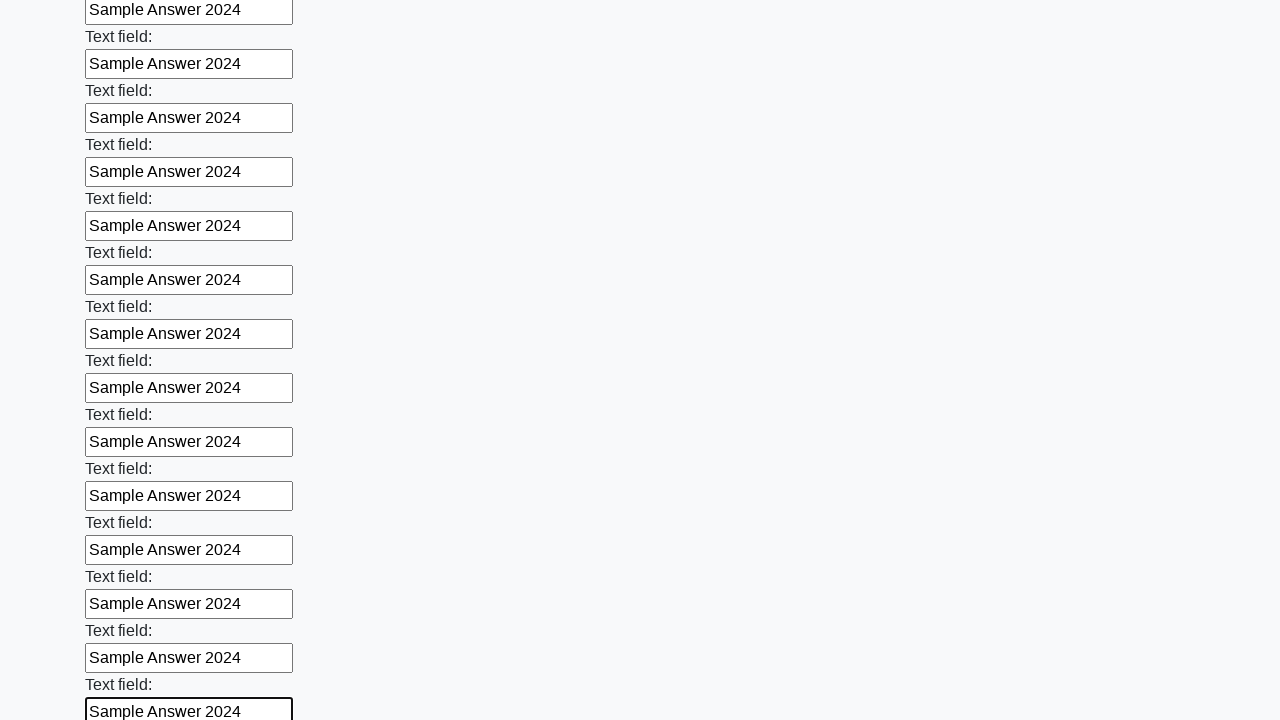

Filled text input field 67 of 100 with 'Sample Answer 2024' on [type=text] >> nth=66
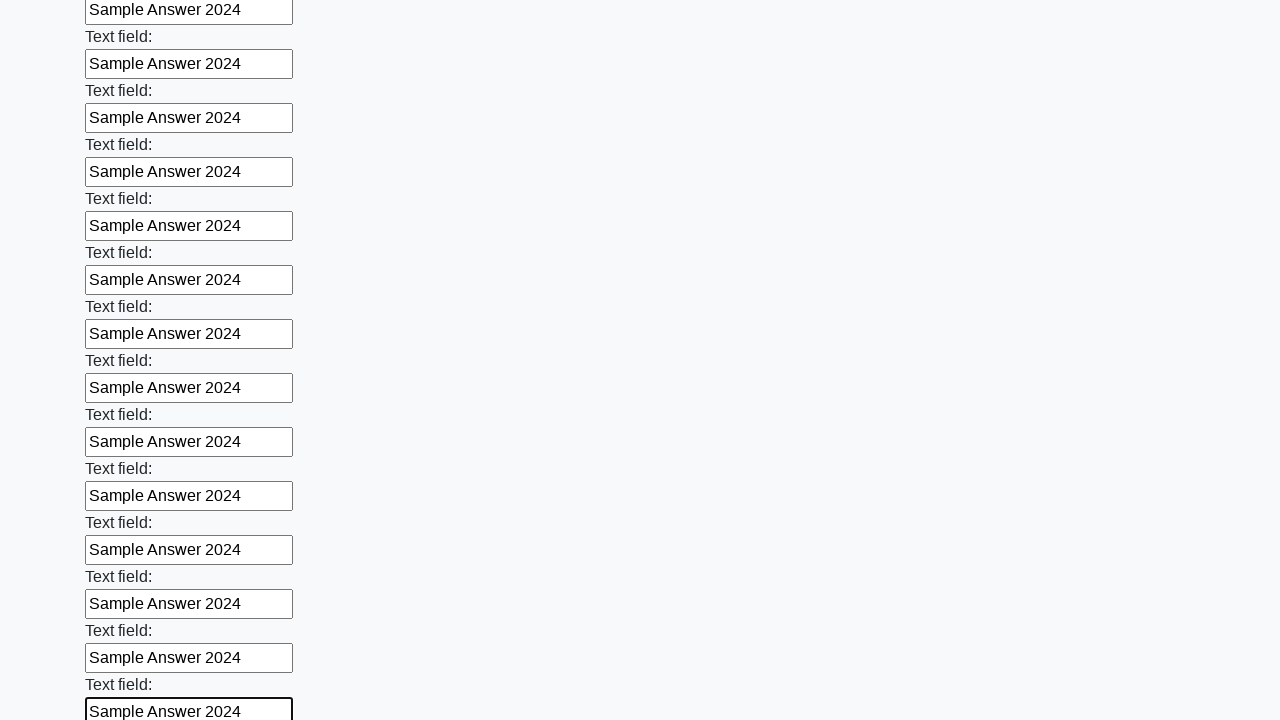

Filled text input field 68 of 100 with 'Sample Answer 2024' on [type=text] >> nth=67
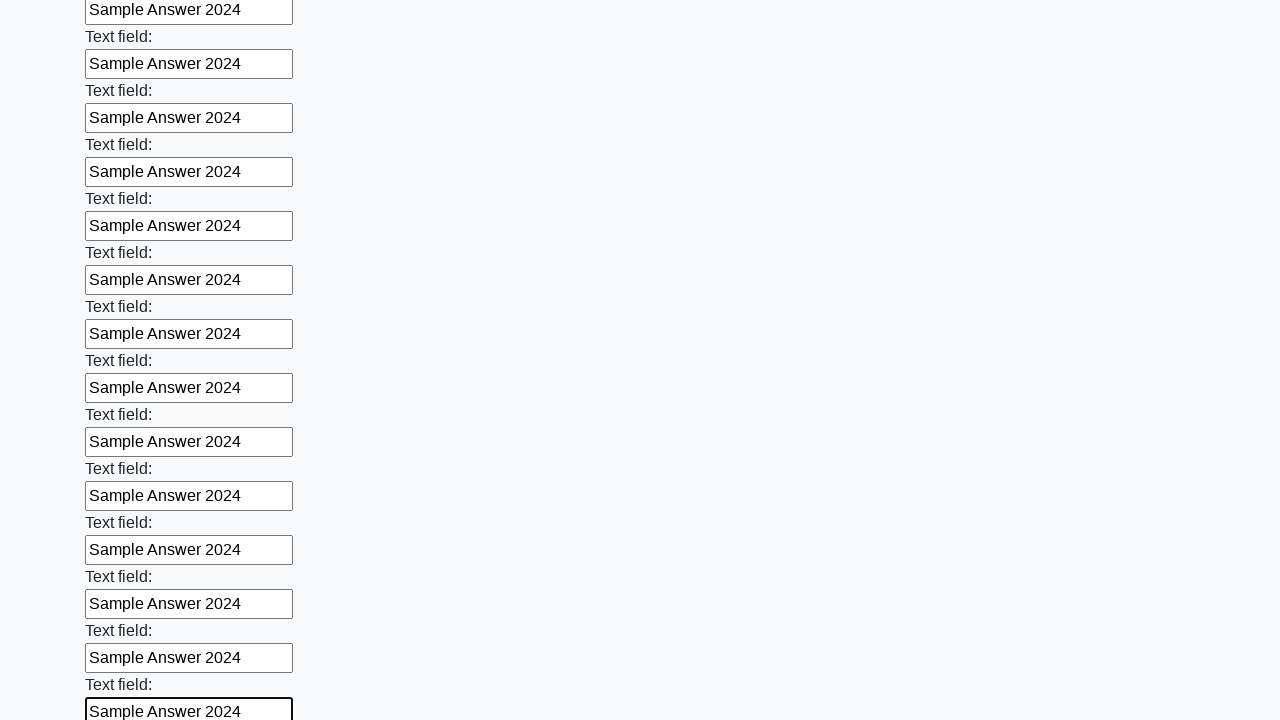

Filled text input field 69 of 100 with 'Sample Answer 2024' on [type=text] >> nth=68
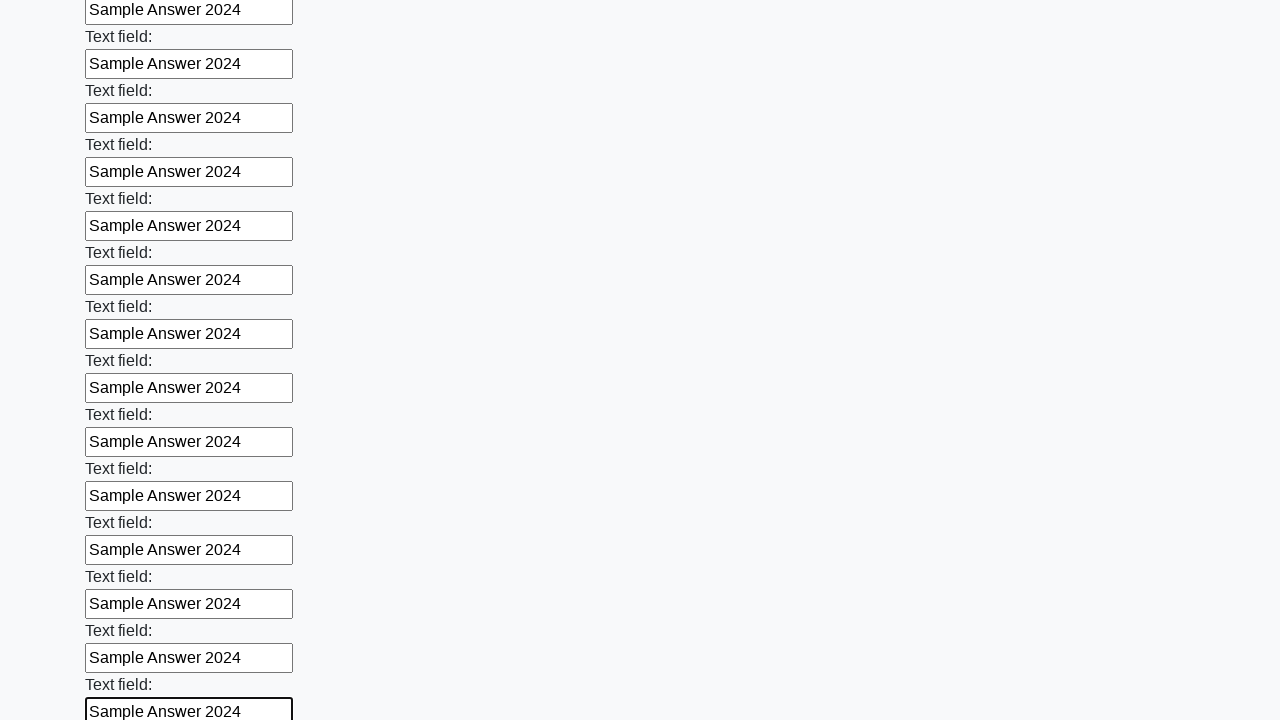

Filled text input field 70 of 100 with 'Sample Answer 2024' on [type=text] >> nth=69
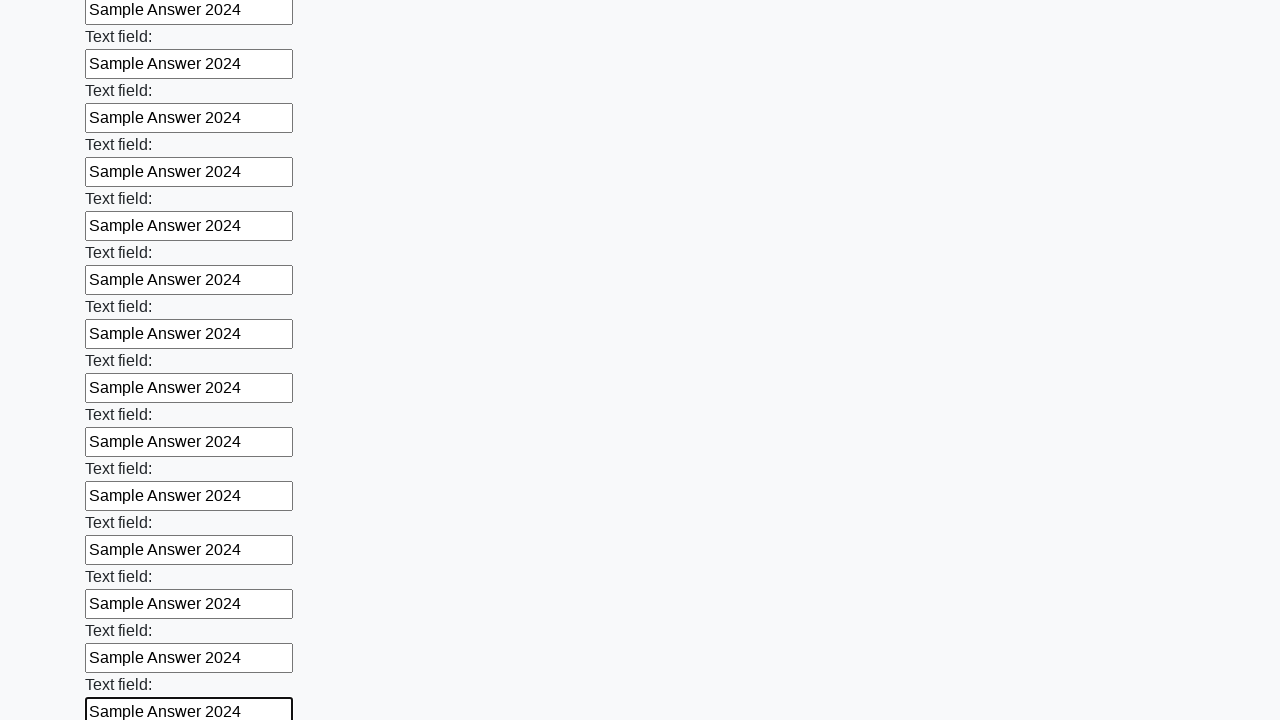

Filled text input field 71 of 100 with 'Sample Answer 2024' on [type=text] >> nth=70
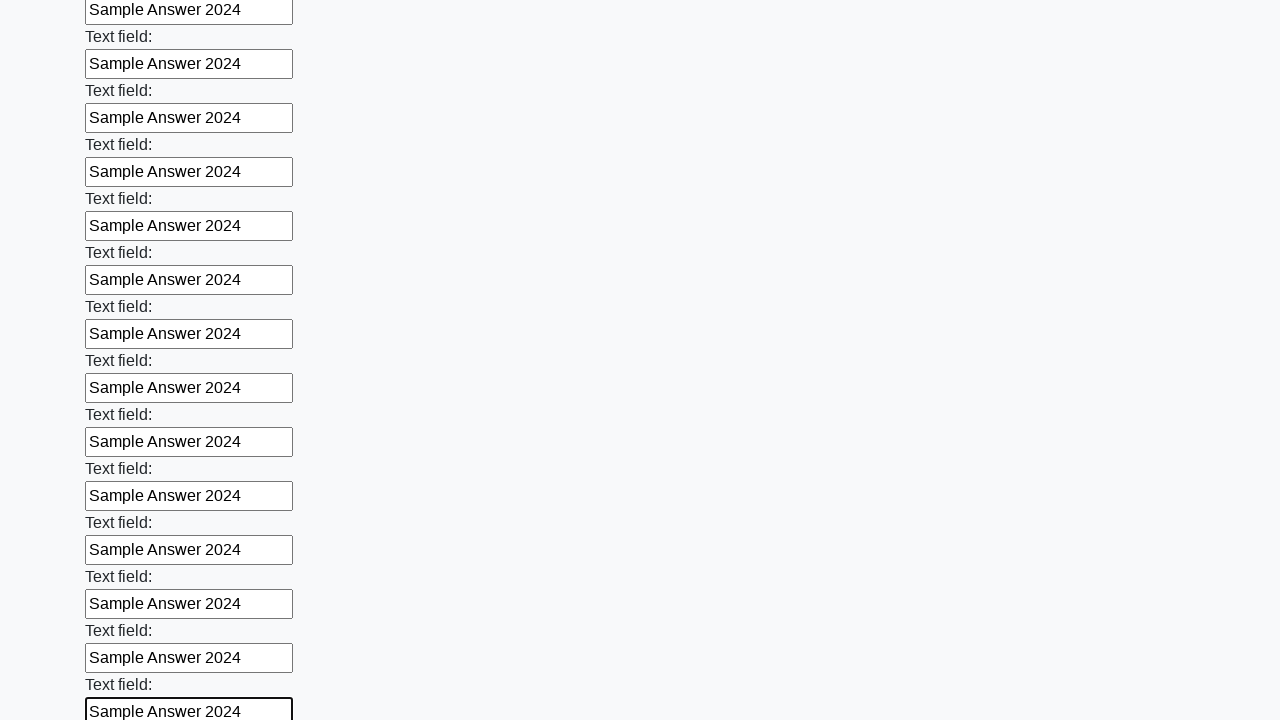

Filled text input field 72 of 100 with 'Sample Answer 2024' on [type=text] >> nth=71
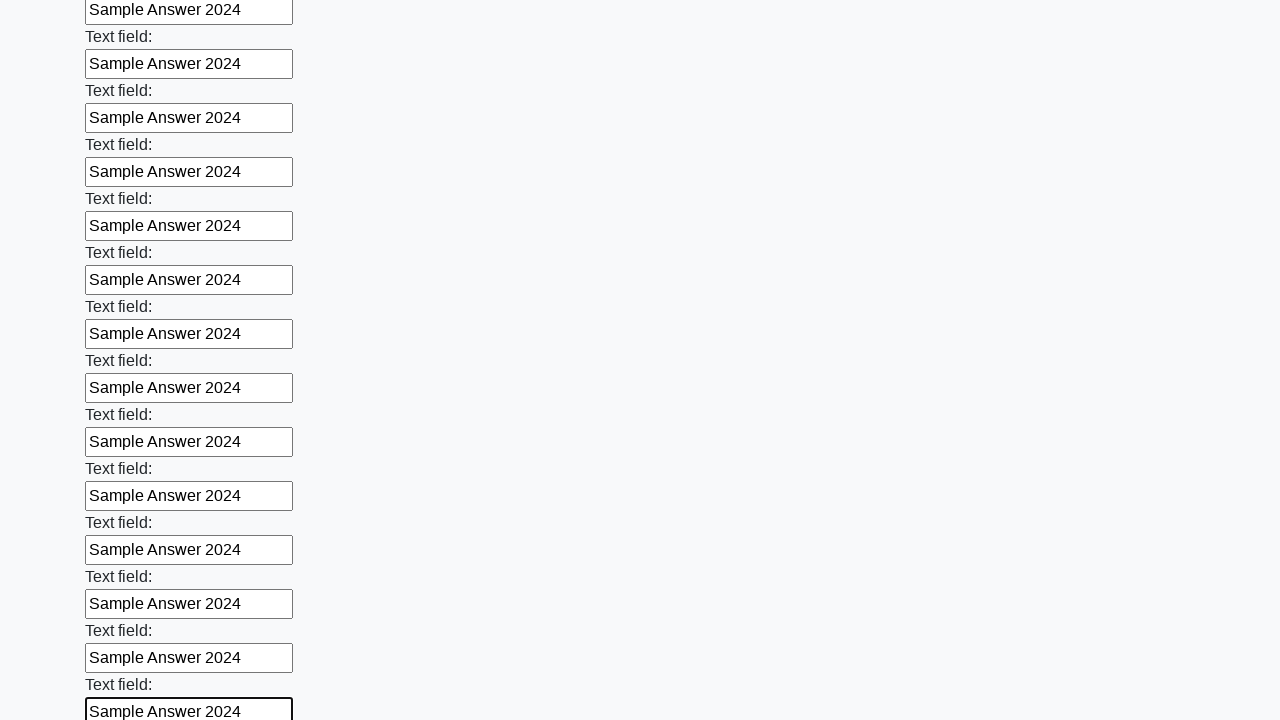

Filled text input field 73 of 100 with 'Sample Answer 2024' on [type=text] >> nth=72
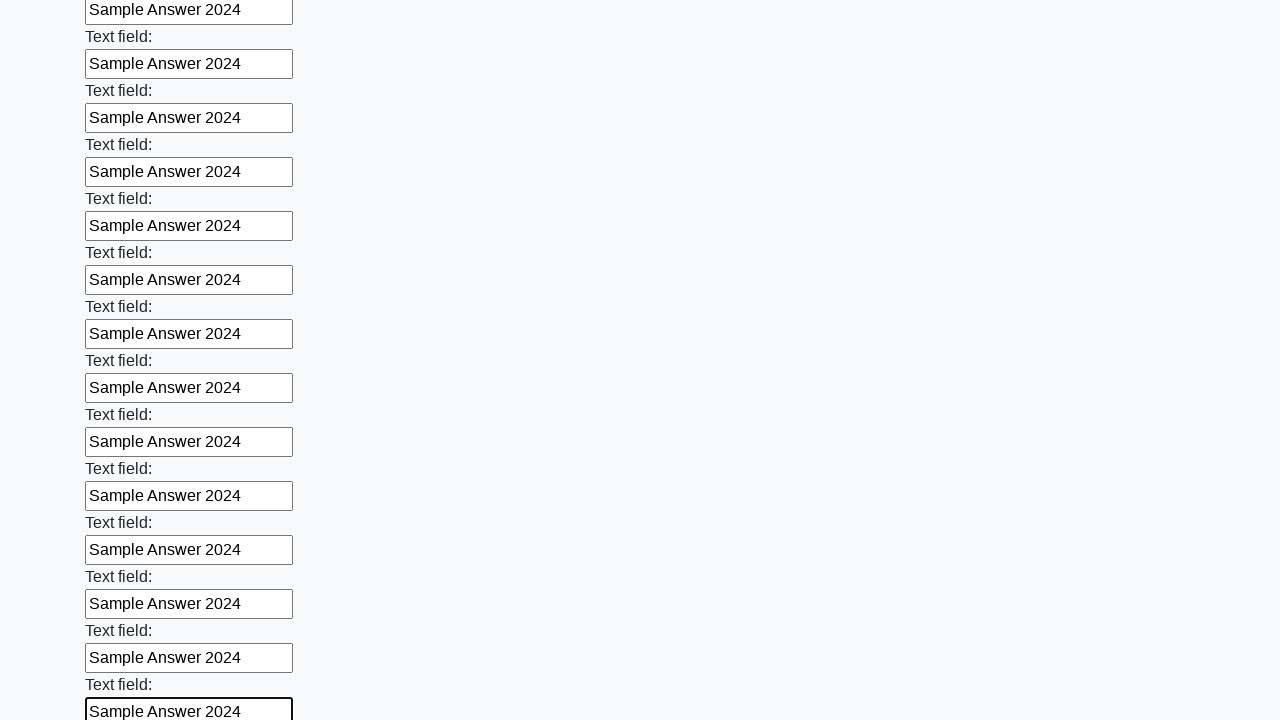

Filled text input field 74 of 100 with 'Sample Answer 2024' on [type=text] >> nth=73
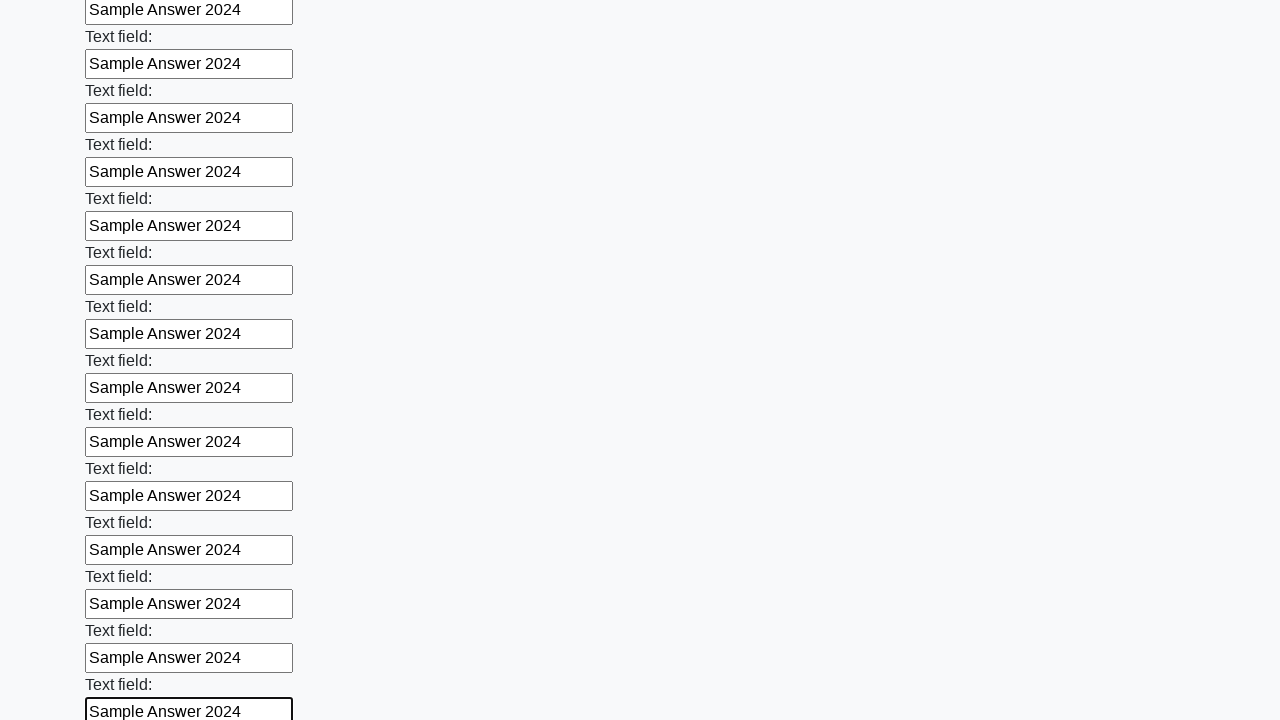

Filled text input field 75 of 100 with 'Sample Answer 2024' on [type=text] >> nth=74
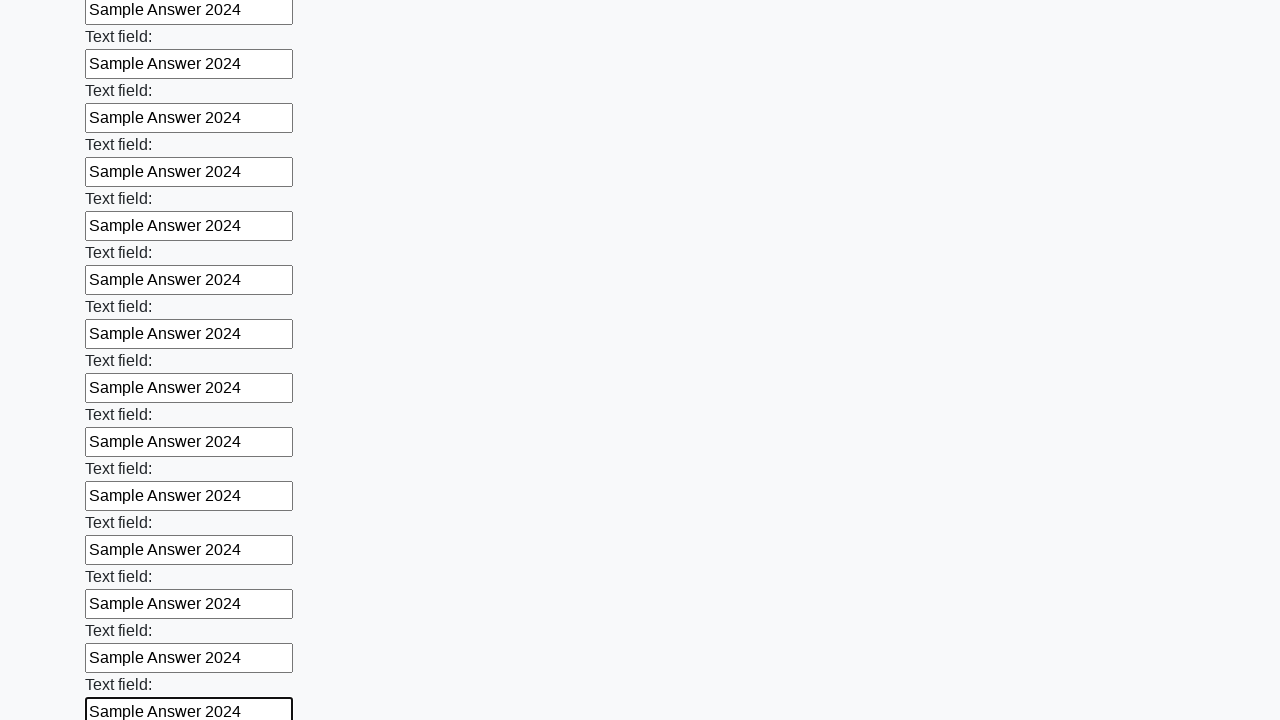

Filled text input field 76 of 100 with 'Sample Answer 2024' on [type=text] >> nth=75
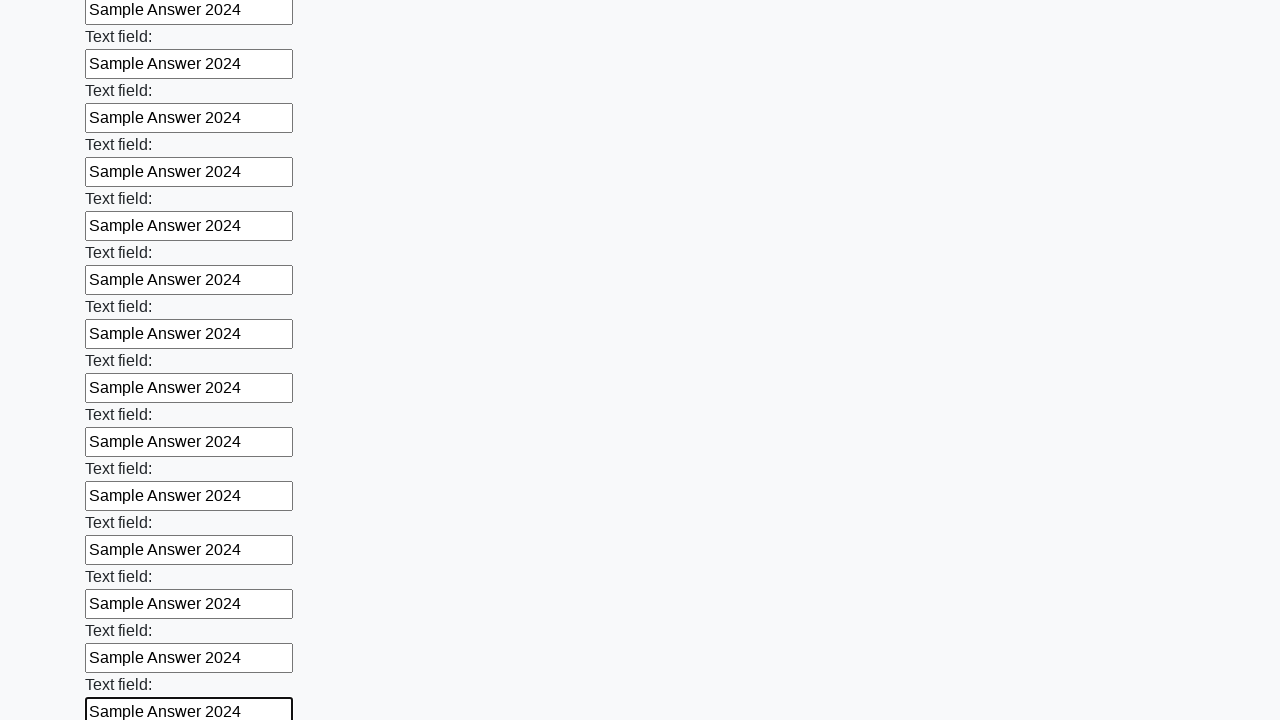

Filled text input field 77 of 100 with 'Sample Answer 2024' on [type=text] >> nth=76
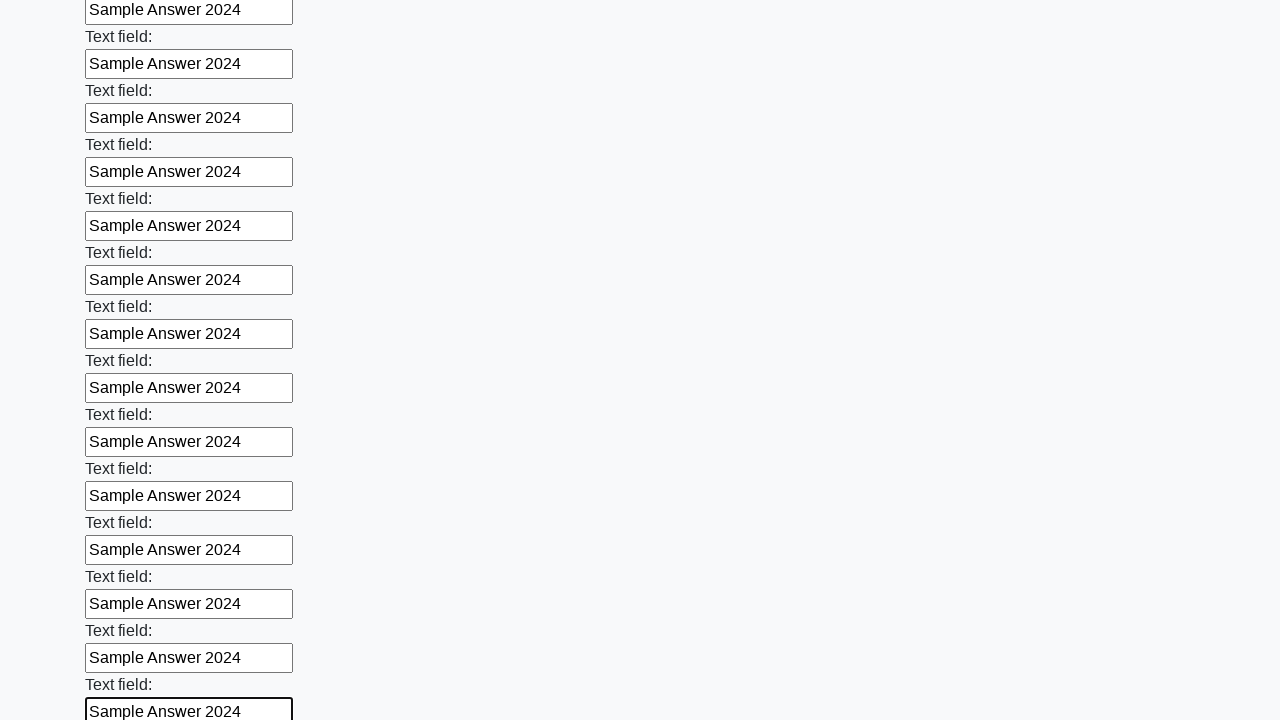

Filled text input field 78 of 100 with 'Sample Answer 2024' on [type=text] >> nth=77
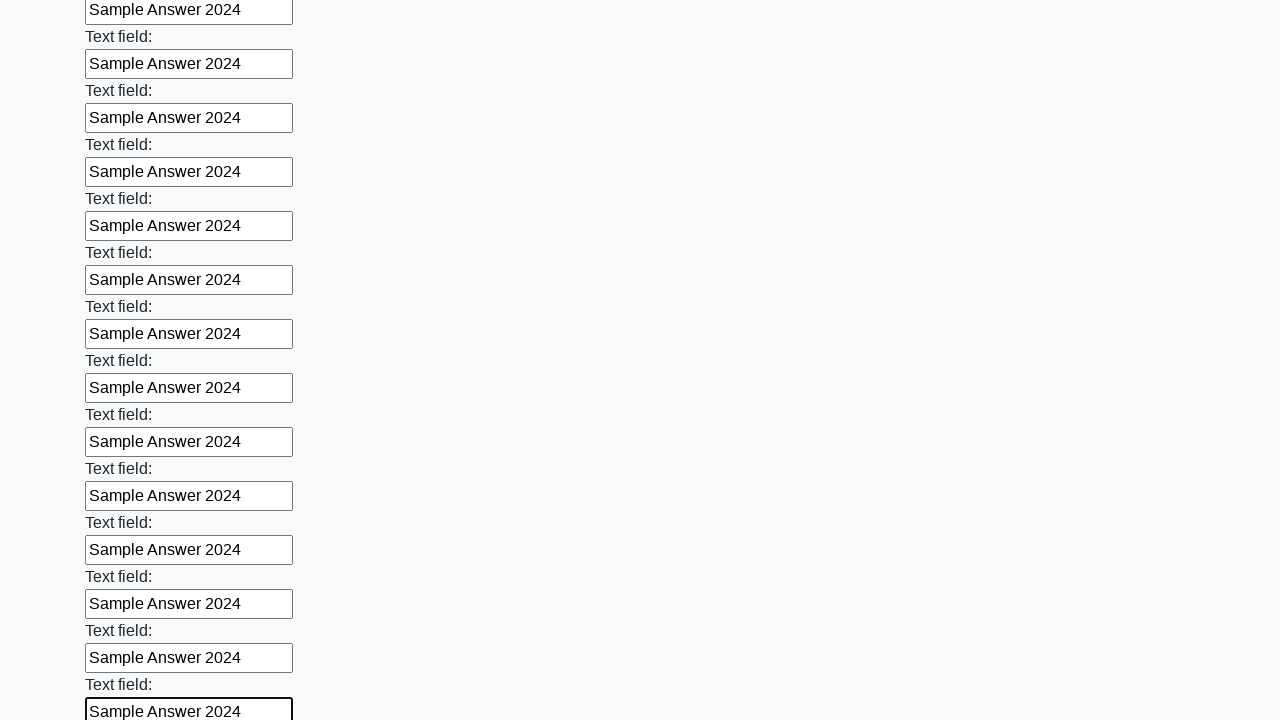

Filled text input field 79 of 100 with 'Sample Answer 2024' on [type=text] >> nth=78
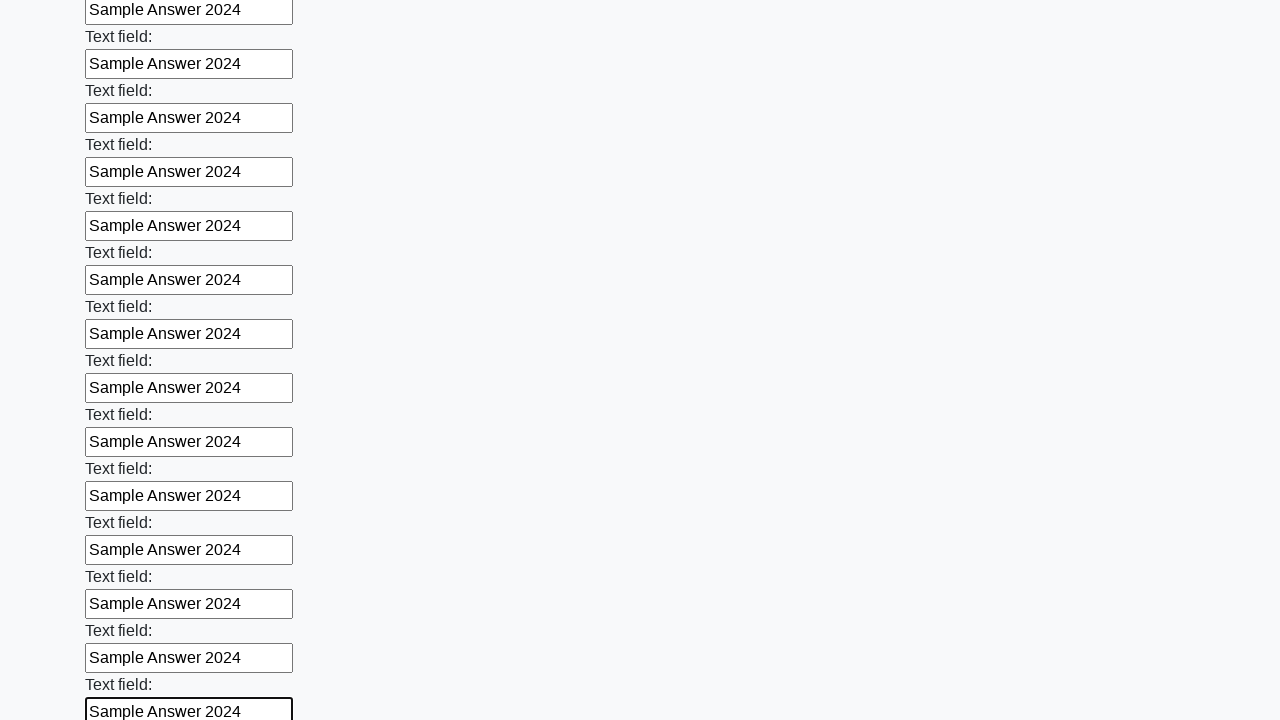

Filled text input field 80 of 100 with 'Sample Answer 2024' on [type=text] >> nth=79
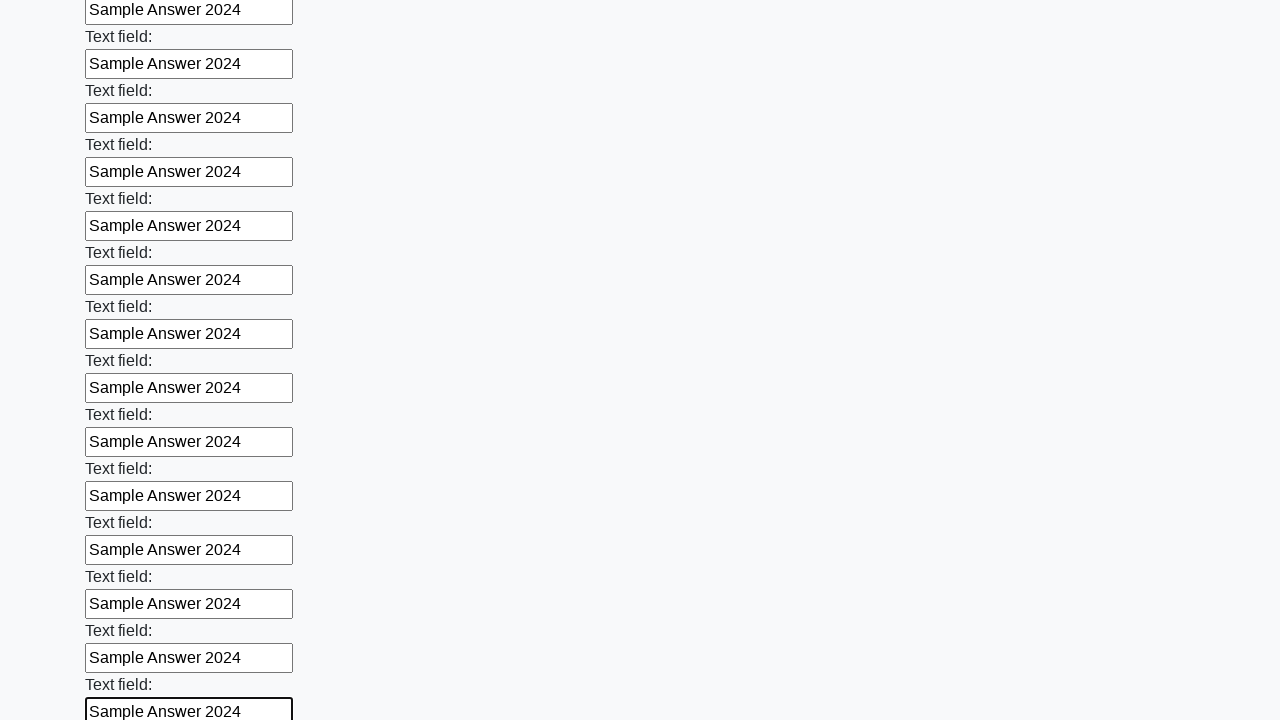

Filled text input field 81 of 100 with 'Sample Answer 2024' on [type=text] >> nth=80
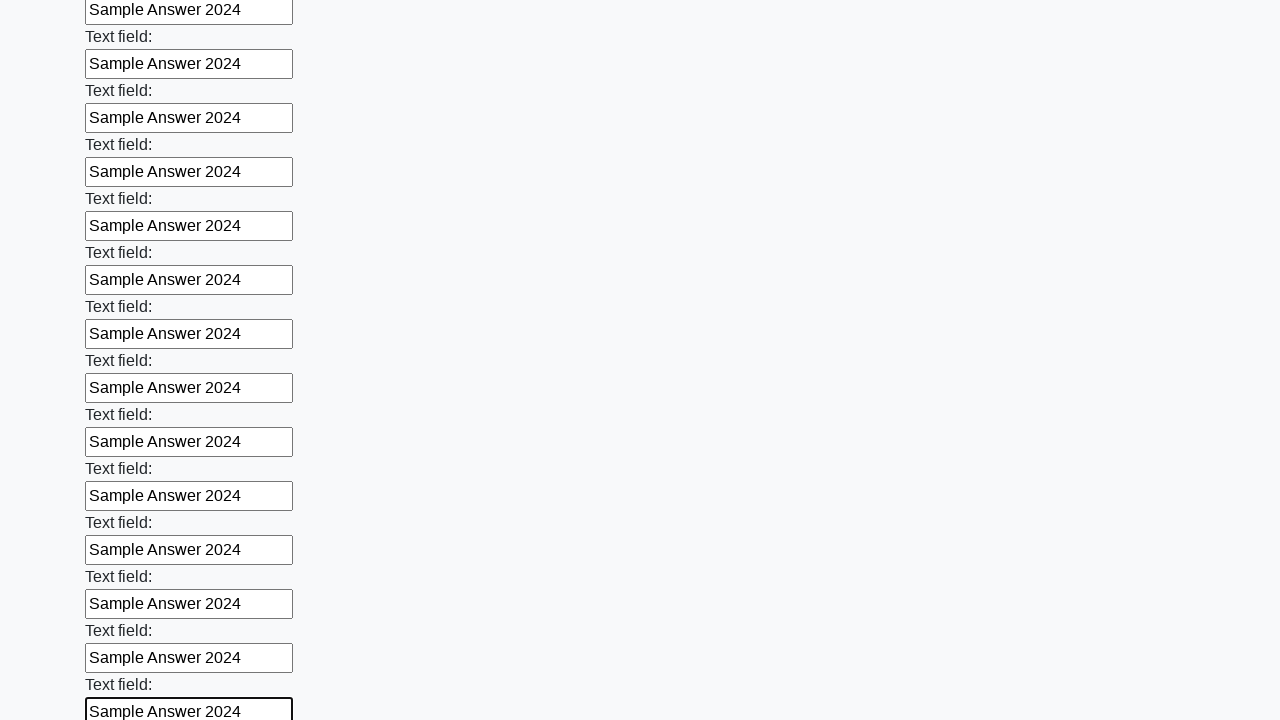

Filled text input field 82 of 100 with 'Sample Answer 2024' on [type=text] >> nth=81
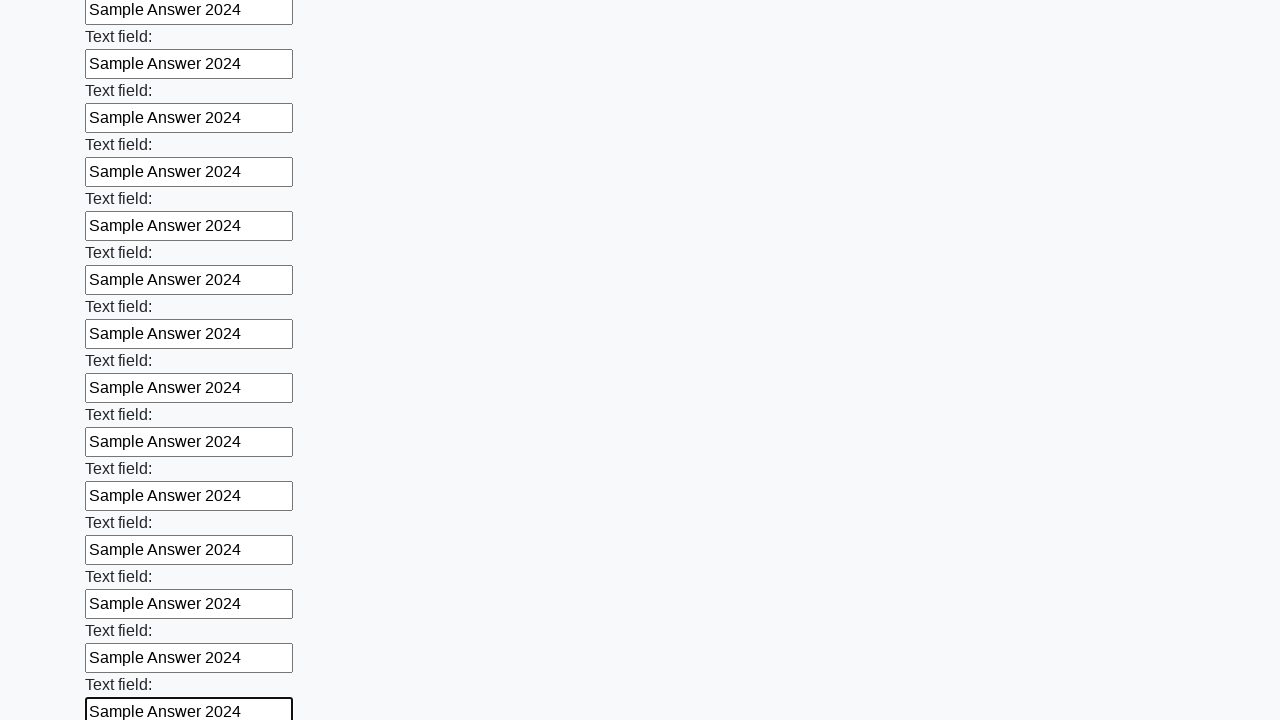

Filled text input field 83 of 100 with 'Sample Answer 2024' on [type=text] >> nth=82
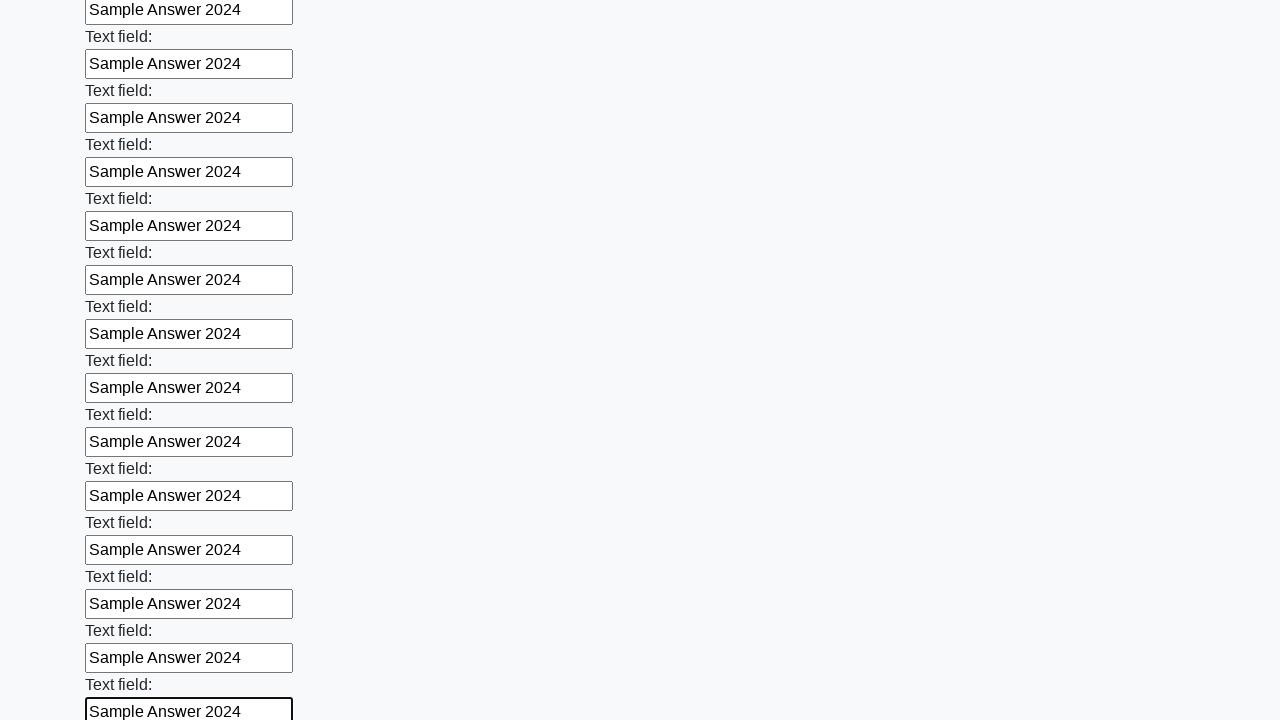

Filled text input field 84 of 100 with 'Sample Answer 2024' on [type=text] >> nth=83
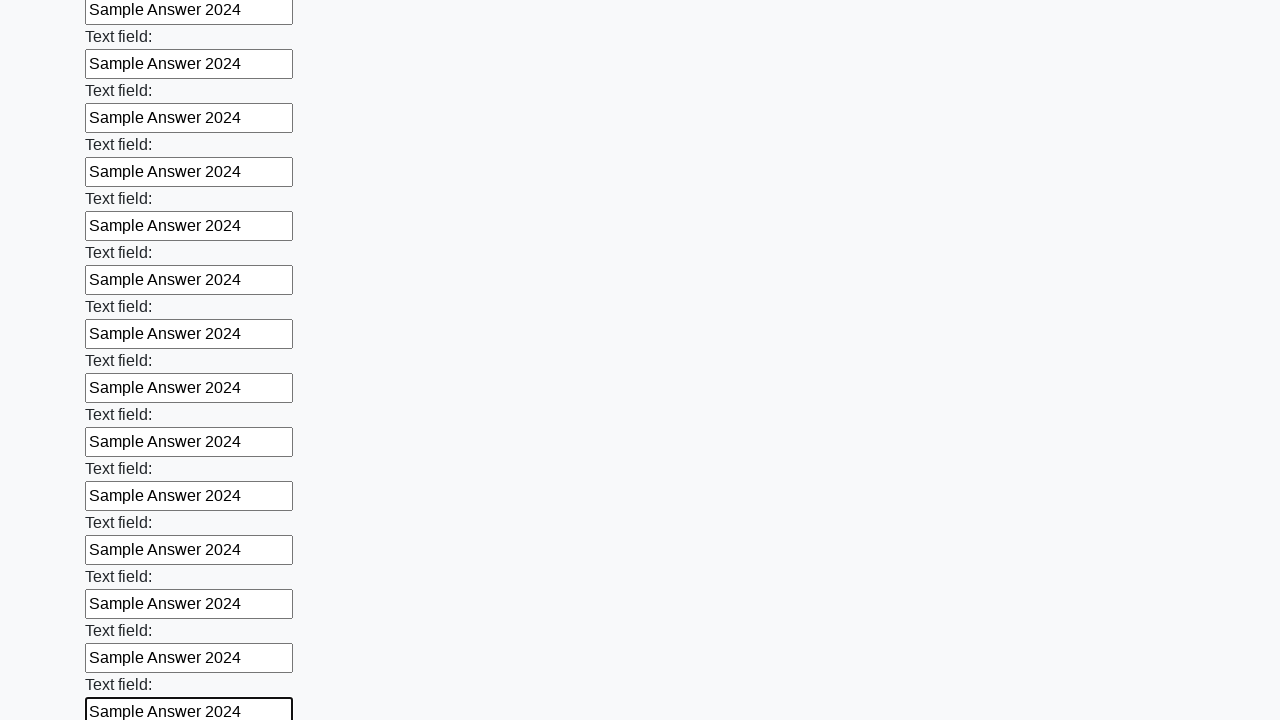

Filled text input field 85 of 100 with 'Sample Answer 2024' on [type=text] >> nth=84
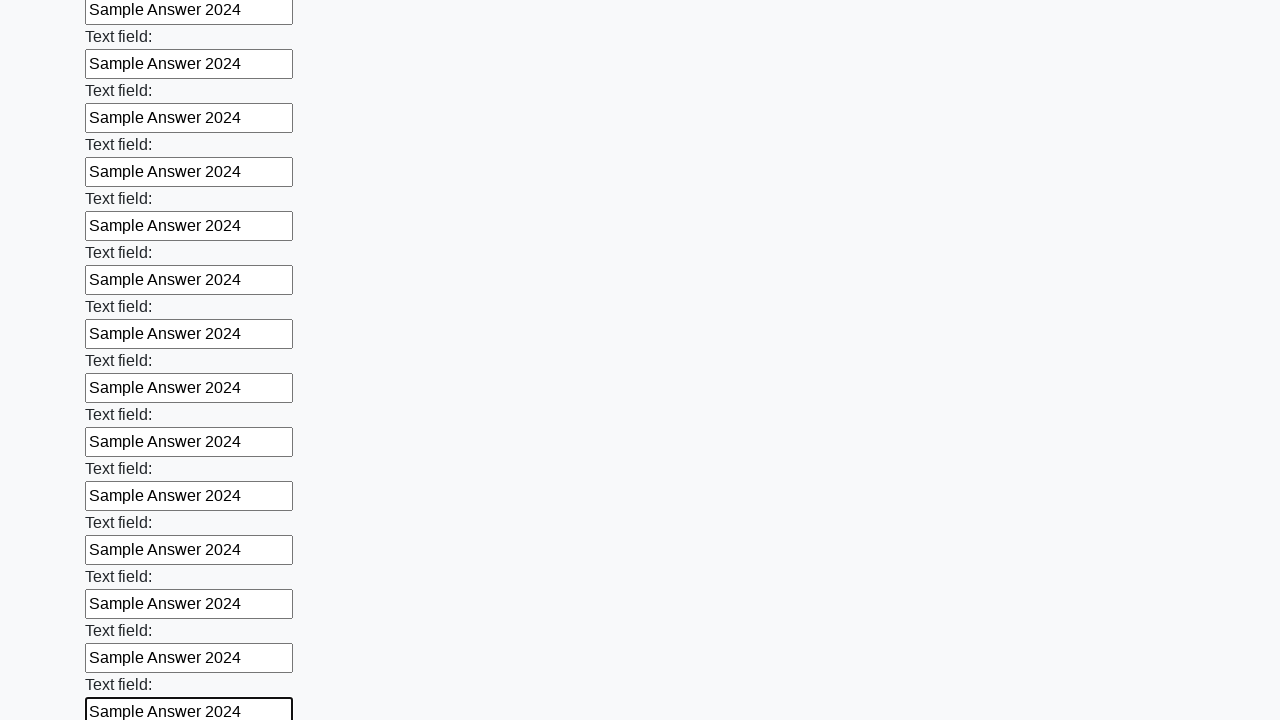

Filled text input field 86 of 100 with 'Sample Answer 2024' on [type=text] >> nth=85
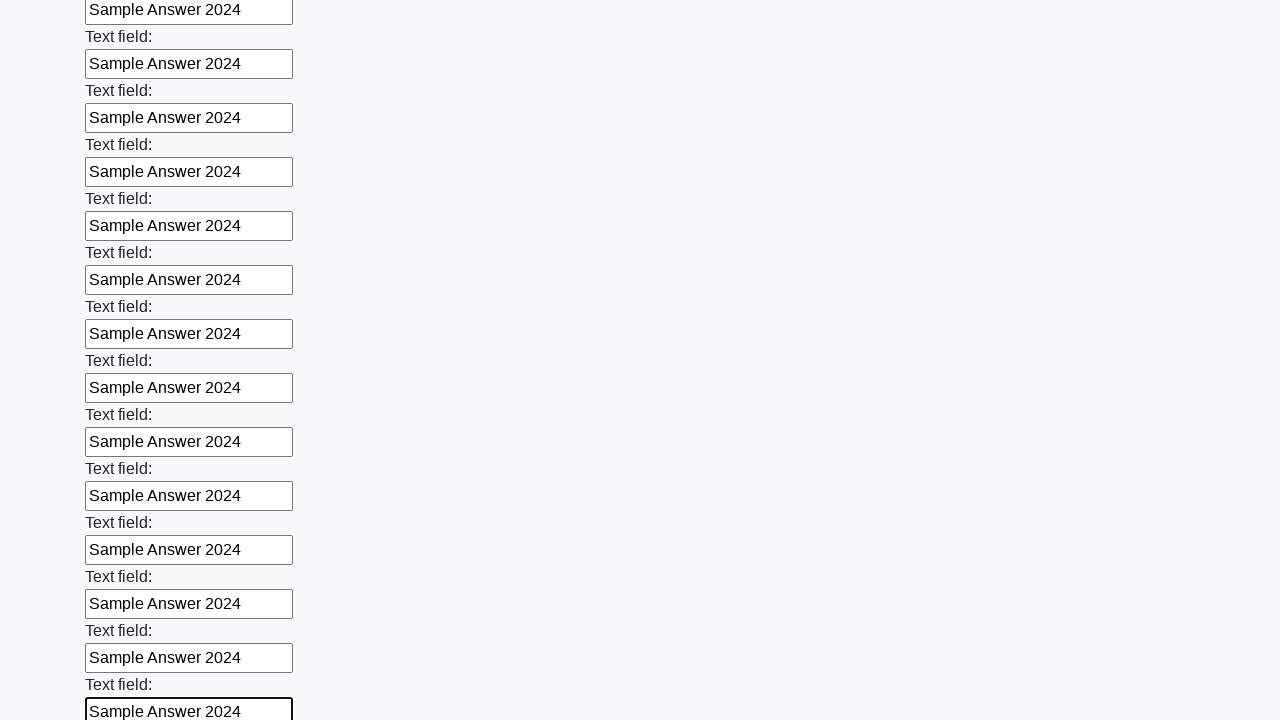

Filled text input field 87 of 100 with 'Sample Answer 2024' on [type=text] >> nth=86
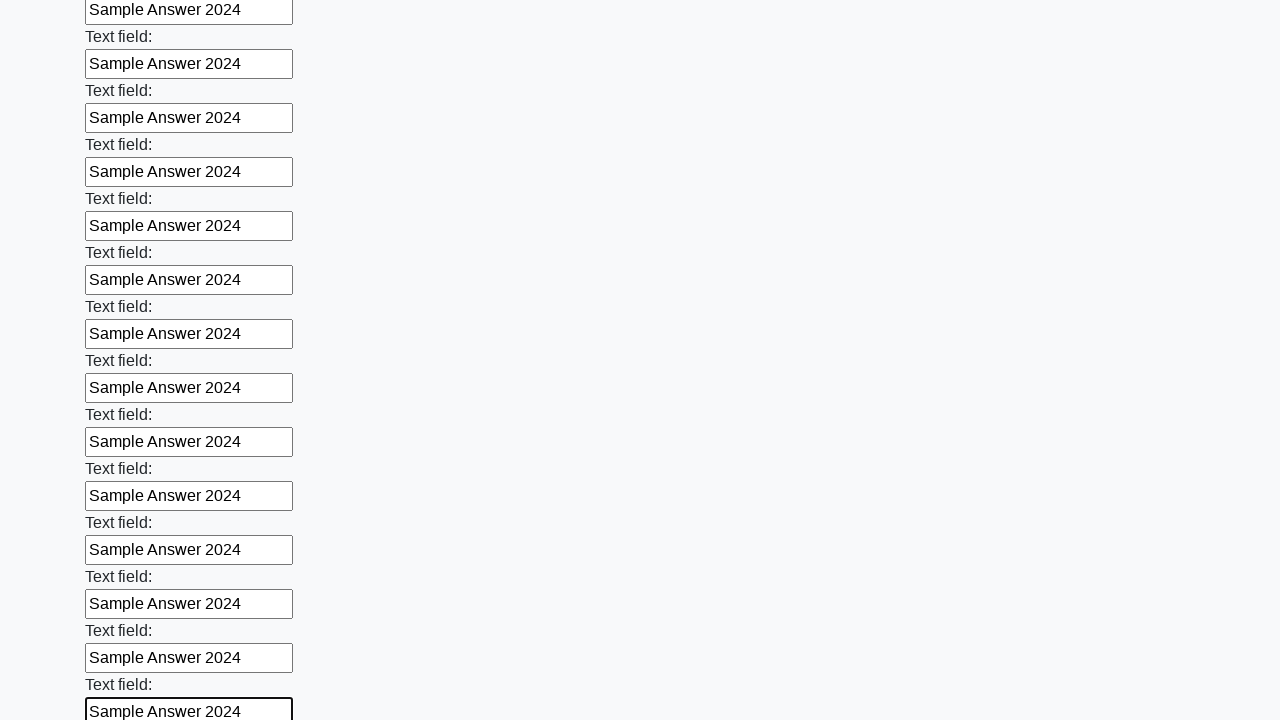

Filled text input field 88 of 100 with 'Sample Answer 2024' on [type=text] >> nth=87
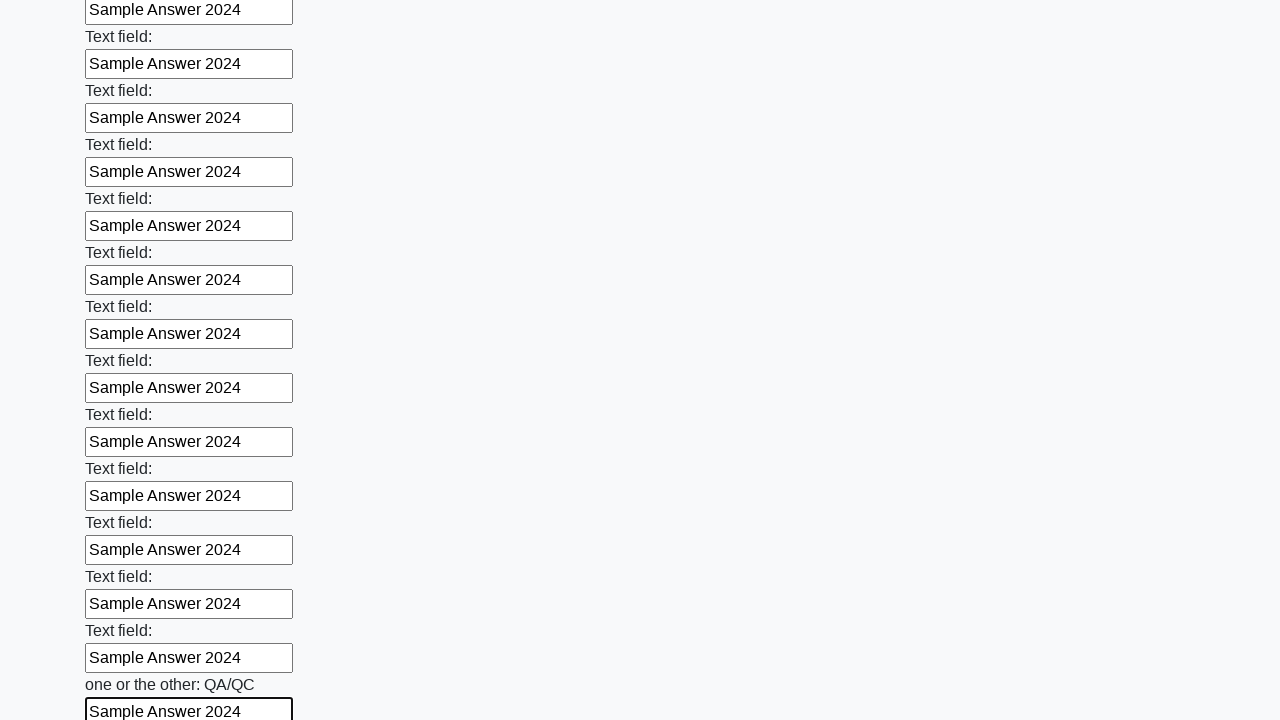

Filled text input field 89 of 100 with 'Sample Answer 2024' on [type=text] >> nth=88
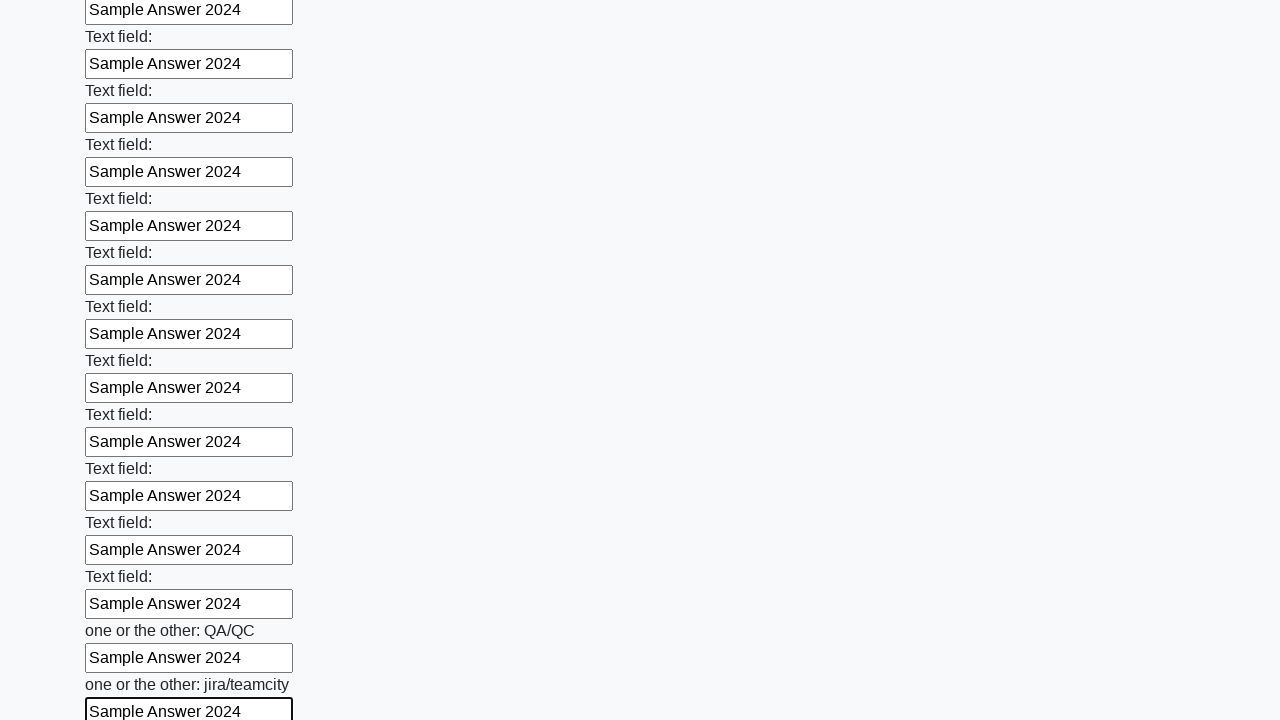

Filled text input field 90 of 100 with 'Sample Answer 2024' on [type=text] >> nth=89
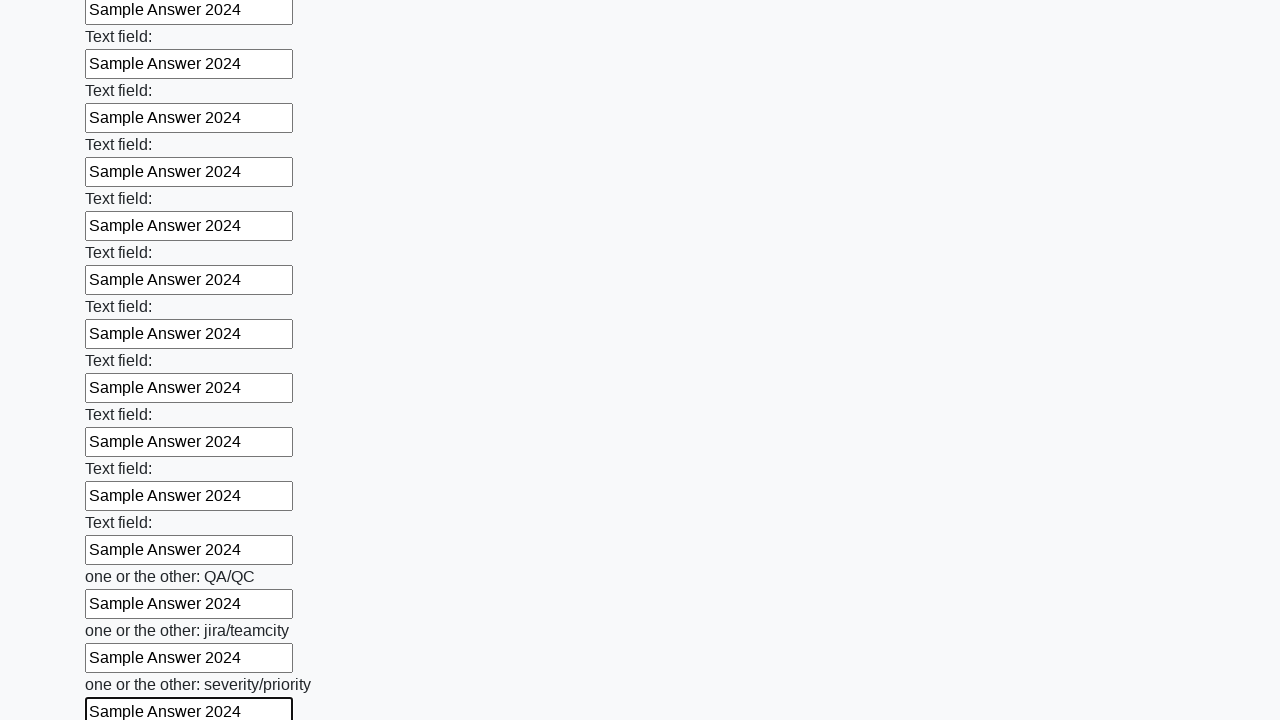

Filled text input field 91 of 100 with 'Sample Answer 2024' on [type=text] >> nth=90
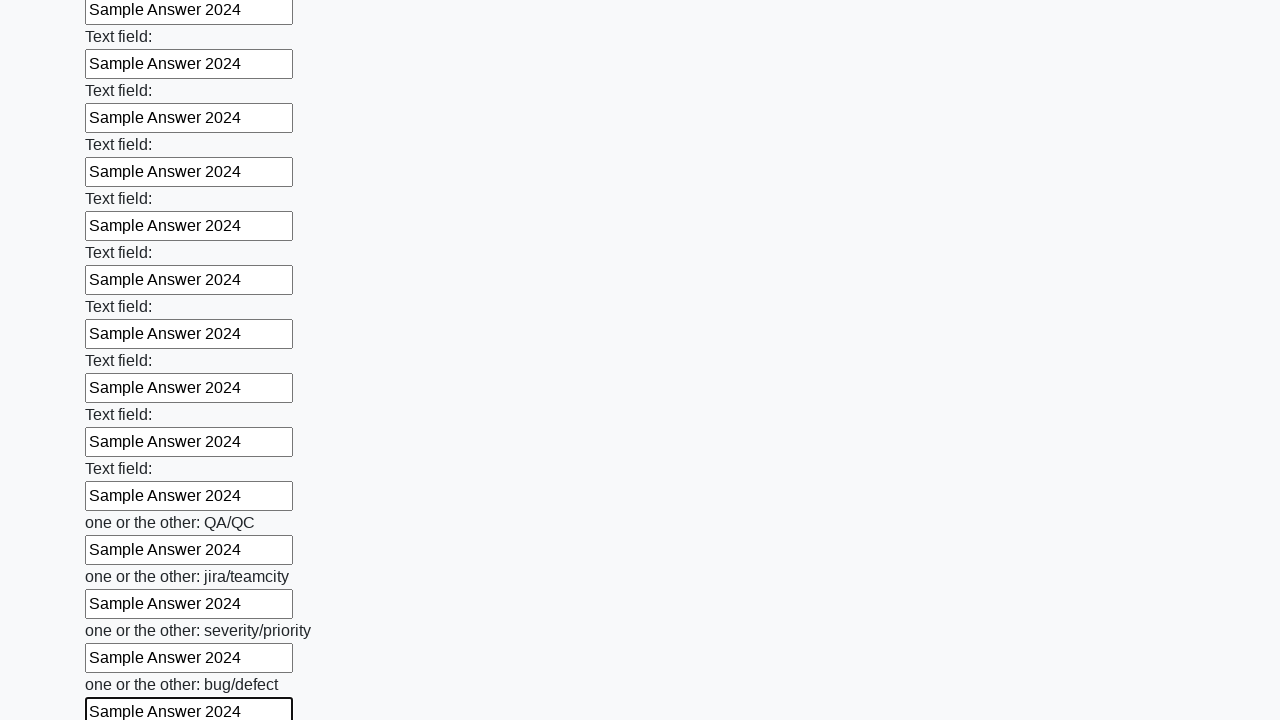

Filled text input field 92 of 100 with 'Sample Answer 2024' on [type=text] >> nth=91
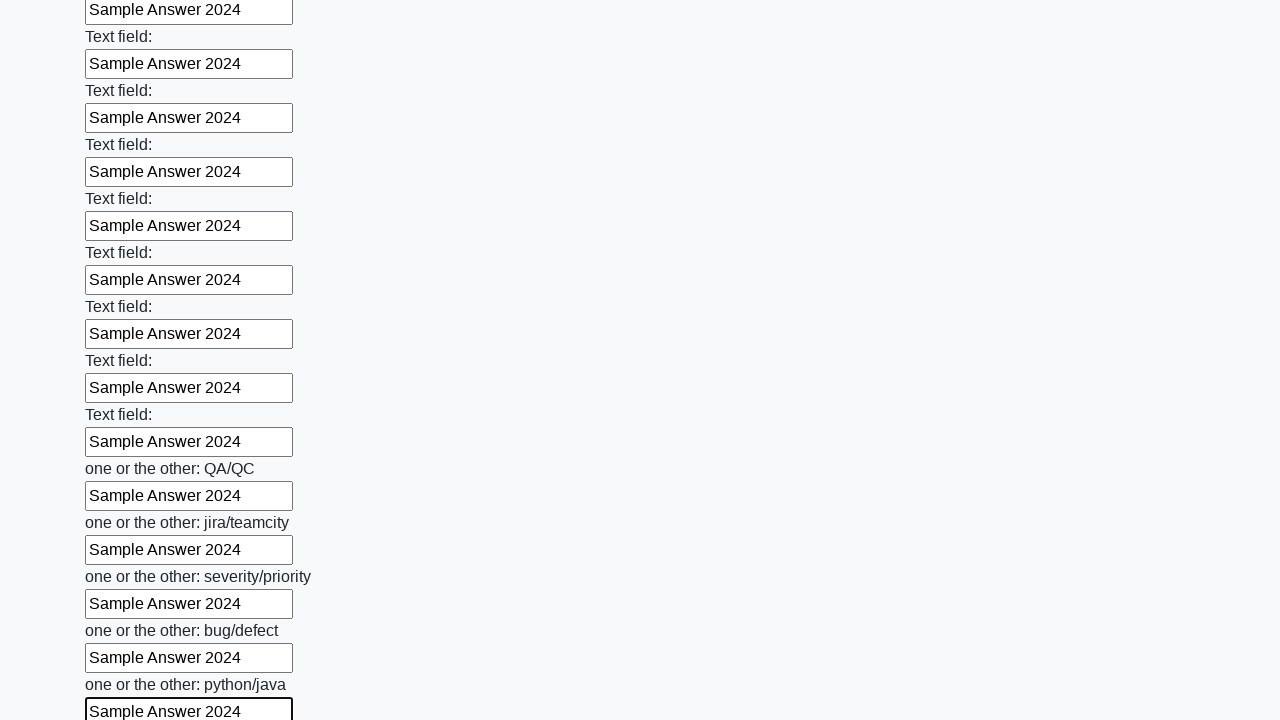

Filled text input field 93 of 100 with 'Sample Answer 2024' on [type=text] >> nth=92
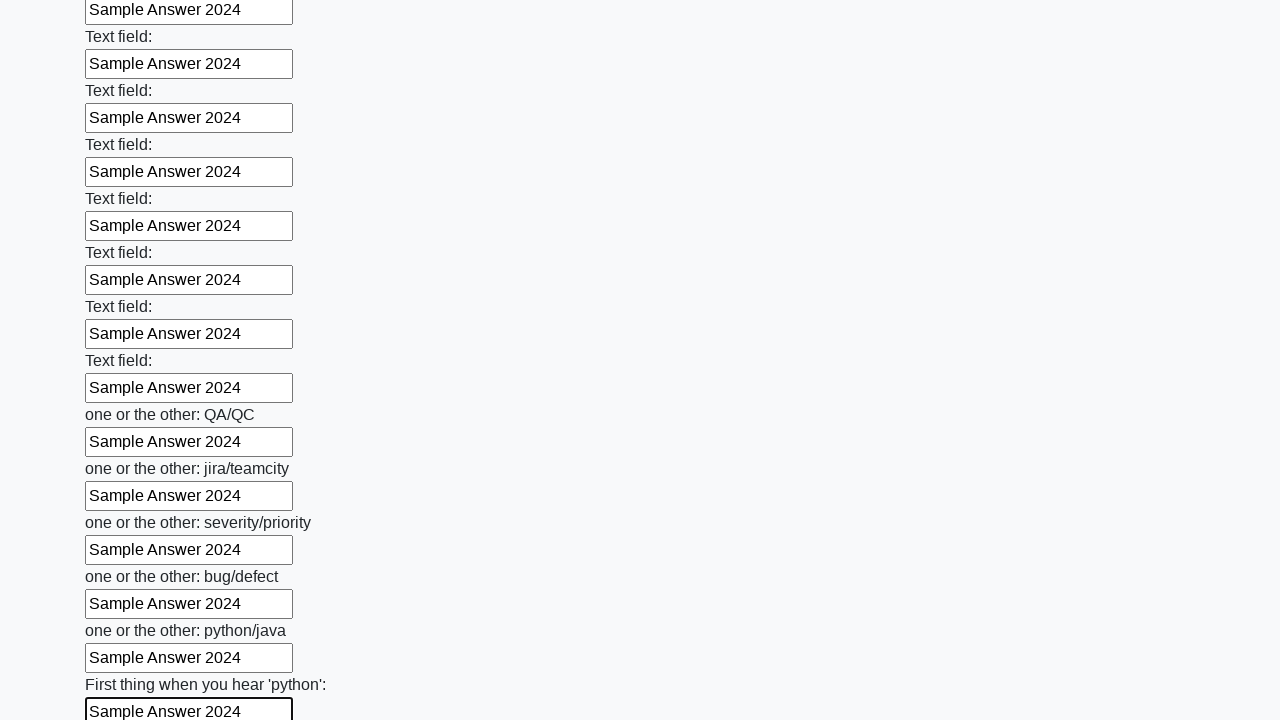

Filled text input field 94 of 100 with 'Sample Answer 2024' on [type=text] >> nth=93
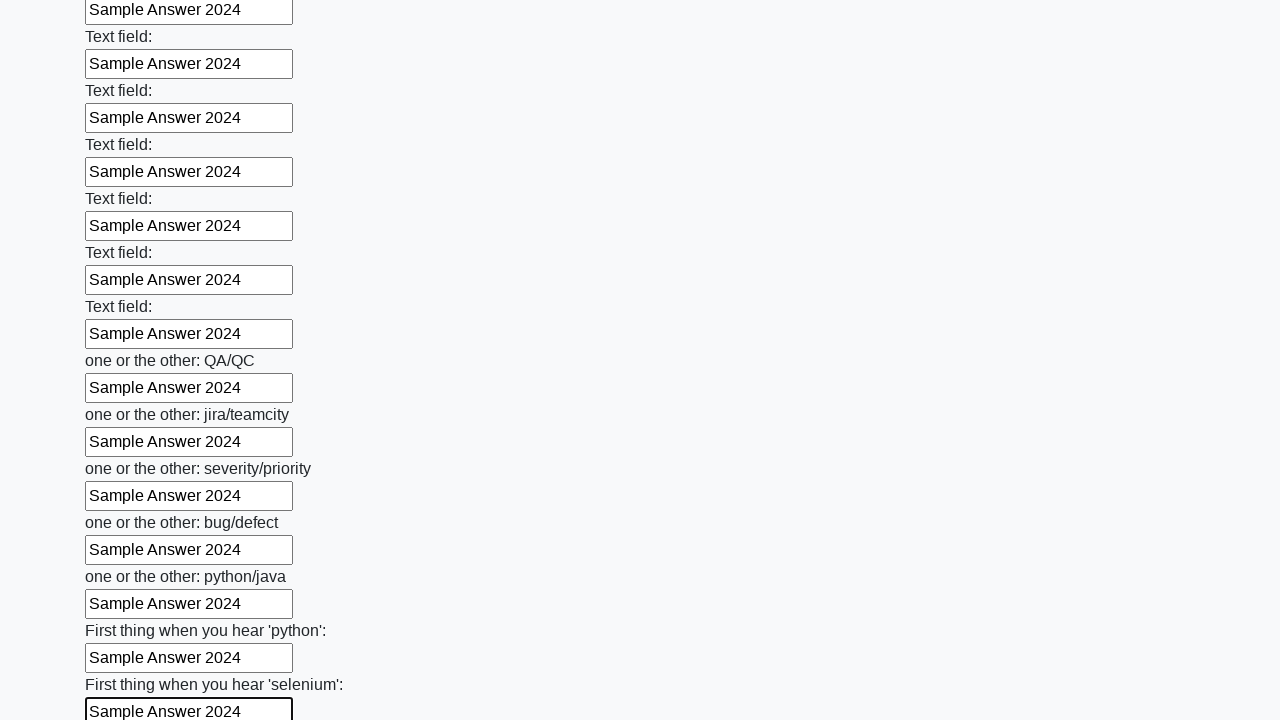

Filled text input field 95 of 100 with 'Sample Answer 2024' on [type=text] >> nth=94
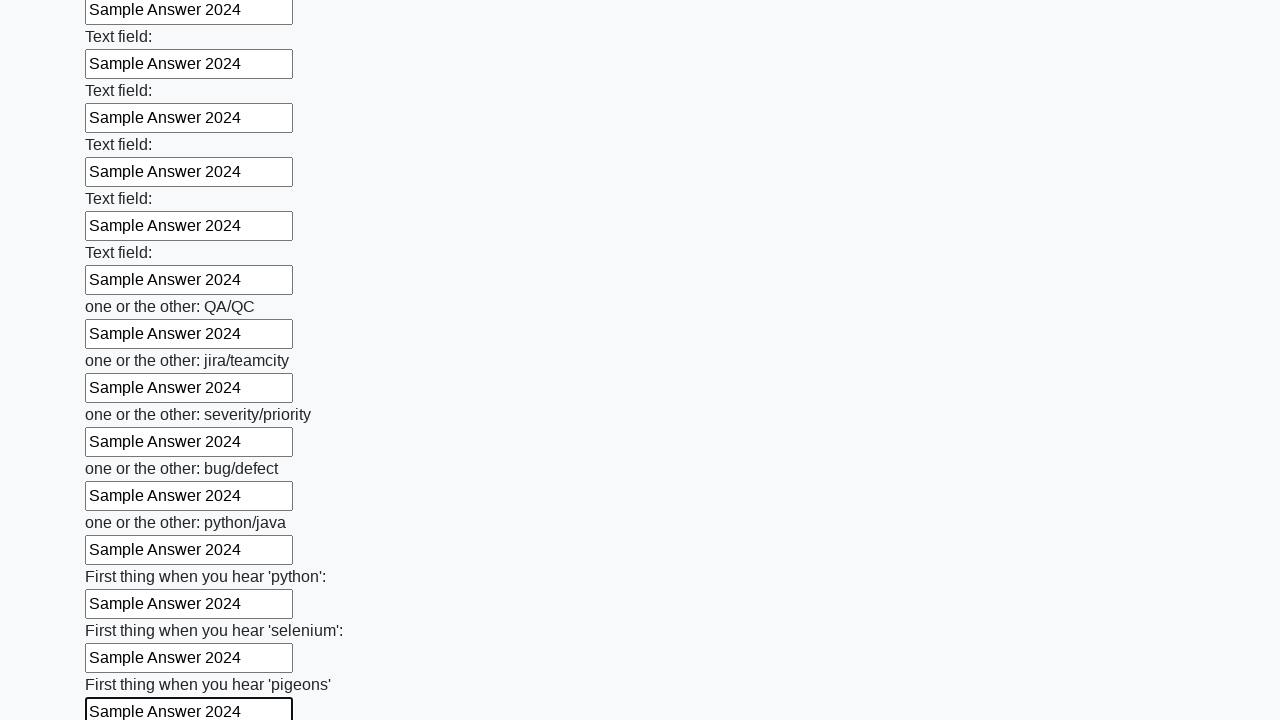

Filled text input field 96 of 100 with 'Sample Answer 2024' on [type=text] >> nth=95
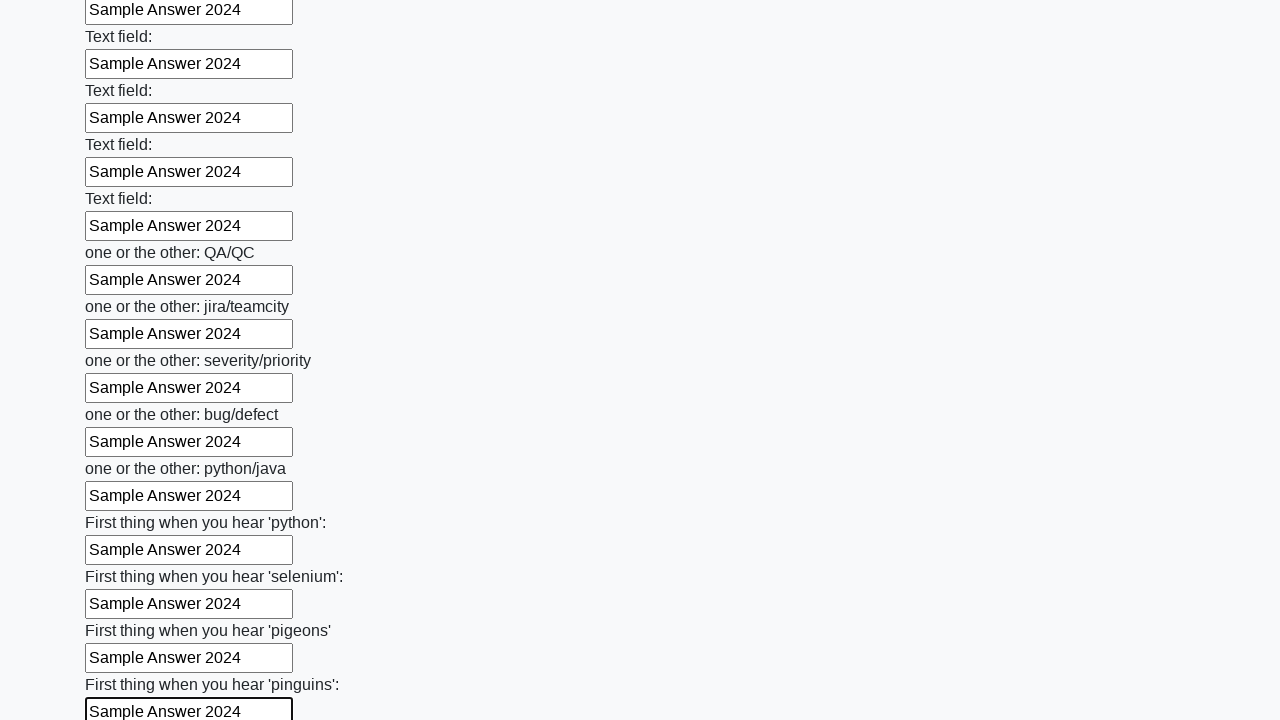

Filled text input field 97 of 100 with 'Sample Answer 2024' on [type=text] >> nth=96
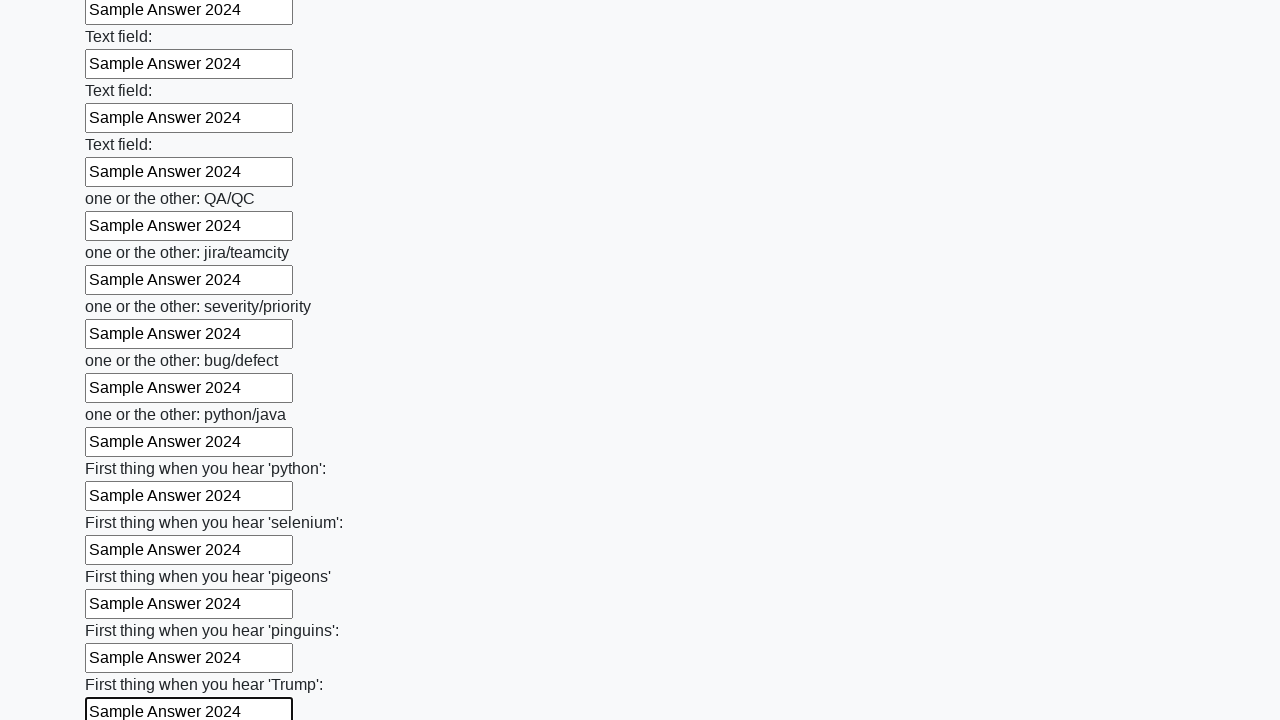

Filled text input field 98 of 100 with 'Sample Answer 2024' on [type=text] >> nth=97
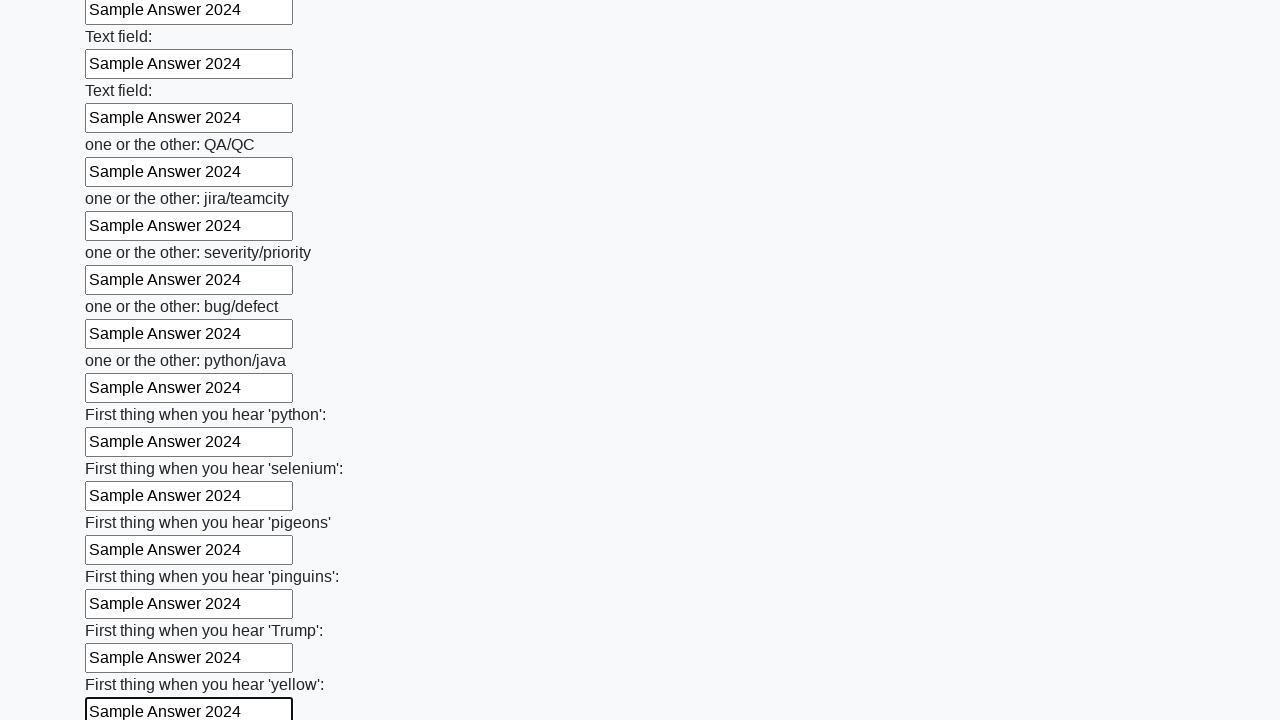

Filled text input field 99 of 100 with 'Sample Answer 2024' on [type=text] >> nth=98
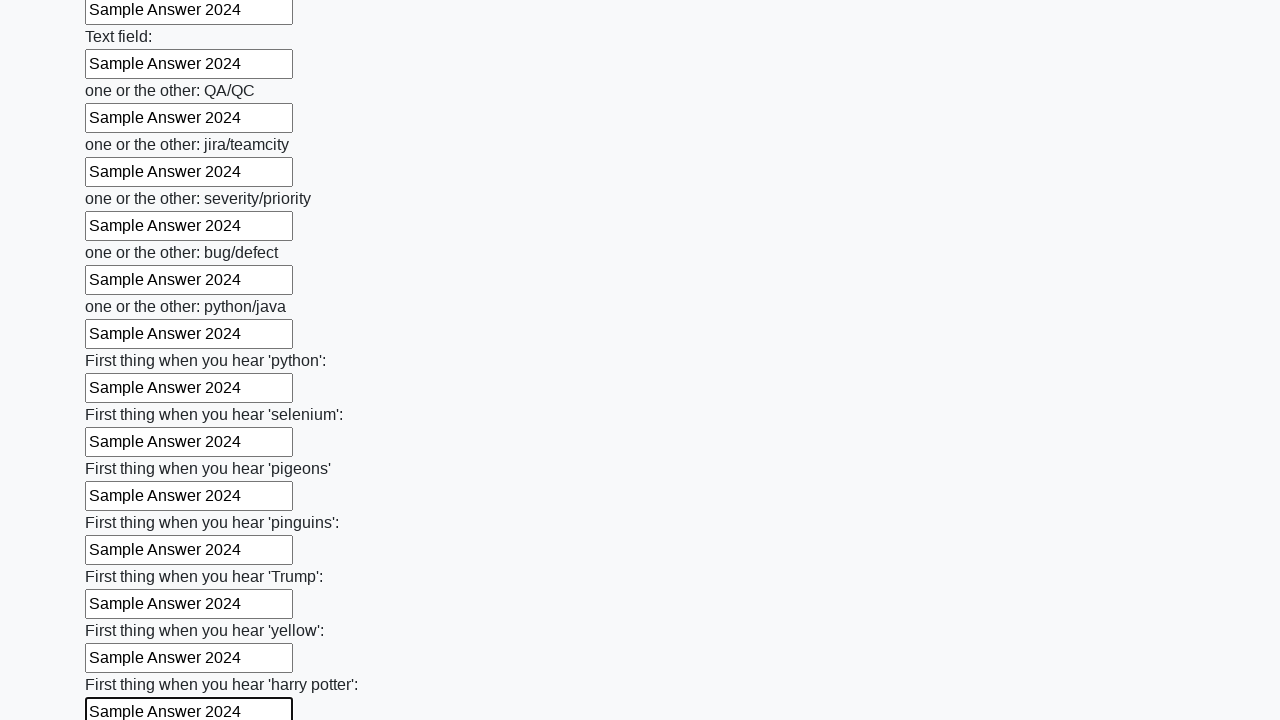

Filled text input field 100 of 100 with 'Sample Answer 2024' on [type=text] >> nth=99
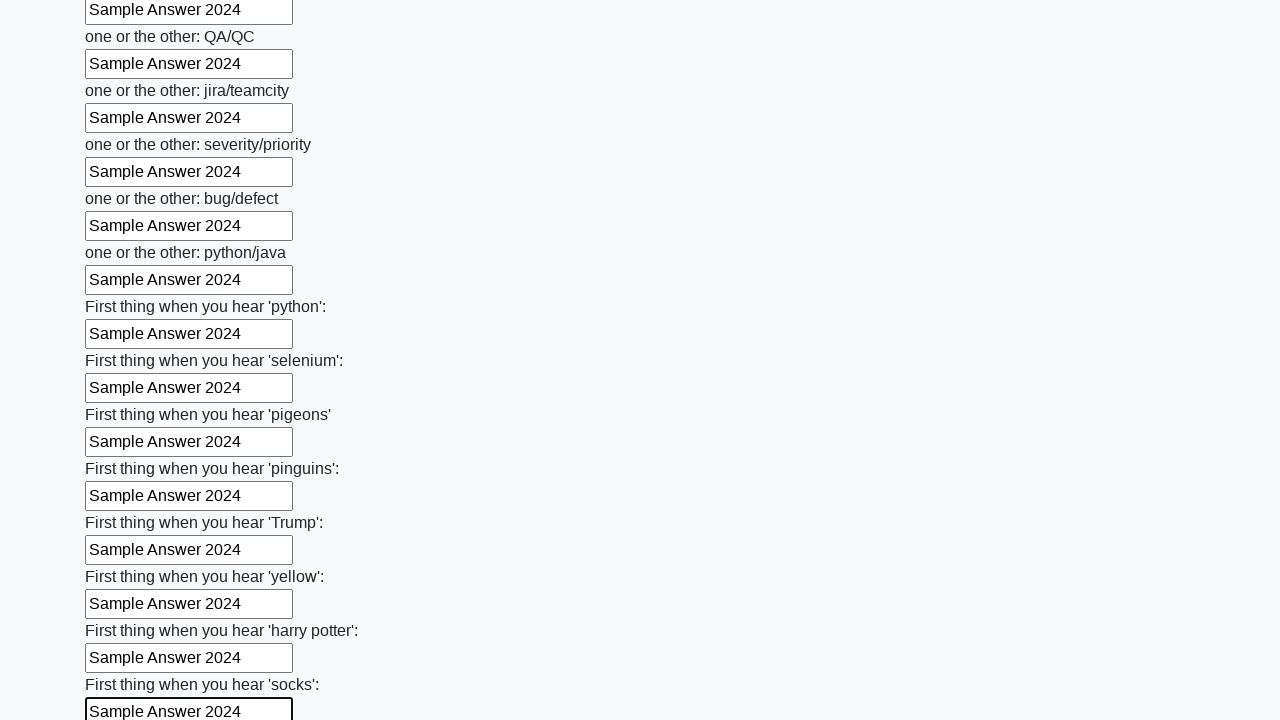

Clicked the submit button to submit the huge form at (123, 611) on button.btn
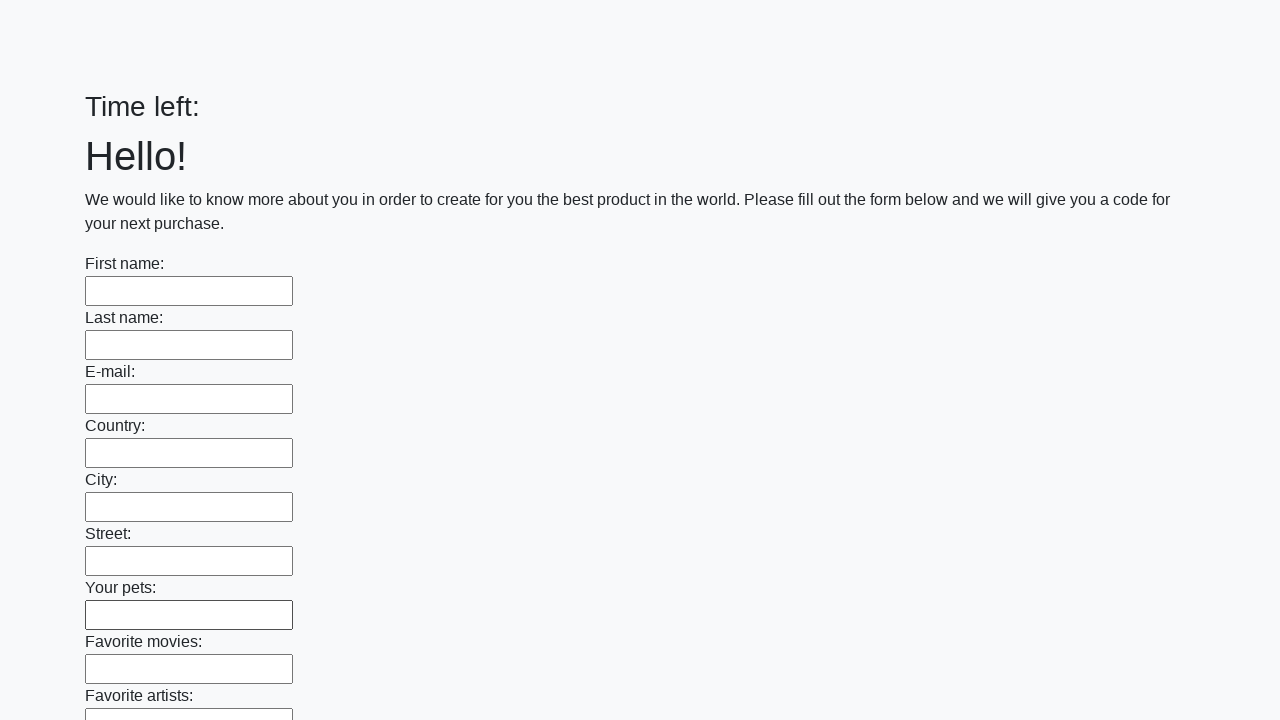

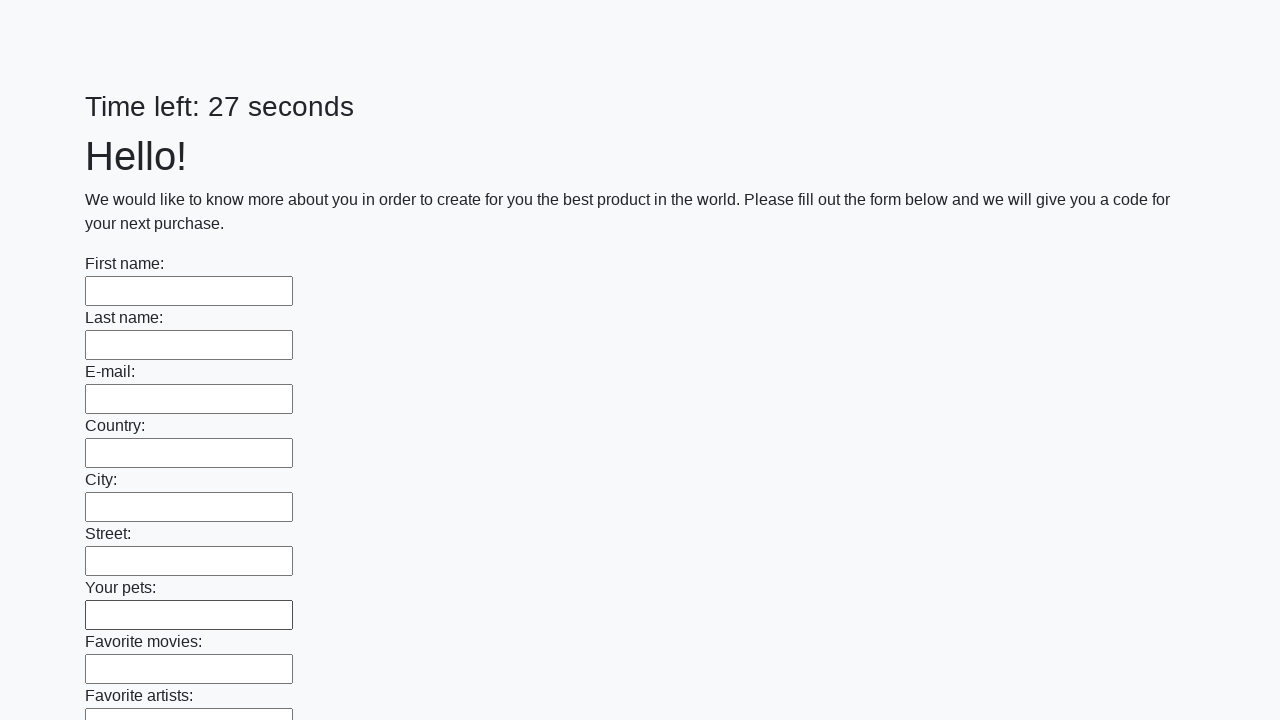